Tests filling a large form by entering the same text into all input fields, submitting the form via button click, and accepting the resulting alert dialog.

Starting URL: http://suninjuly.github.io/huge_form.html

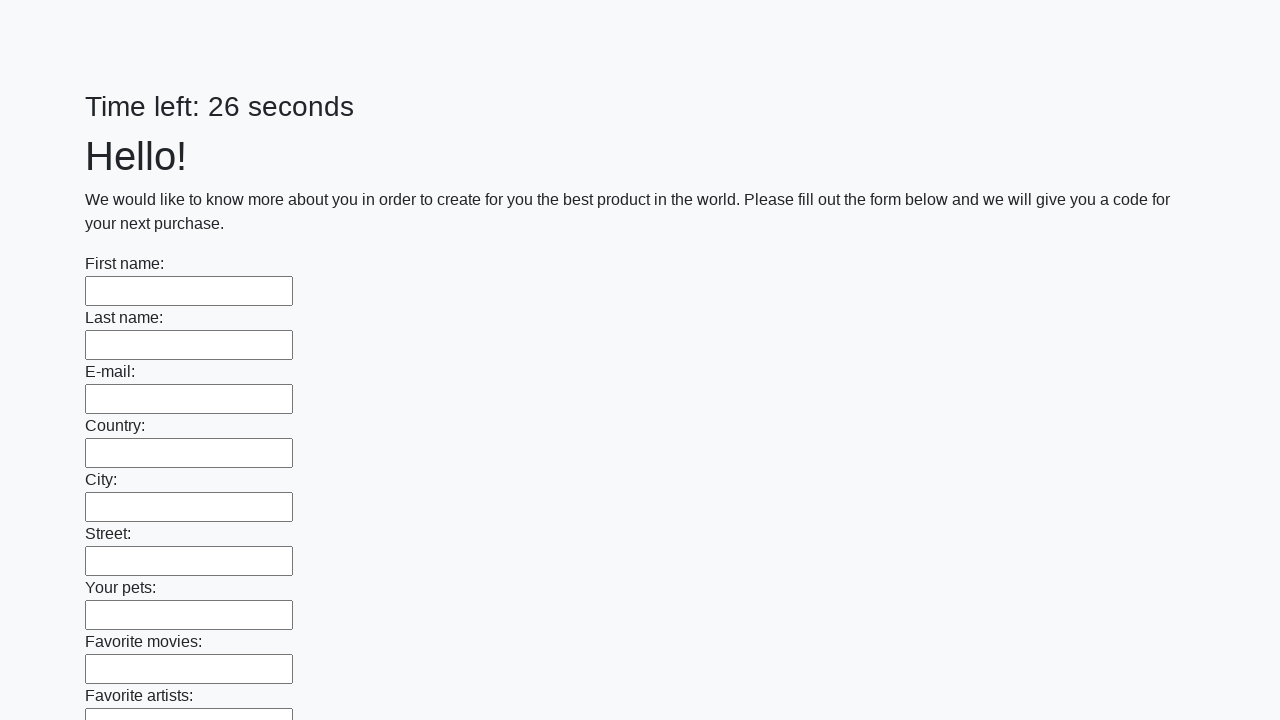

Located all input elements on the form
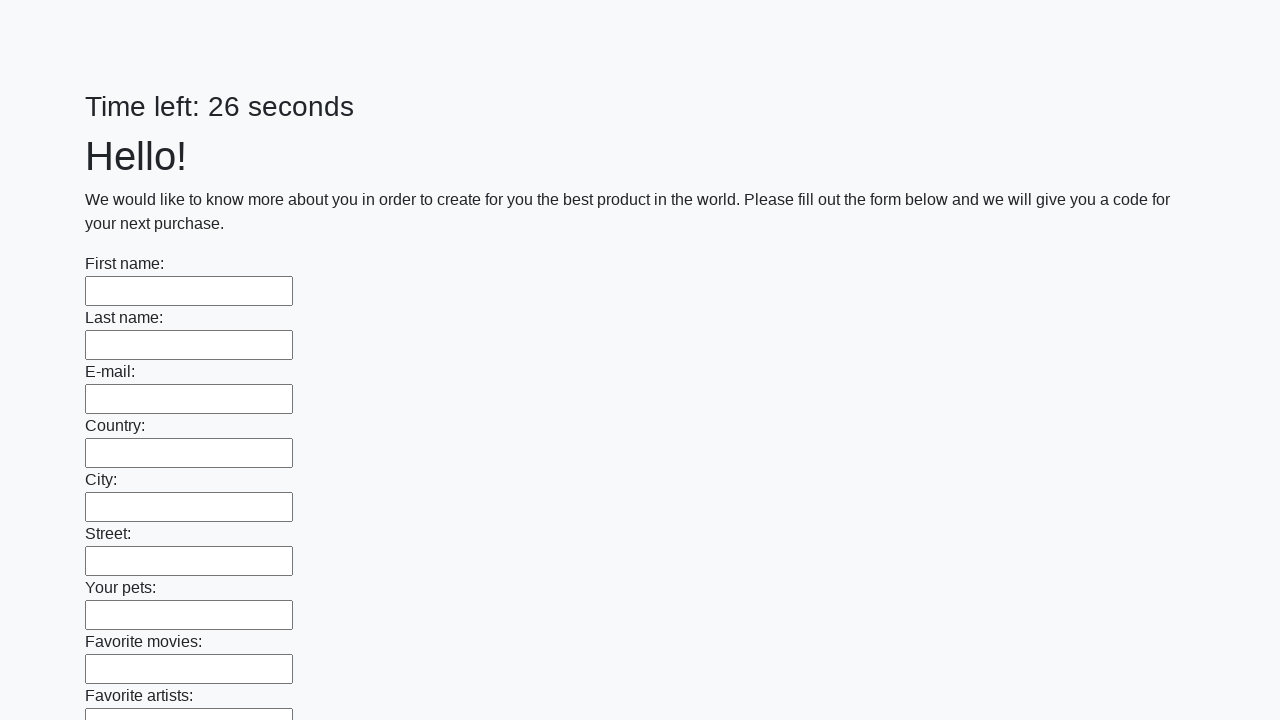

Filled input field with 'Мой ответ' on input >> nth=0
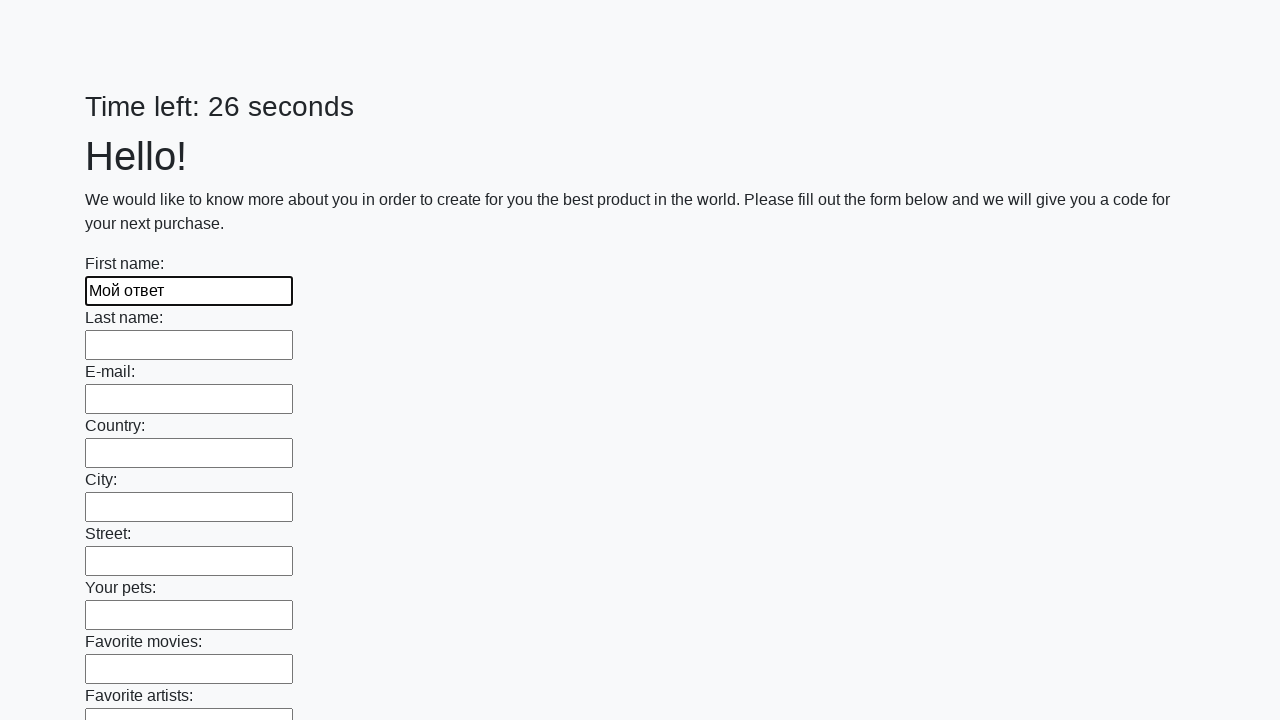

Filled input field with 'Мой ответ' on input >> nth=1
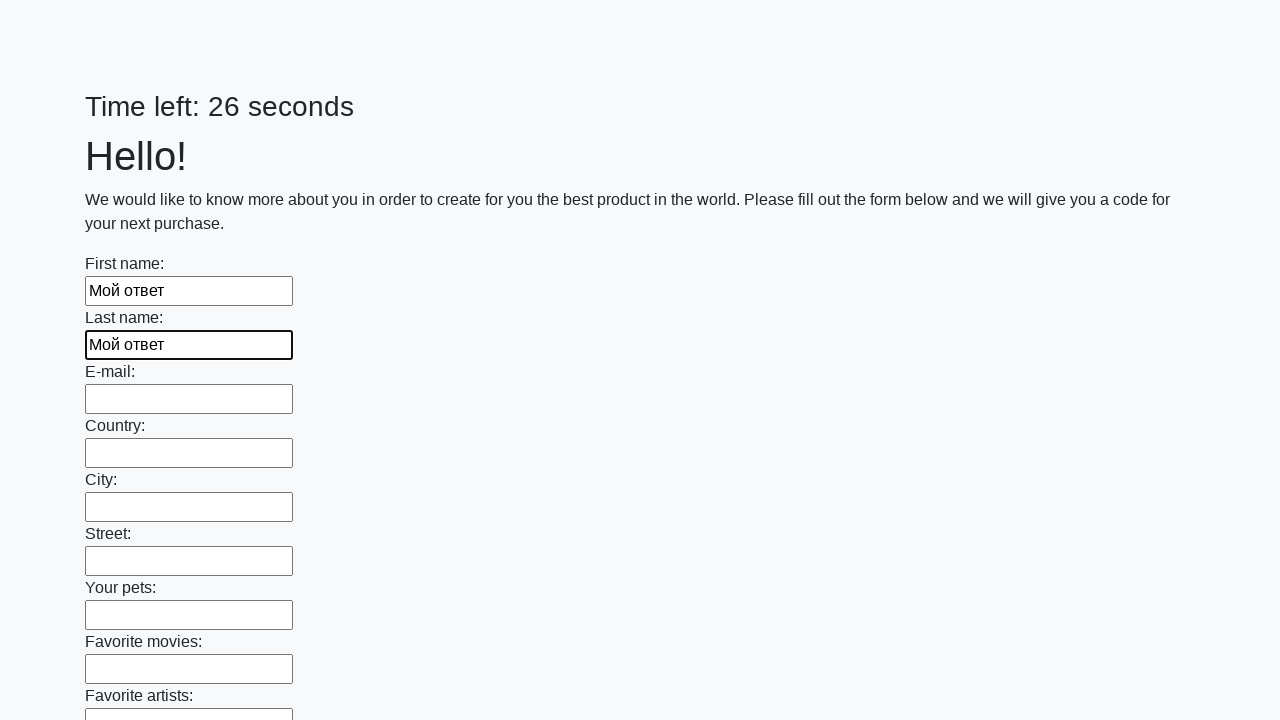

Filled input field with 'Мой ответ' on input >> nth=2
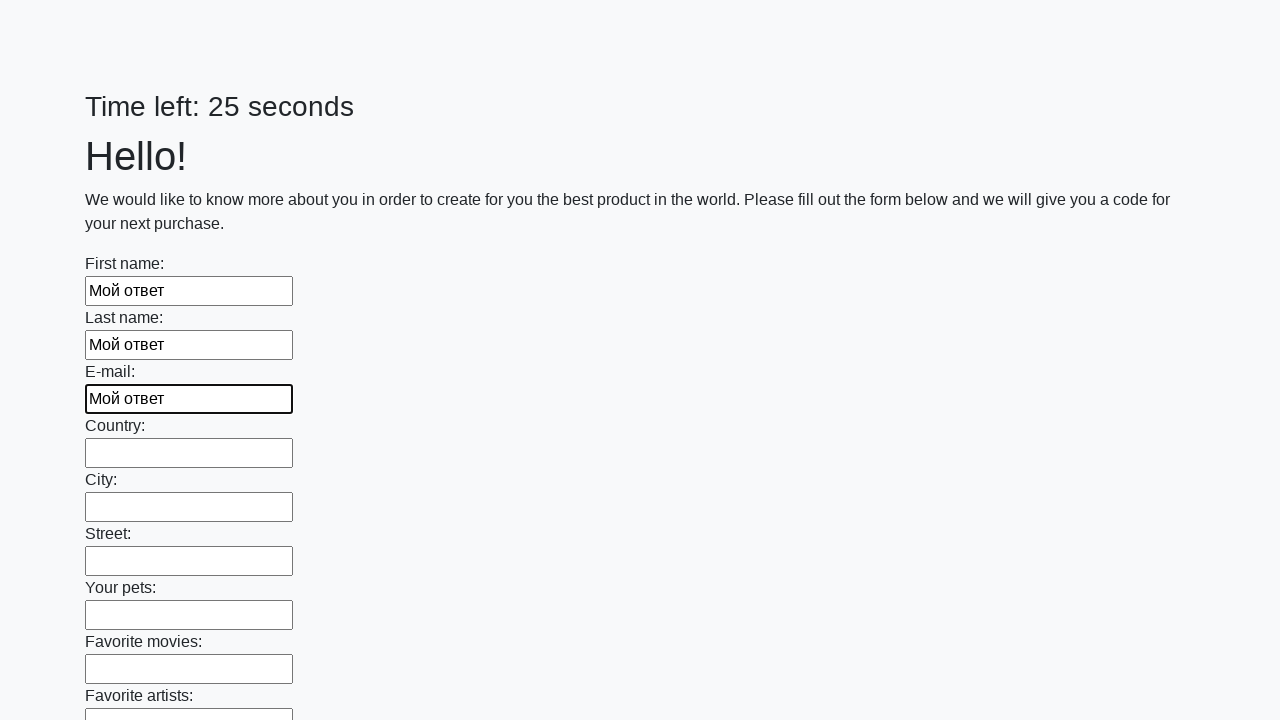

Filled input field with 'Мой ответ' on input >> nth=3
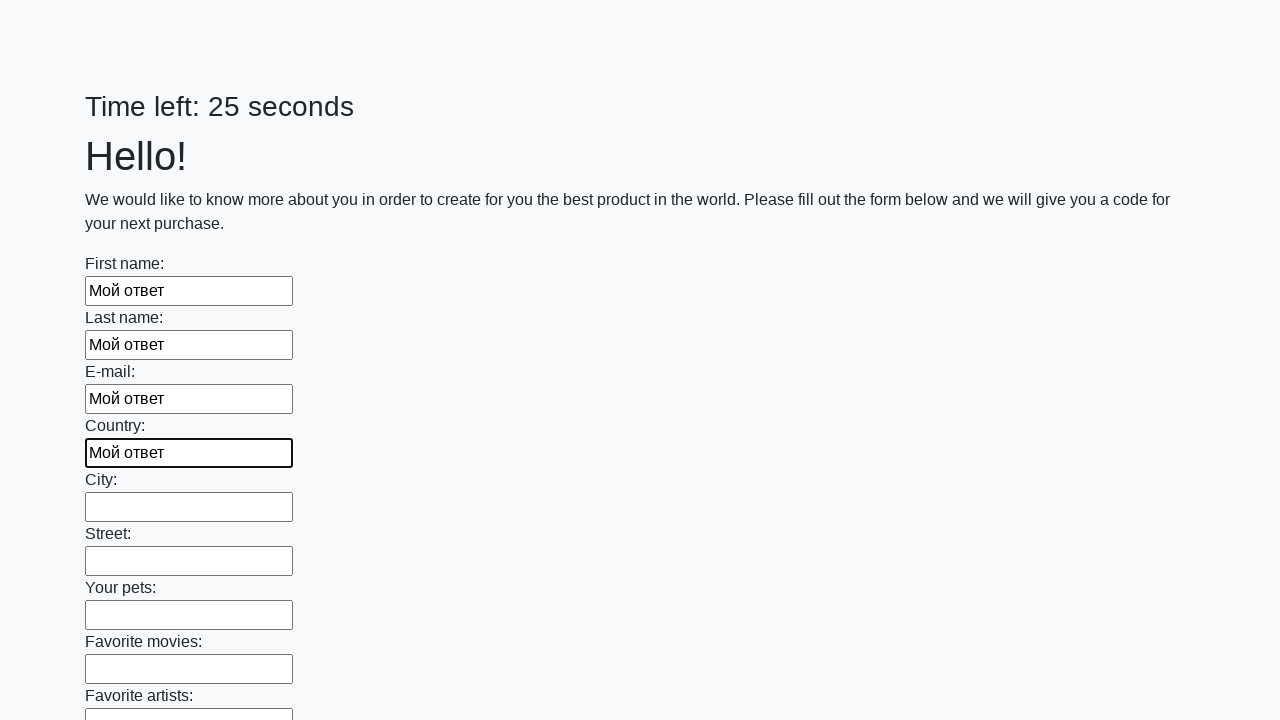

Filled input field with 'Мой ответ' on input >> nth=4
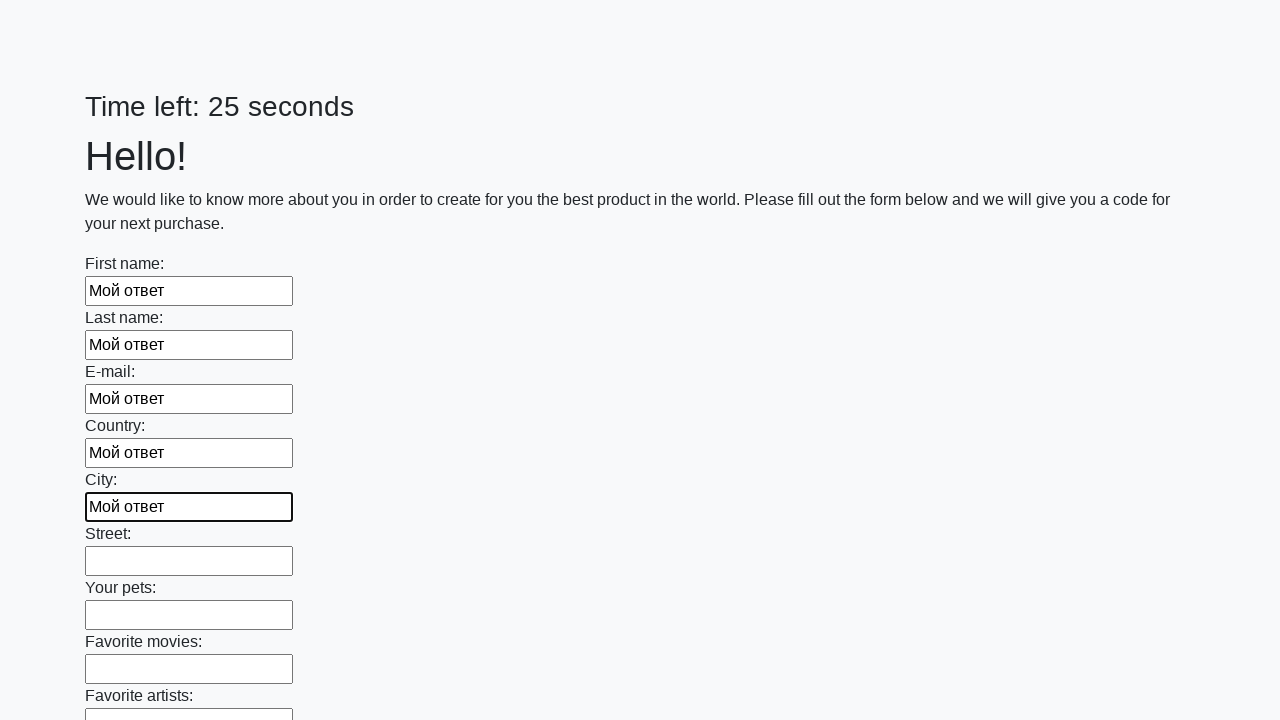

Filled input field with 'Мой ответ' on input >> nth=5
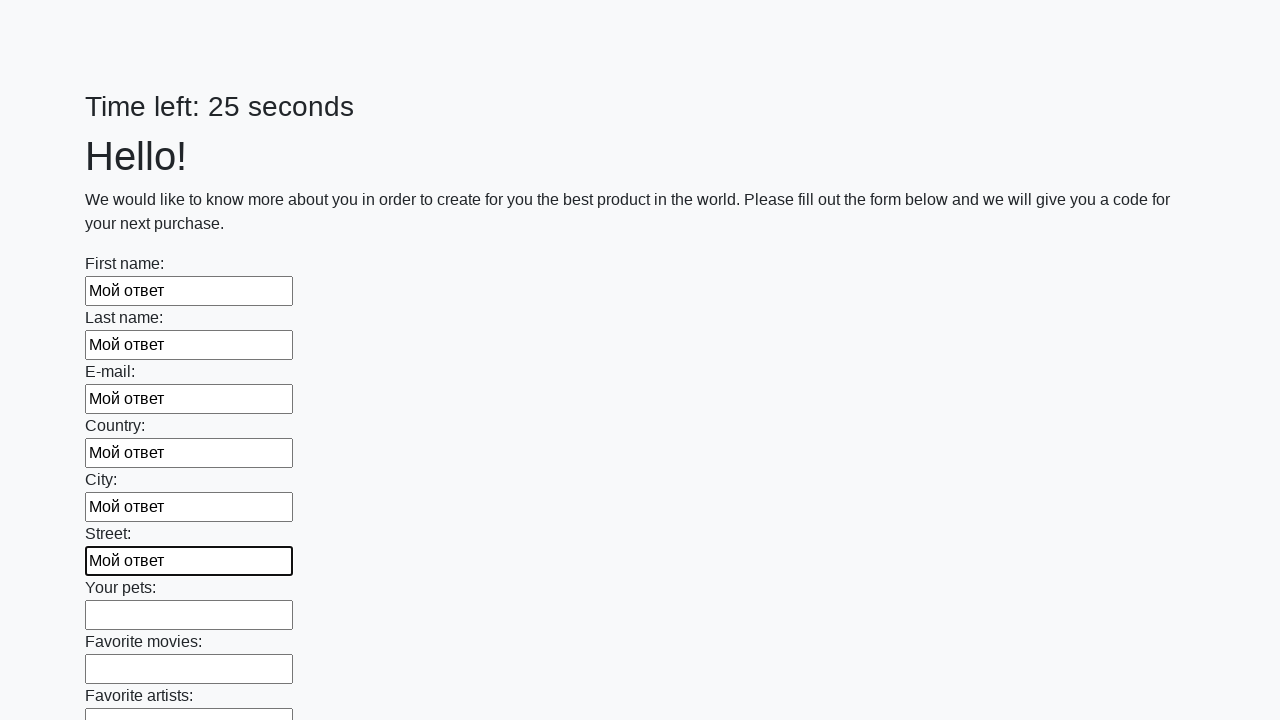

Filled input field with 'Мой ответ' on input >> nth=6
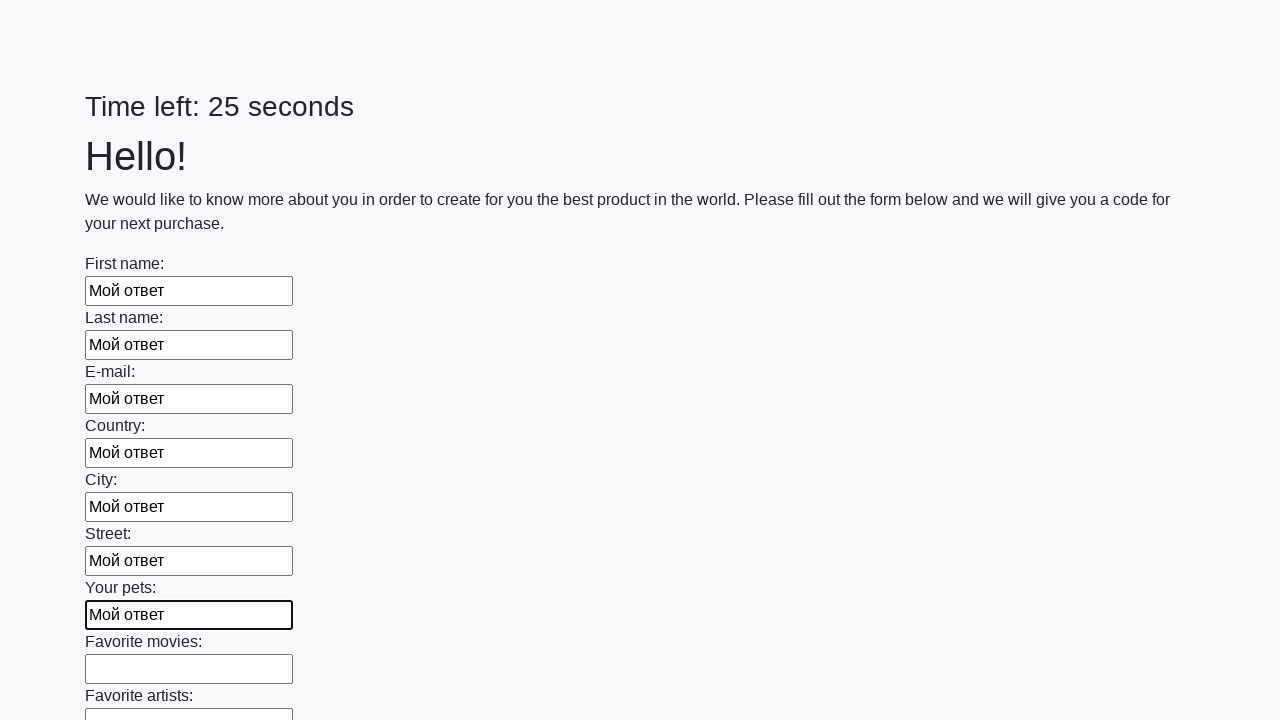

Filled input field with 'Мой ответ' on input >> nth=7
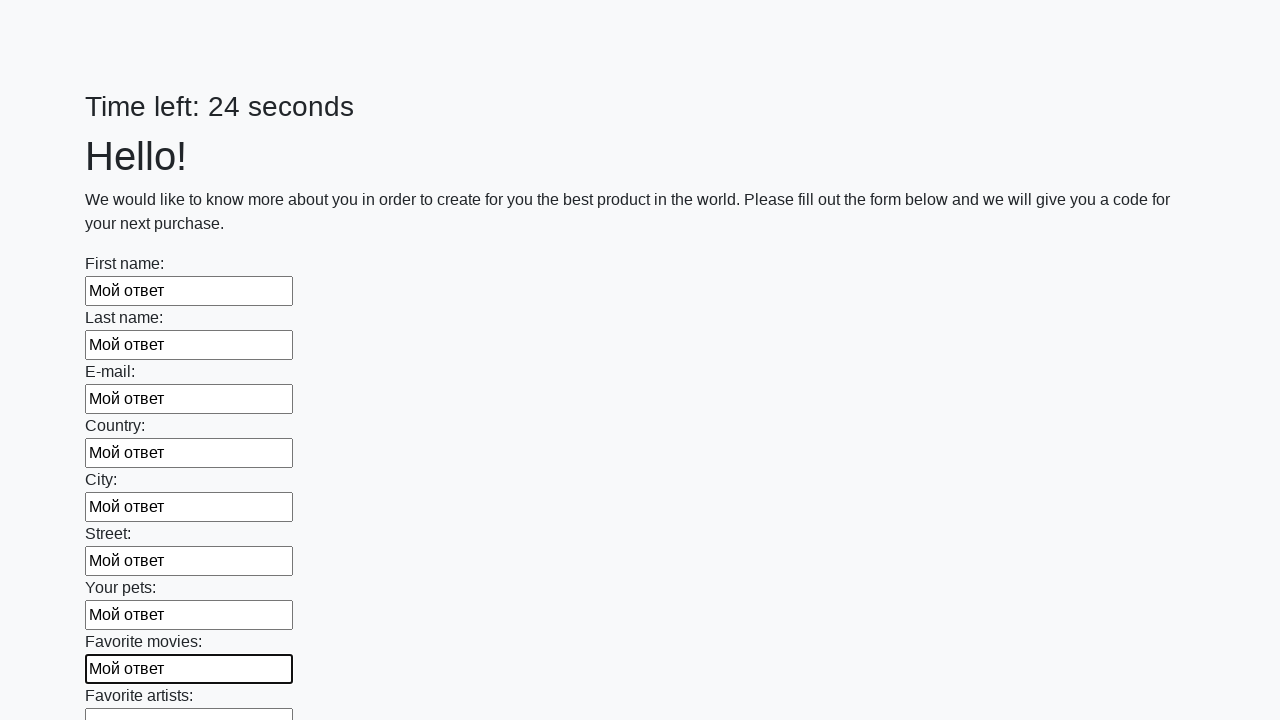

Filled input field with 'Мой ответ' on input >> nth=8
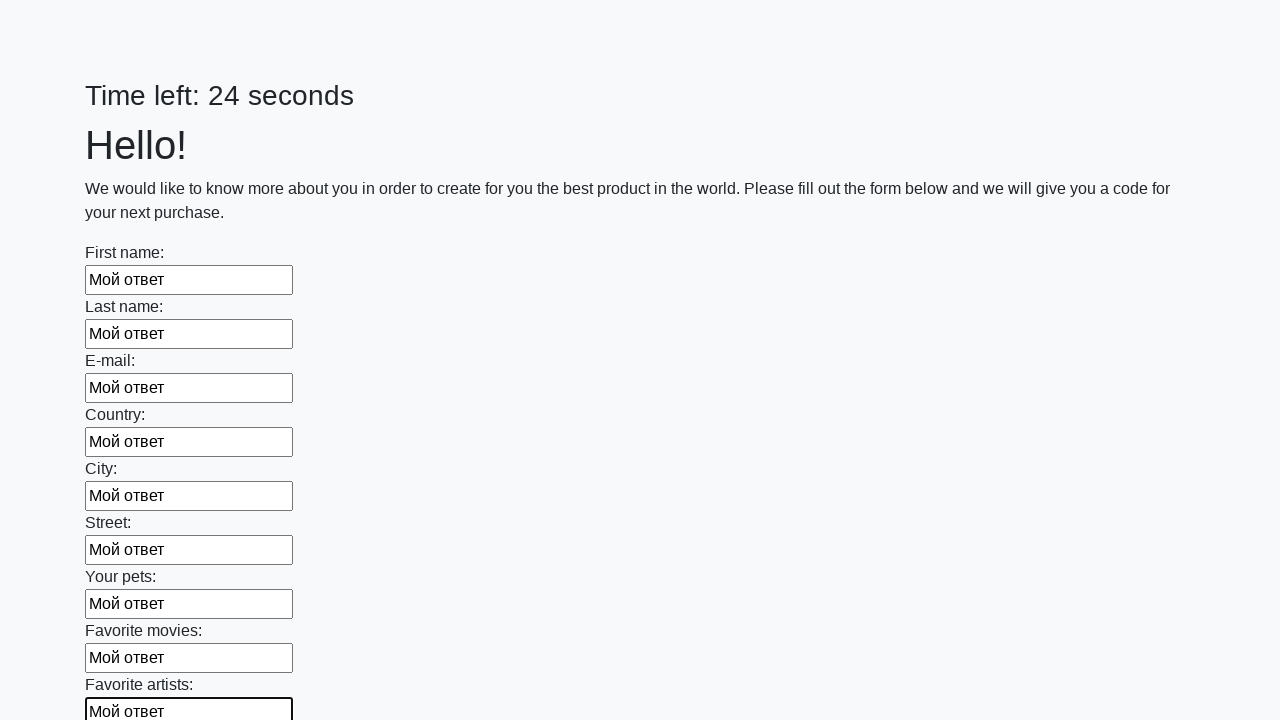

Filled input field with 'Мой ответ' on input >> nth=9
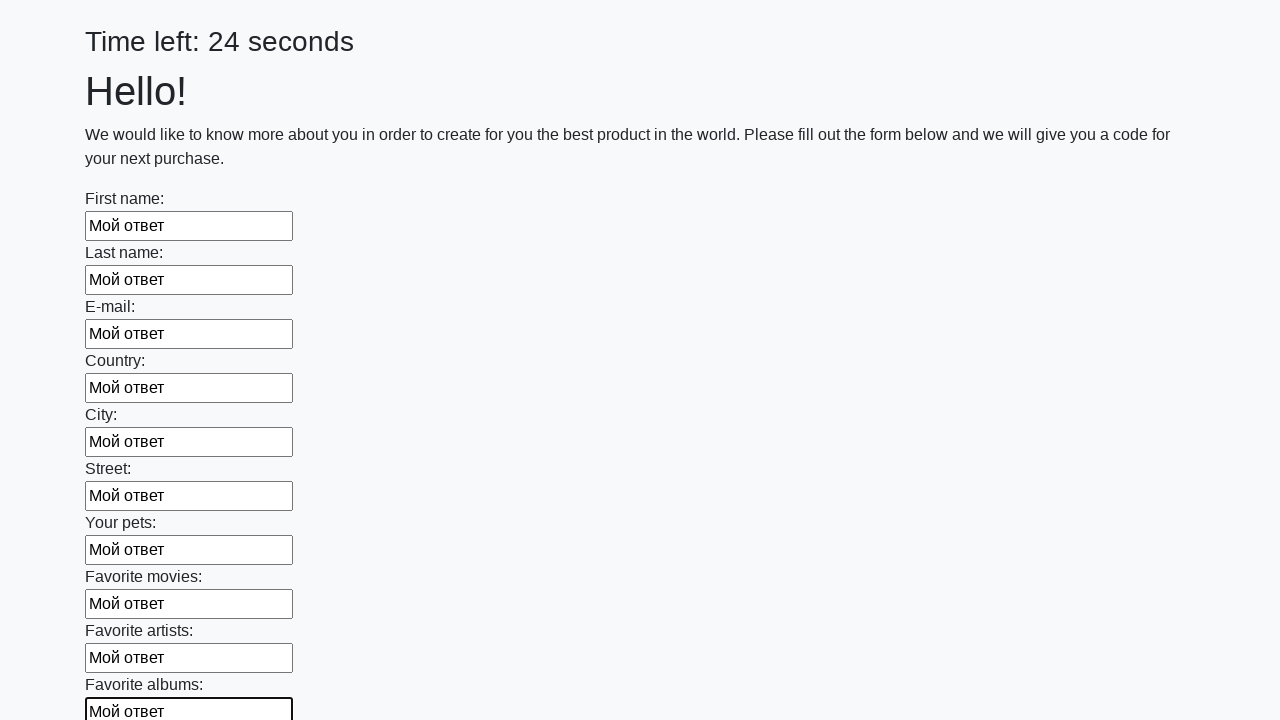

Filled input field with 'Мой ответ' on input >> nth=10
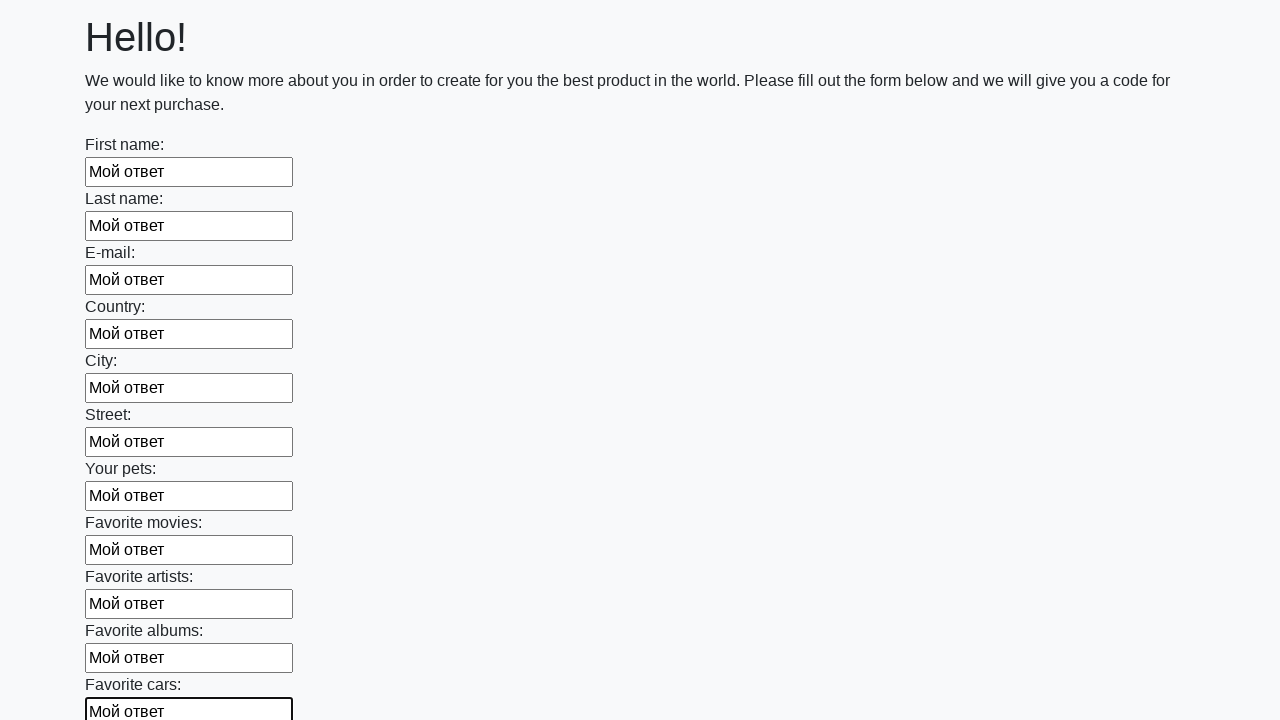

Filled input field with 'Мой ответ' on input >> nth=11
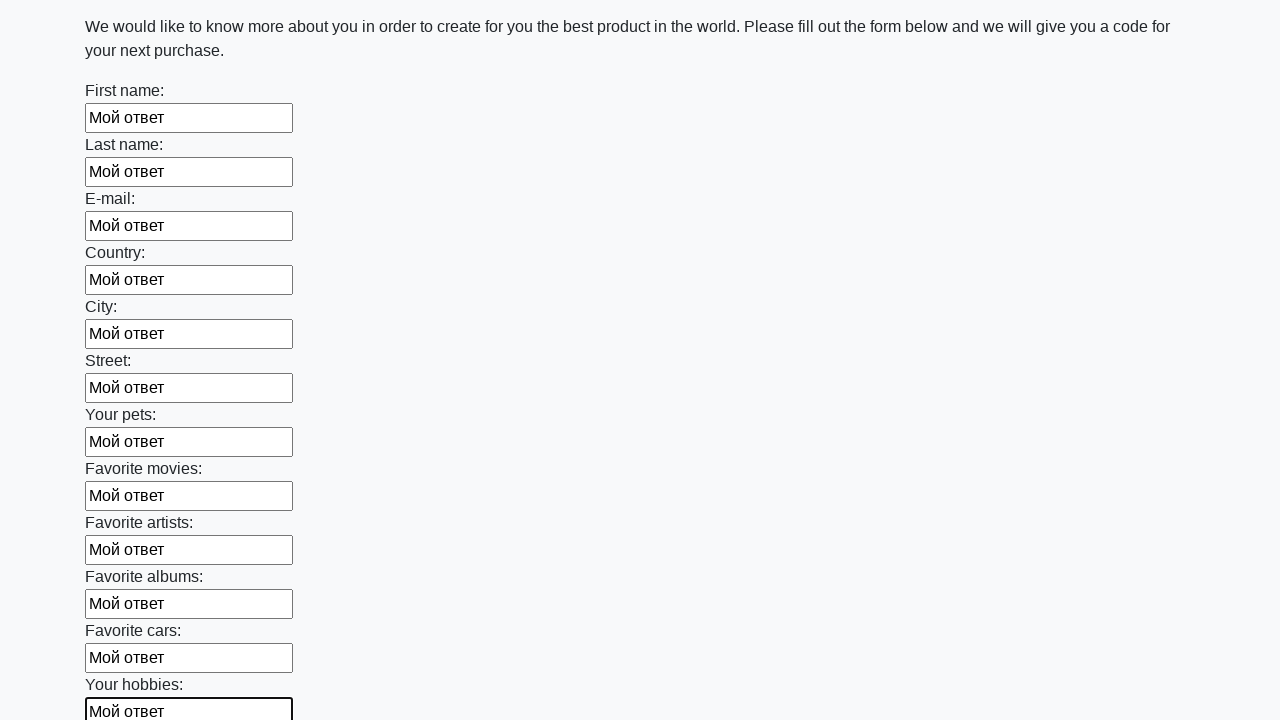

Filled input field with 'Мой ответ' on input >> nth=12
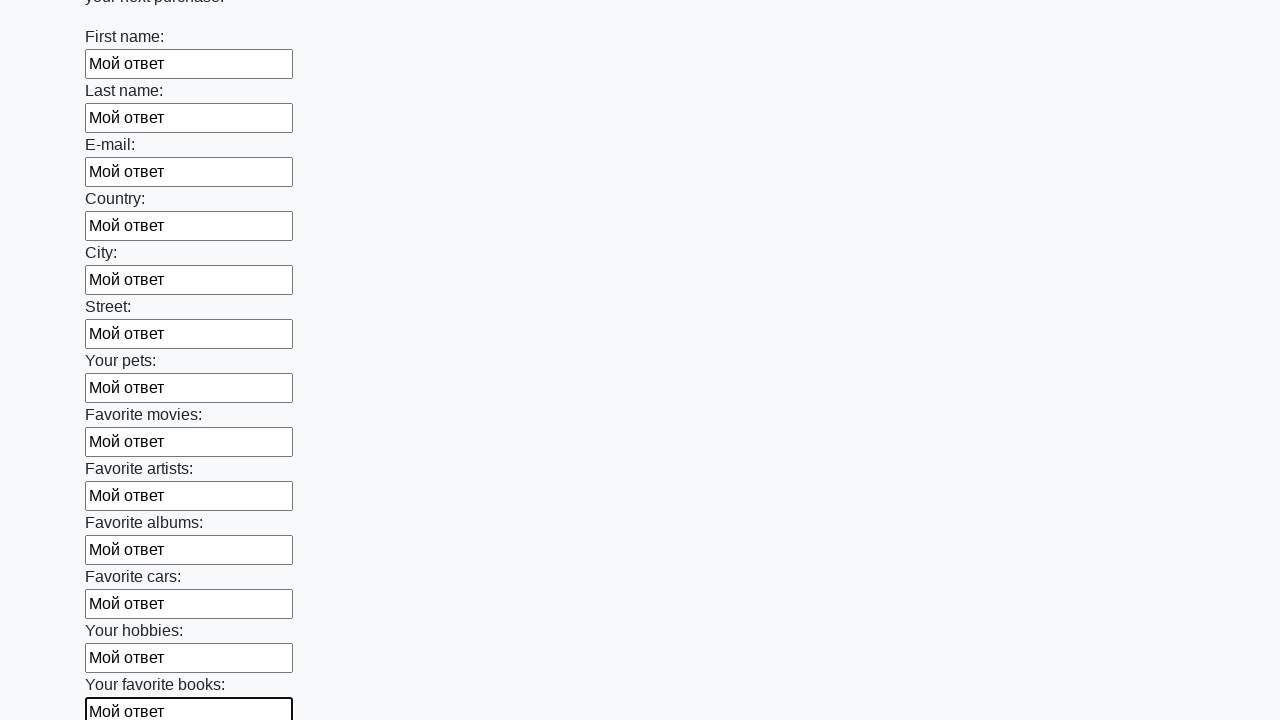

Filled input field with 'Мой ответ' on input >> nth=13
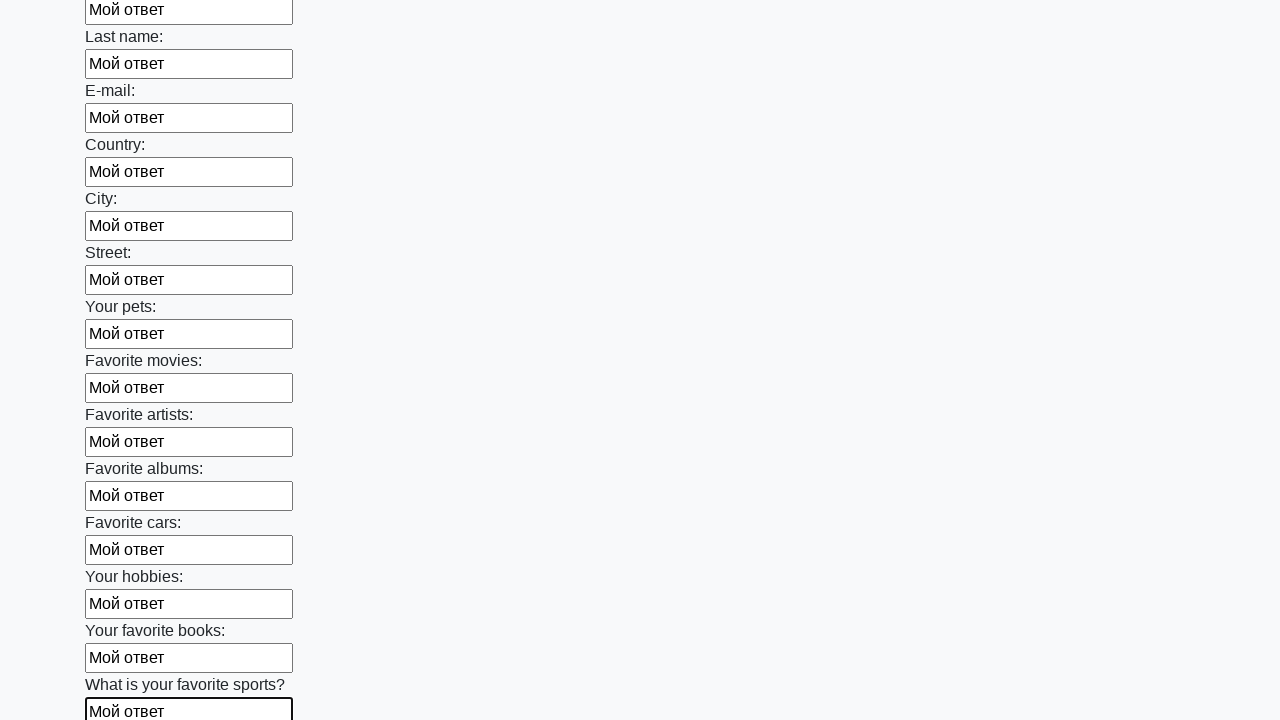

Filled input field with 'Мой ответ' on input >> nth=14
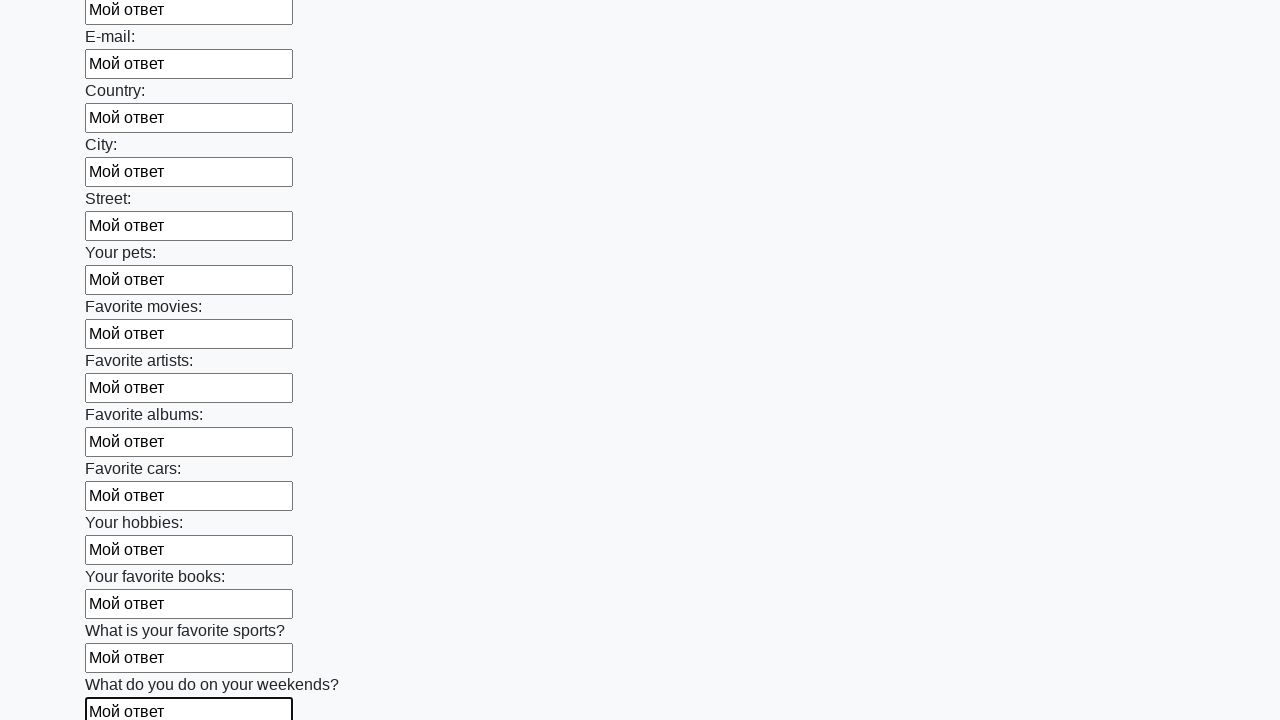

Filled input field with 'Мой ответ' on input >> nth=15
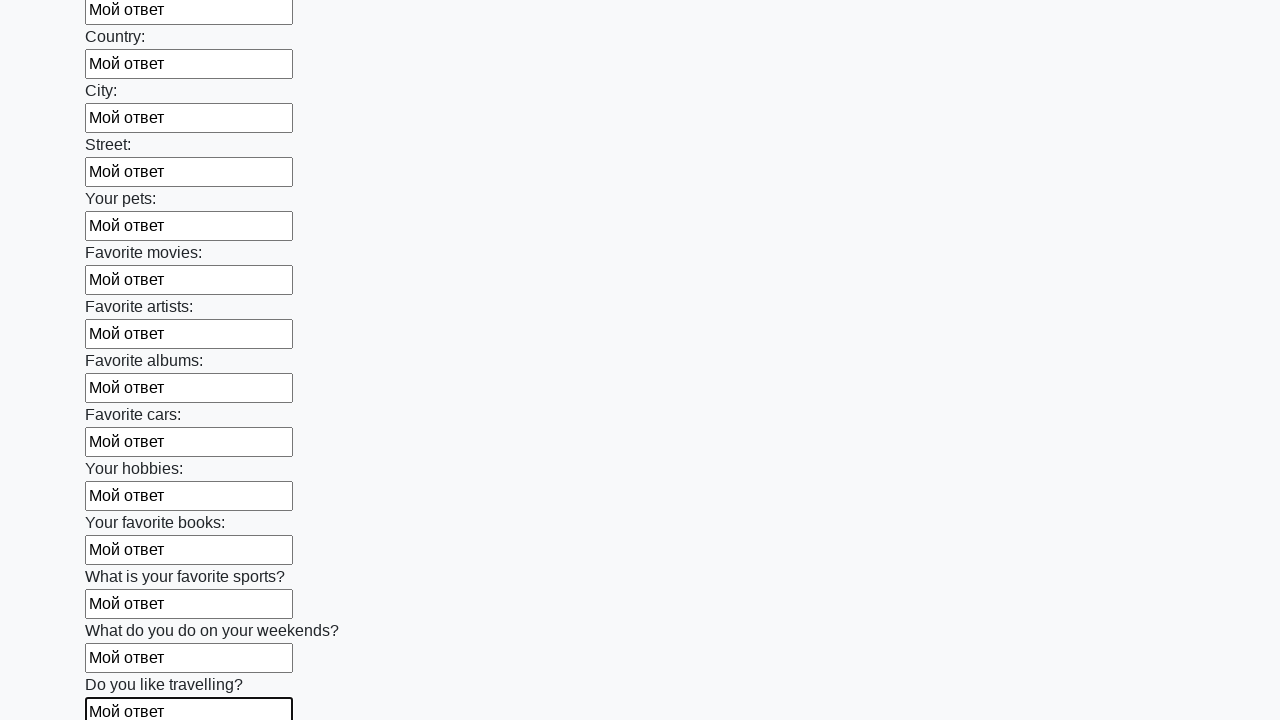

Filled input field with 'Мой ответ' on input >> nth=16
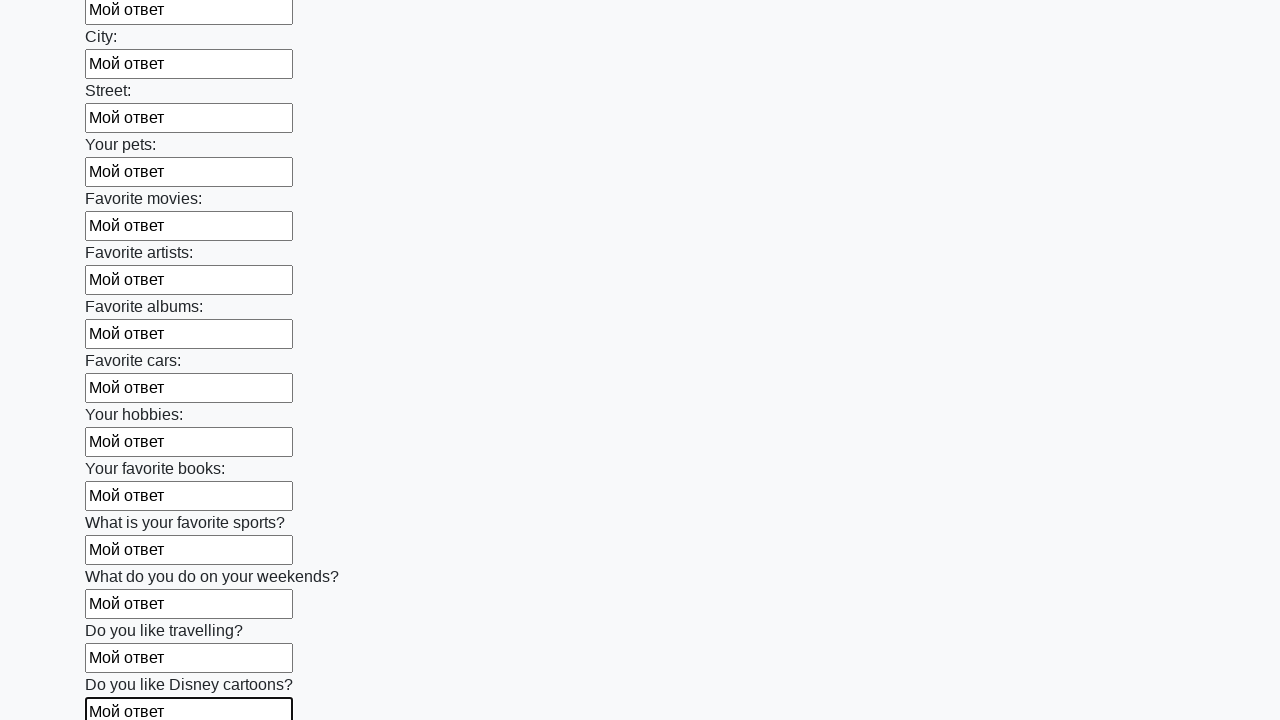

Filled input field with 'Мой ответ' on input >> nth=17
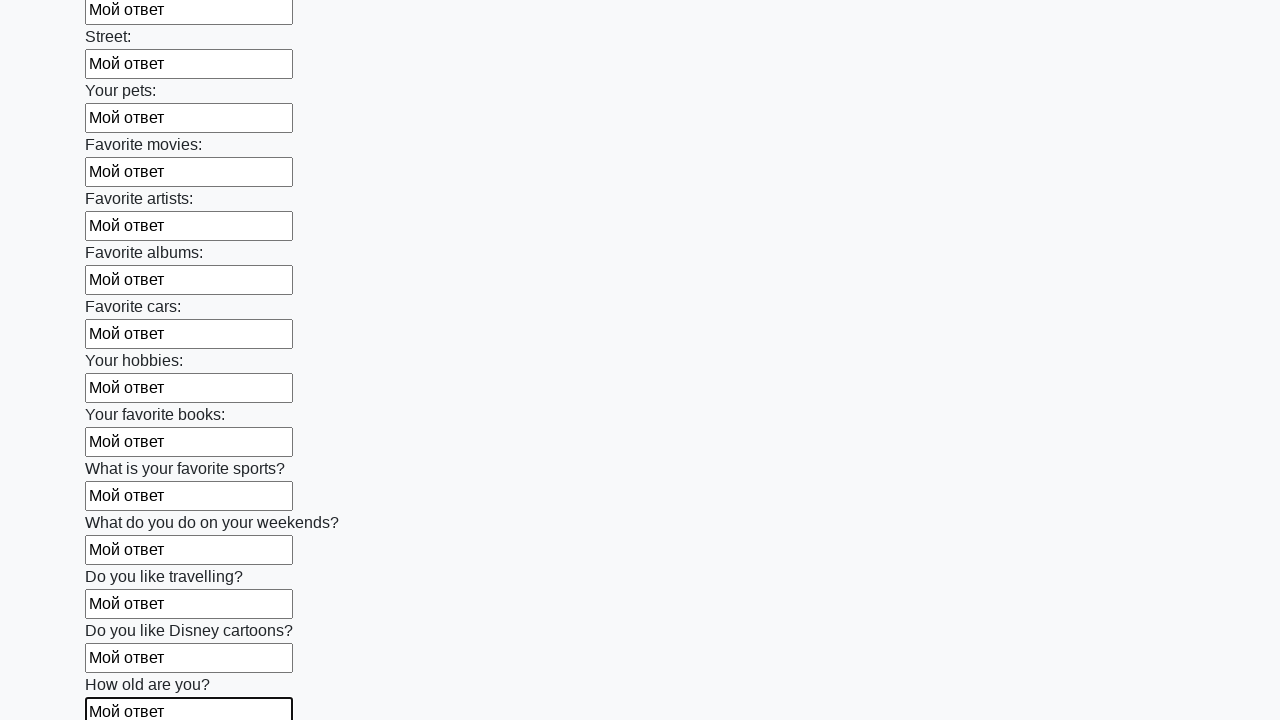

Filled input field with 'Мой ответ' on input >> nth=18
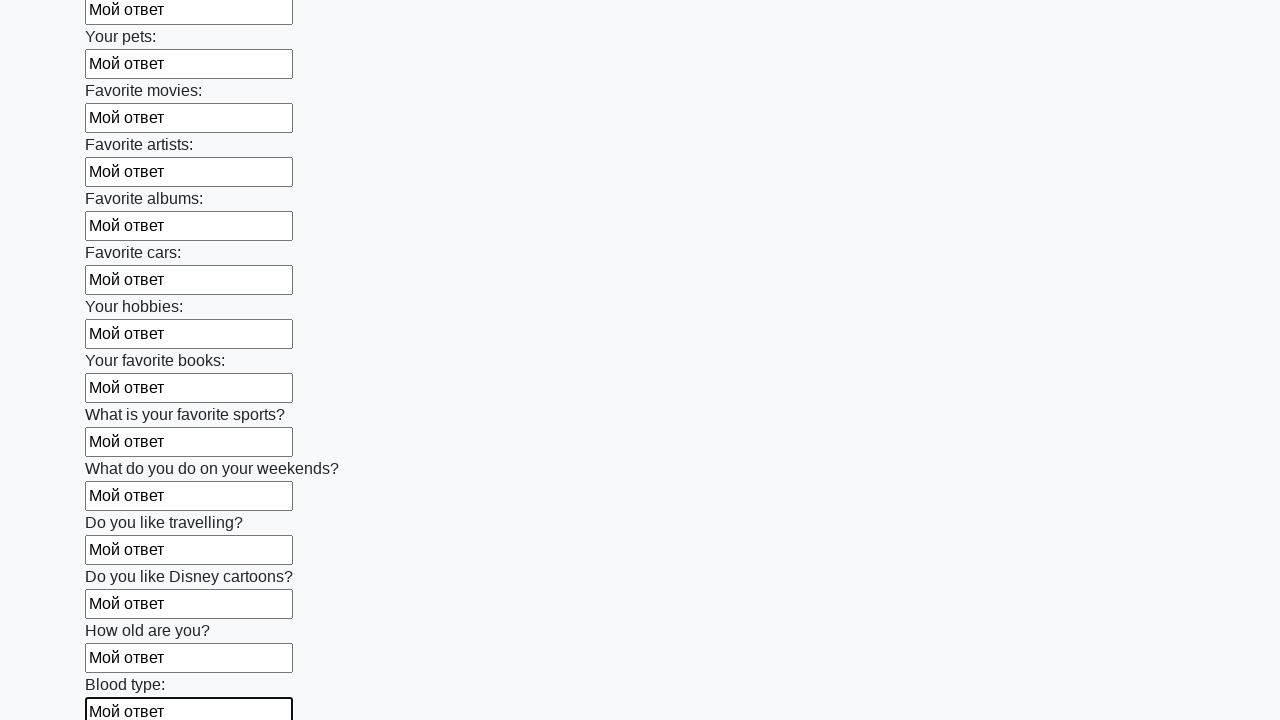

Filled input field with 'Мой ответ' on input >> nth=19
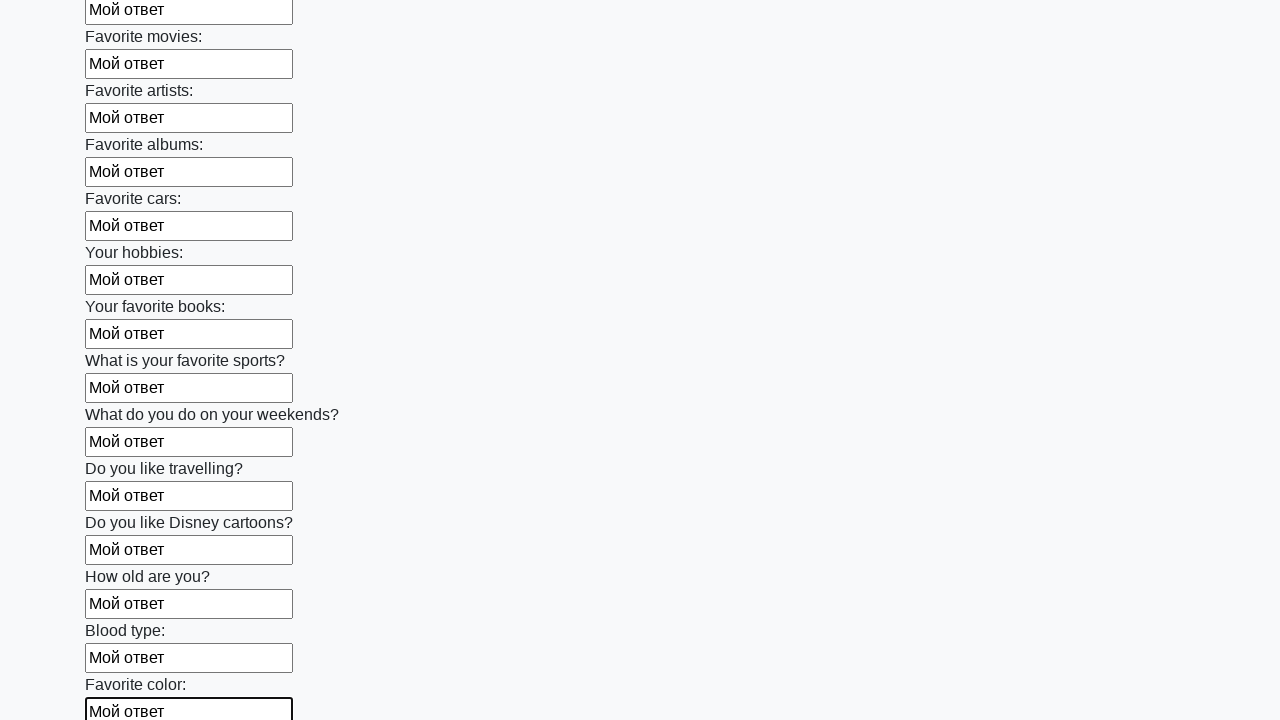

Filled input field with 'Мой ответ' on input >> nth=20
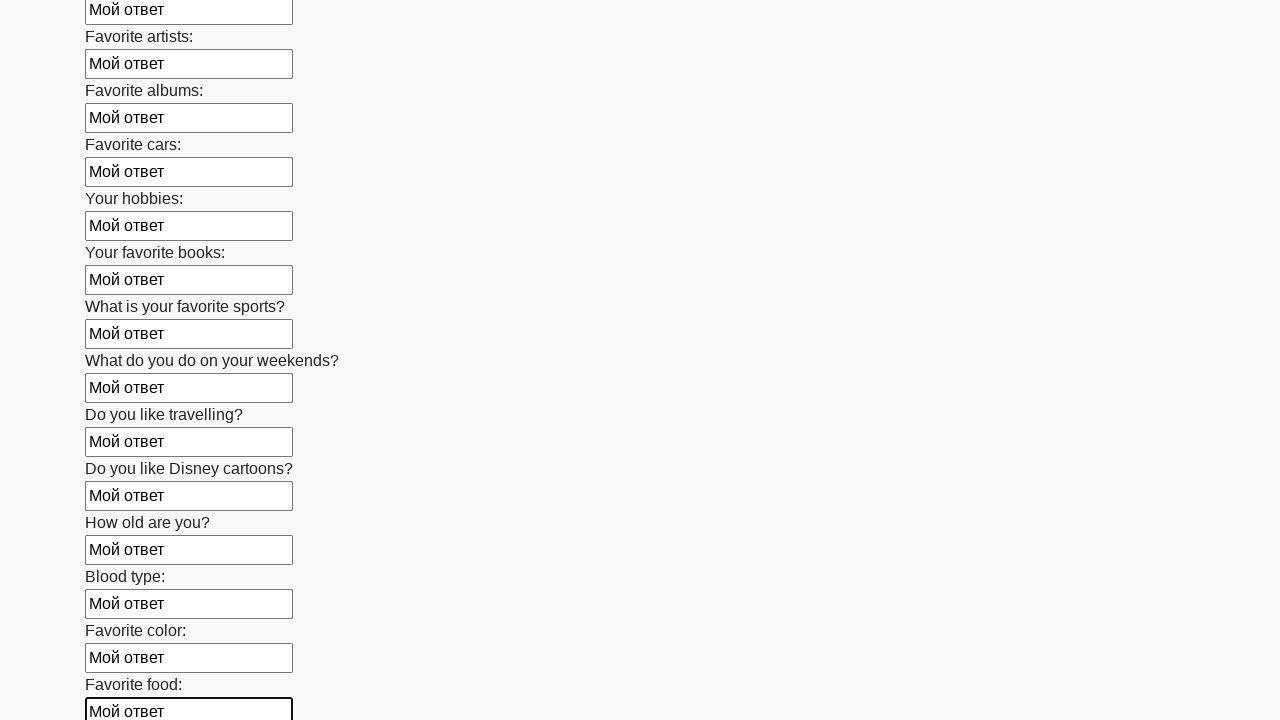

Filled input field with 'Мой ответ' on input >> nth=21
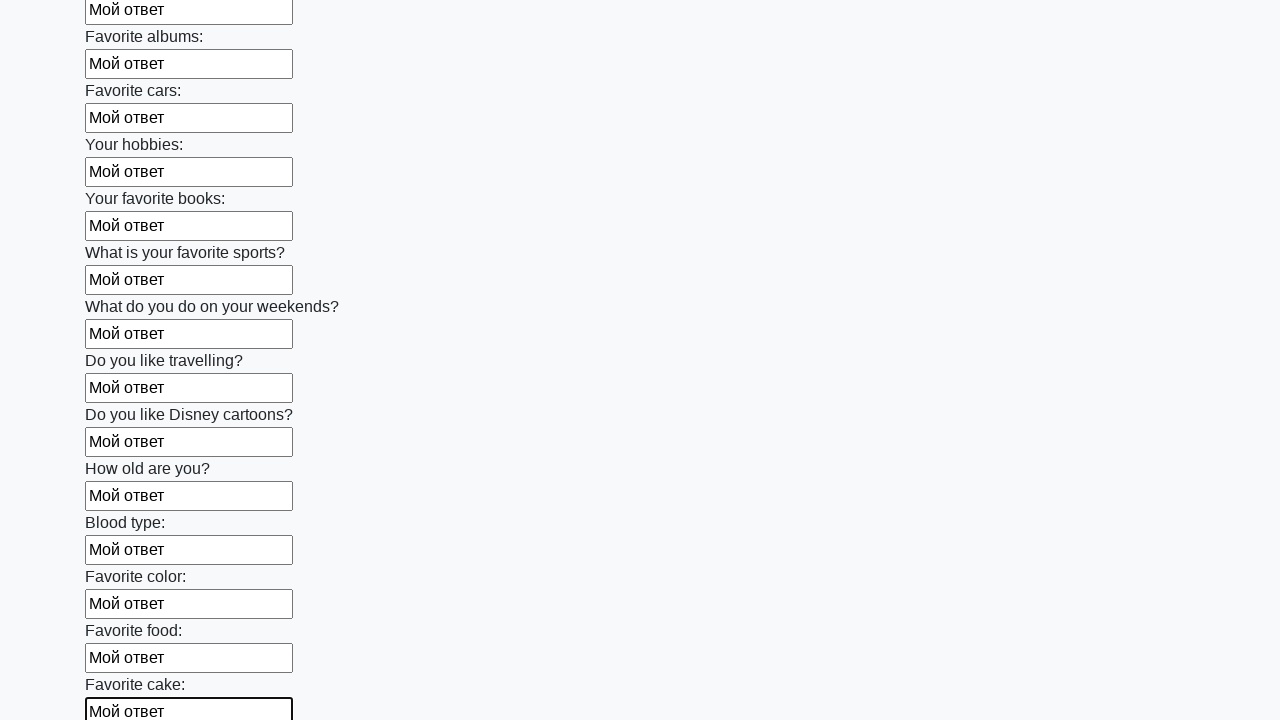

Filled input field with 'Мой ответ' on input >> nth=22
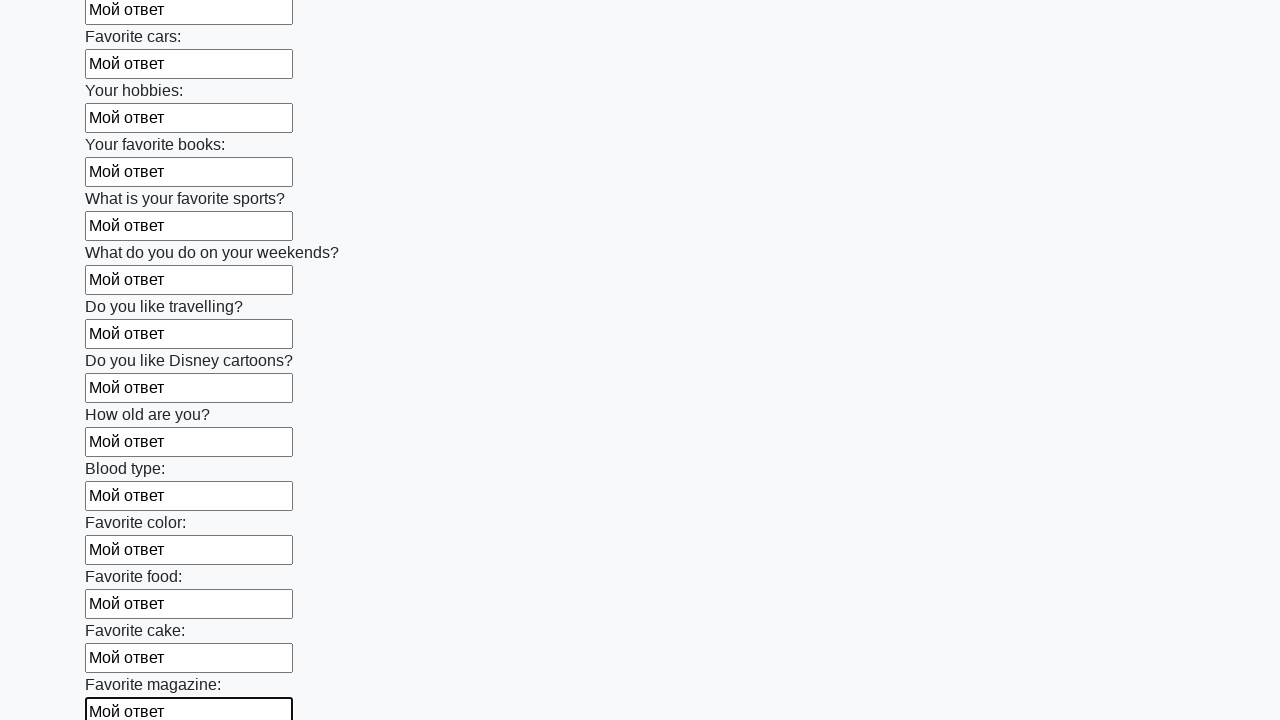

Filled input field with 'Мой ответ' on input >> nth=23
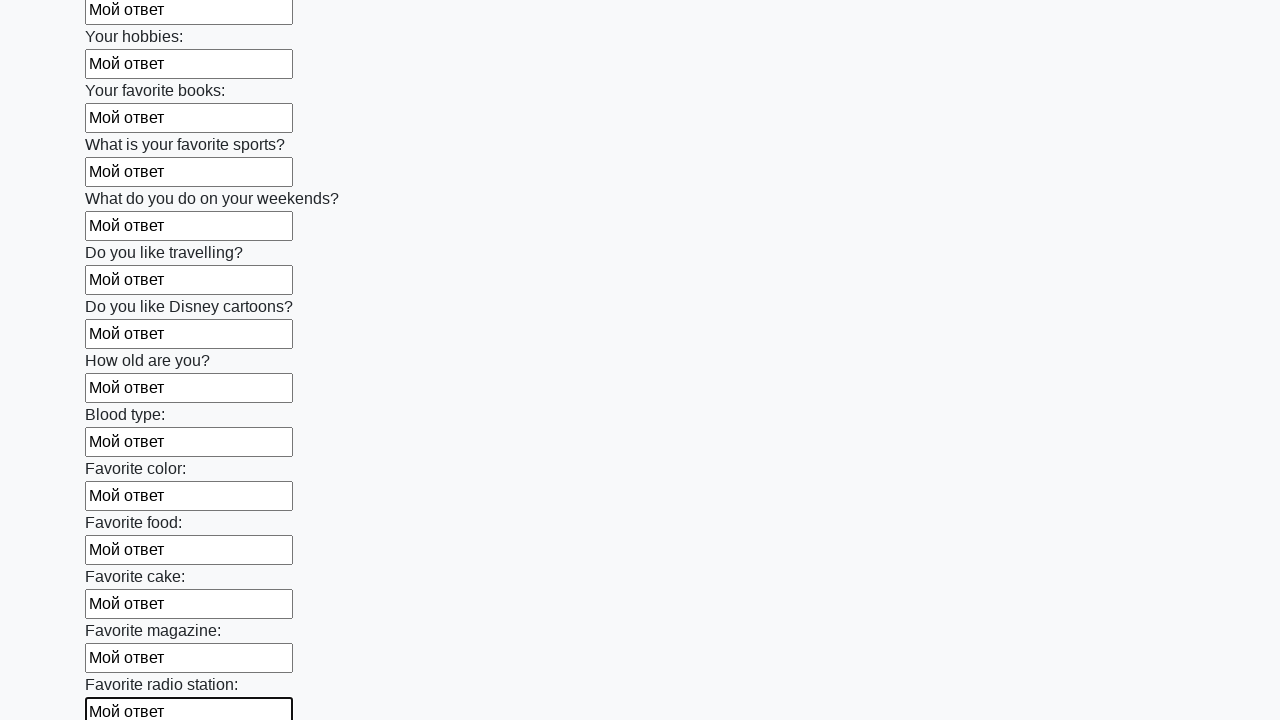

Filled input field with 'Мой ответ' on input >> nth=24
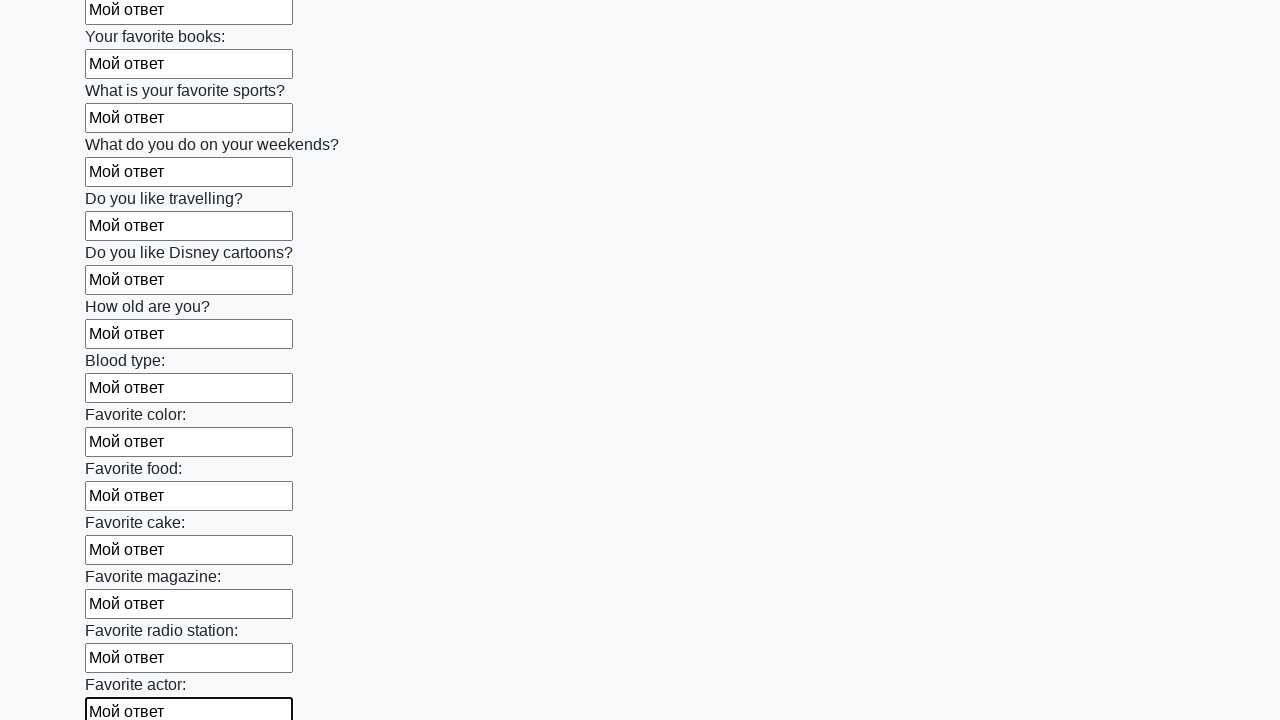

Filled input field with 'Мой ответ' on input >> nth=25
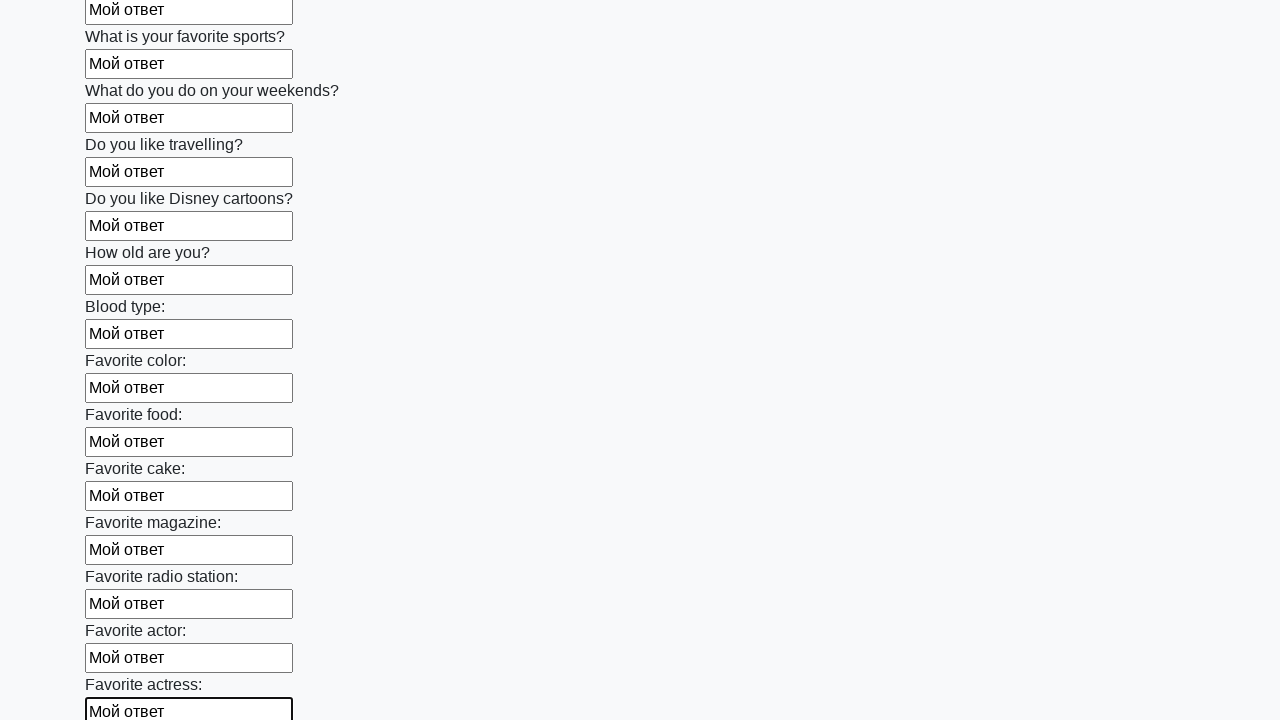

Filled input field with 'Мой ответ' on input >> nth=26
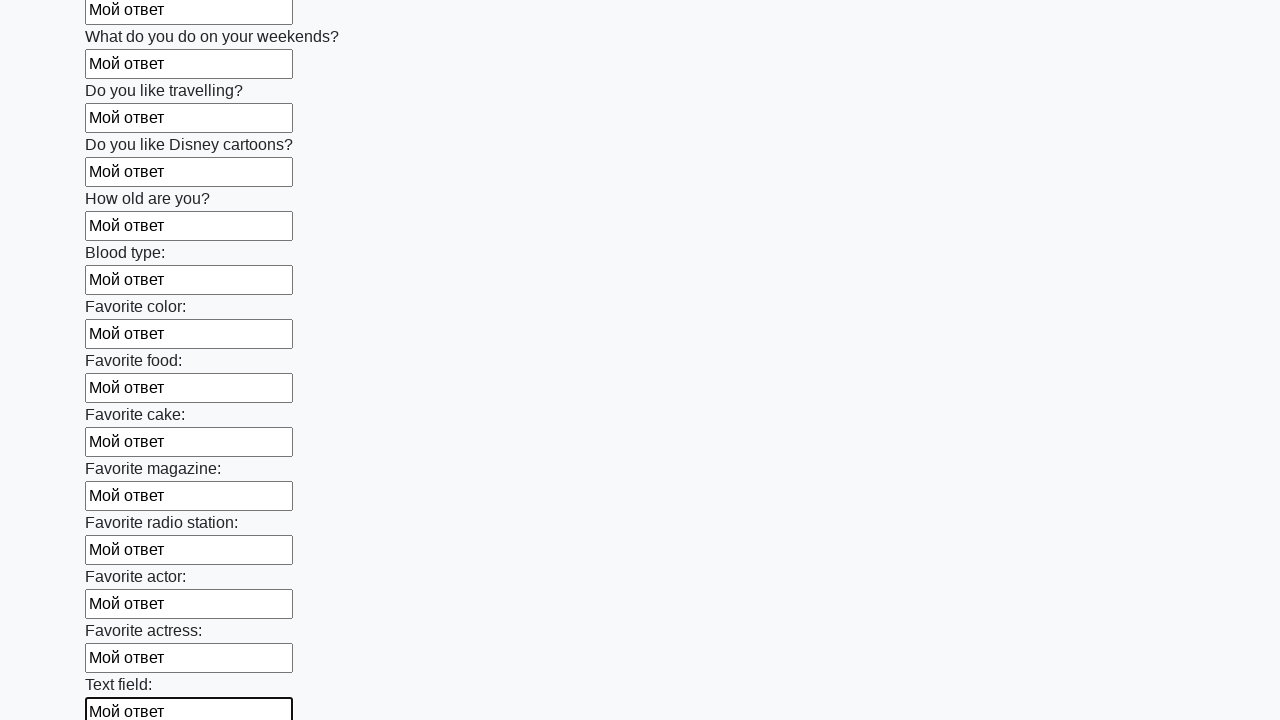

Filled input field with 'Мой ответ' on input >> nth=27
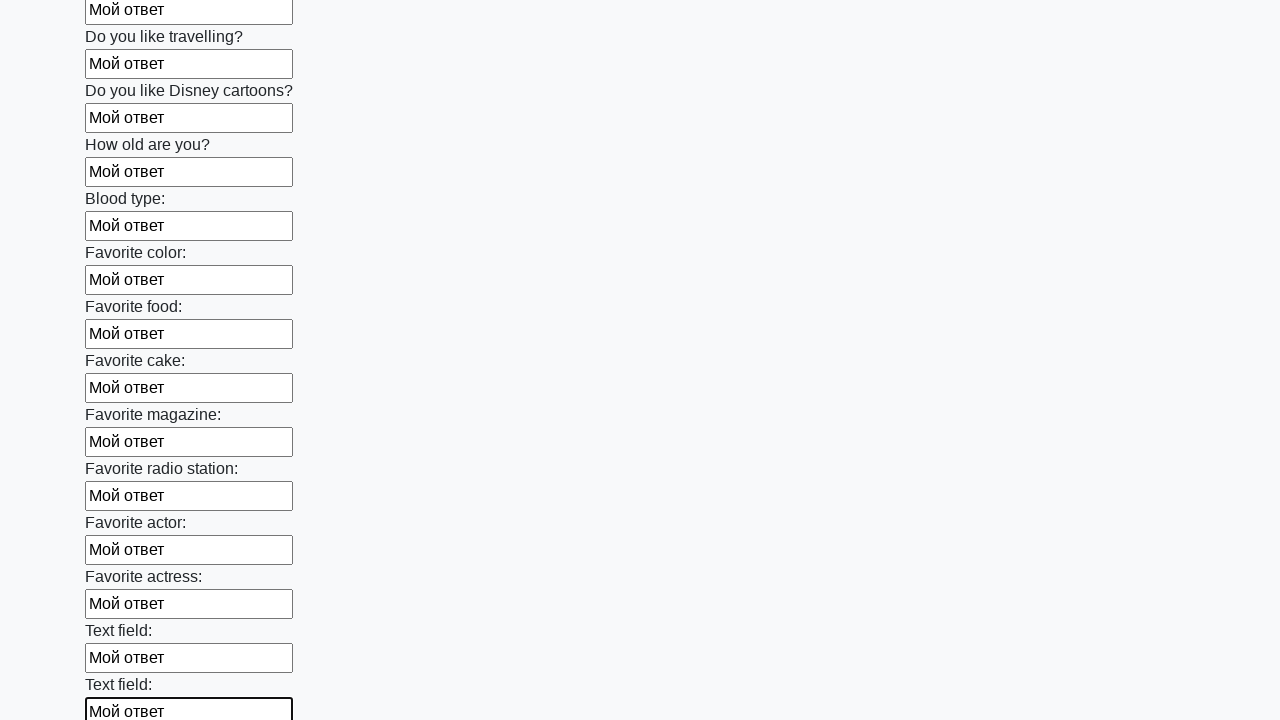

Filled input field with 'Мой ответ' on input >> nth=28
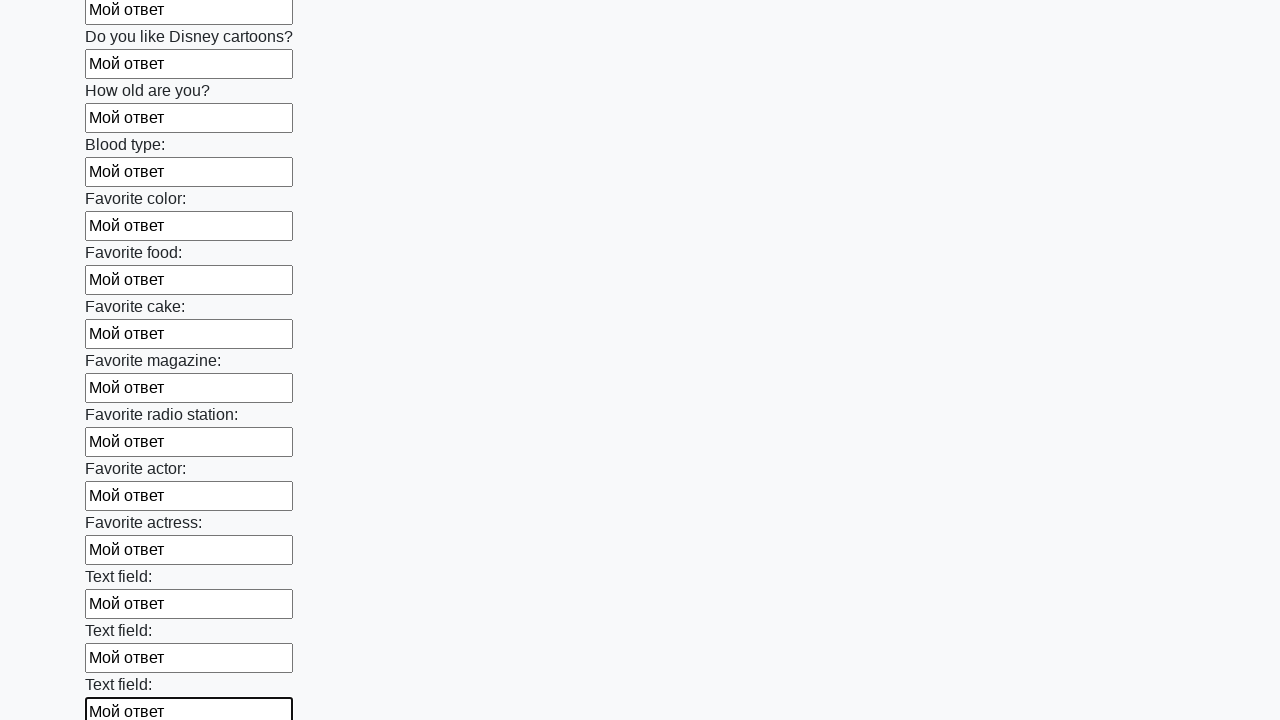

Filled input field with 'Мой ответ' on input >> nth=29
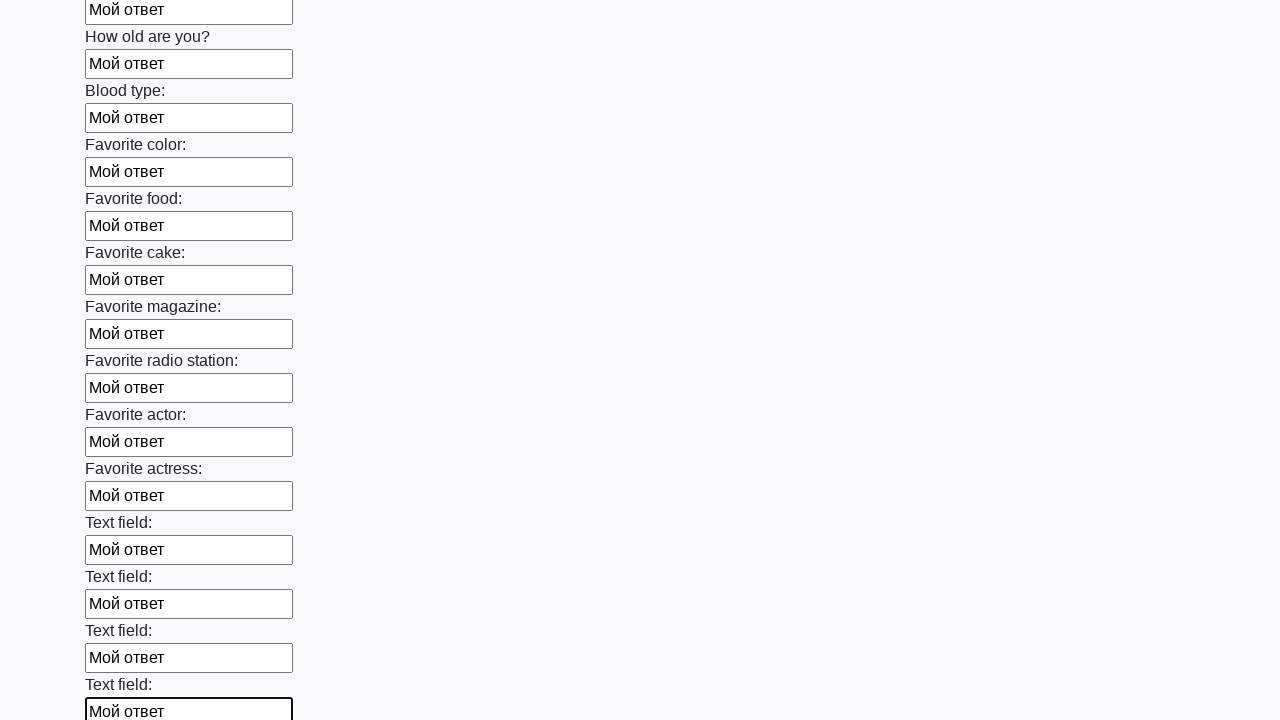

Filled input field with 'Мой ответ' on input >> nth=30
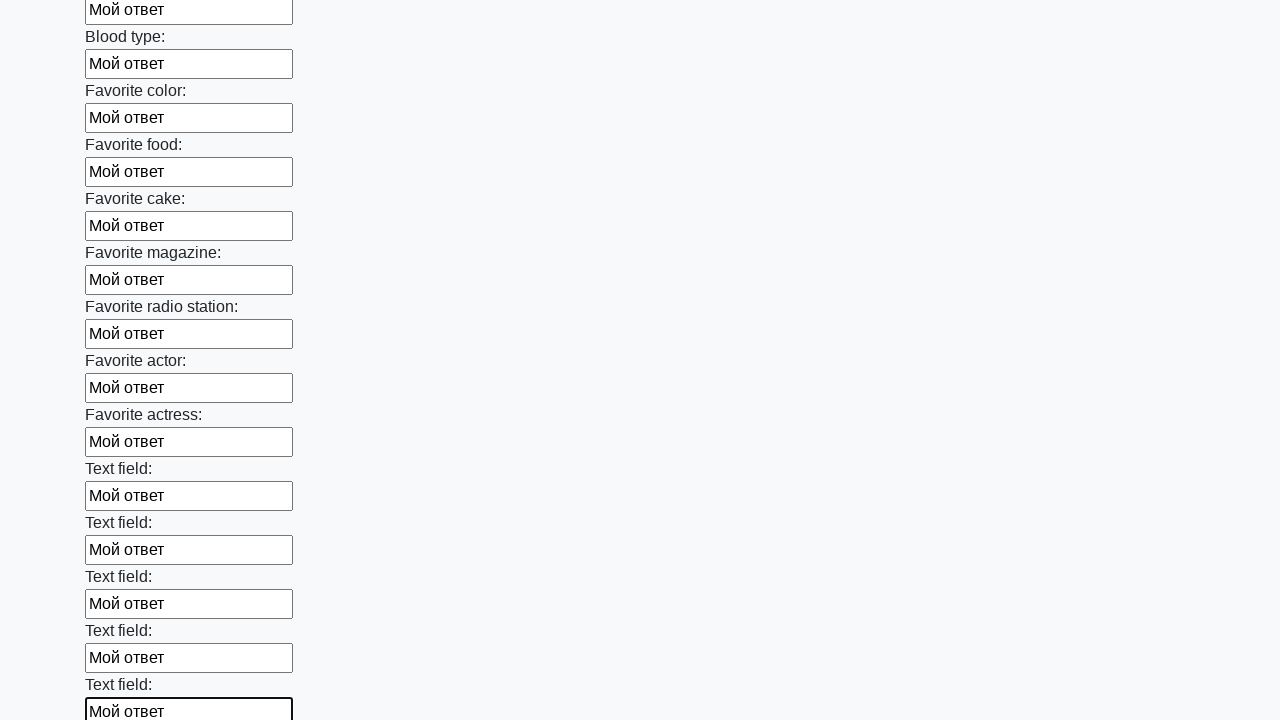

Filled input field with 'Мой ответ' on input >> nth=31
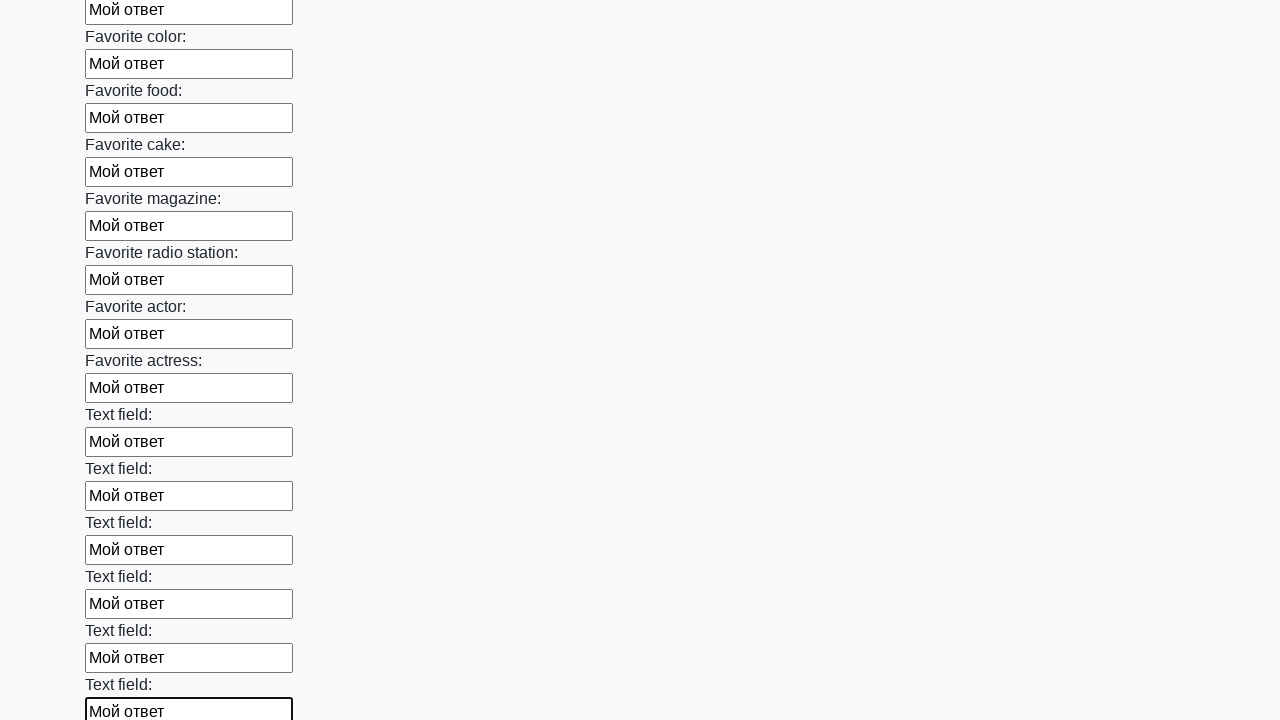

Filled input field with 'Мой ответ' on input >> nth=32
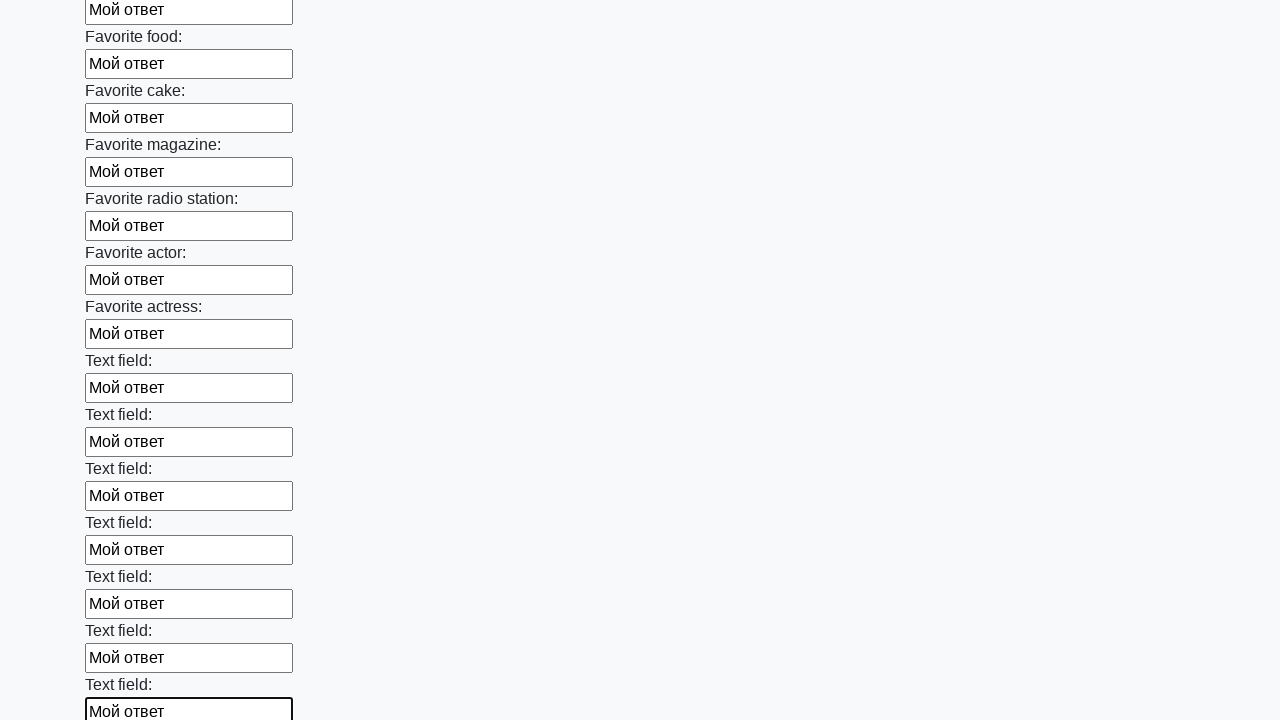

Filled input field with 'Мой ответ' on input >> nth=33
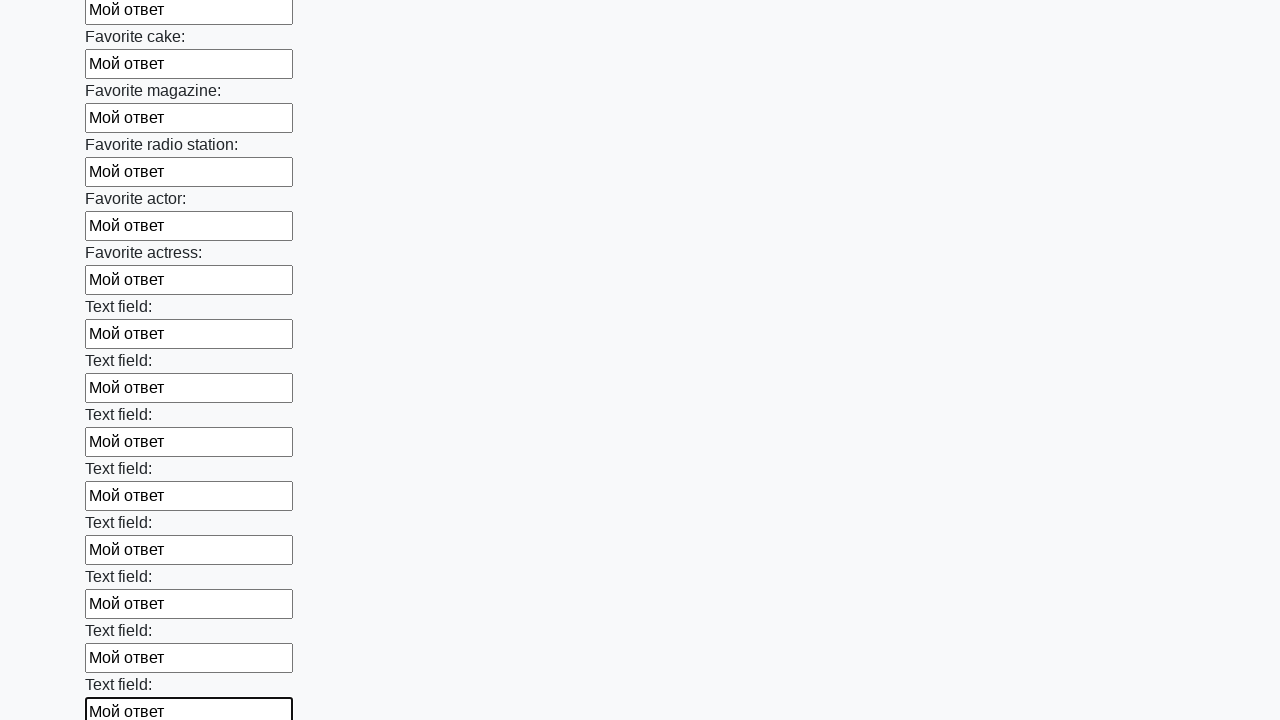

Filled input field with 'Мой ответ' on input >> nth=34
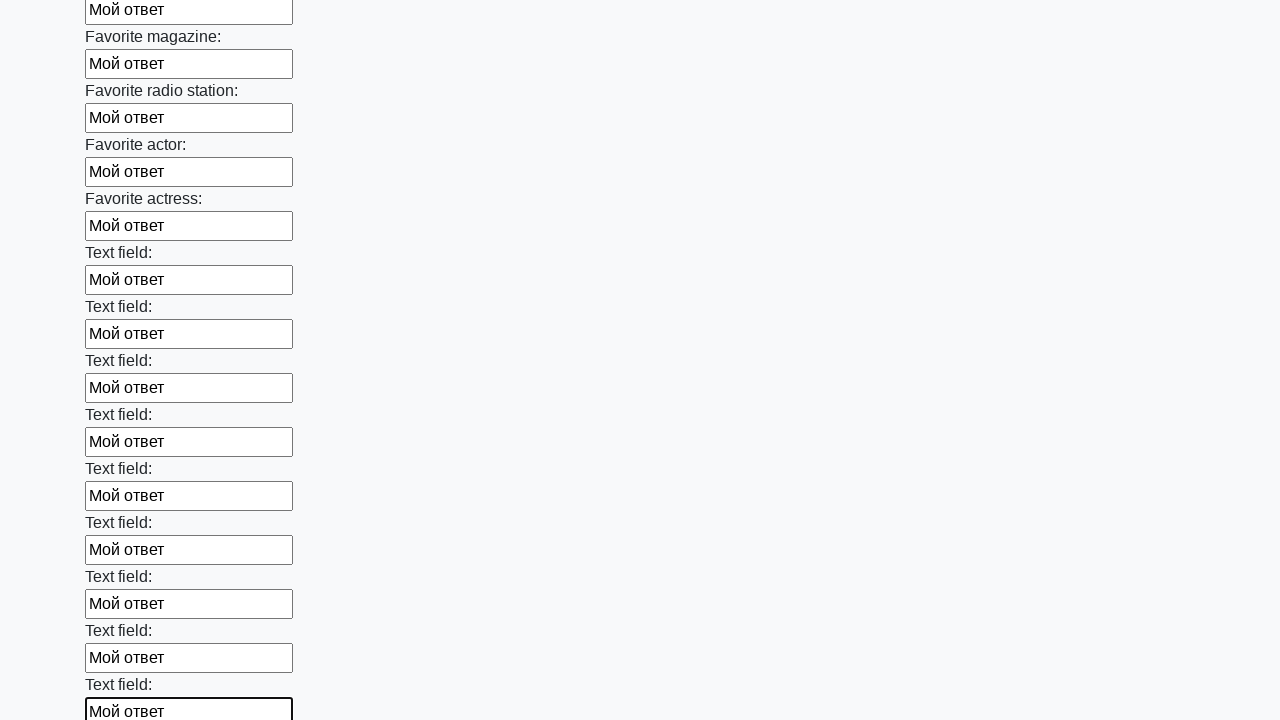

Filled input field with 'Мой ответ' on input >> nth=35
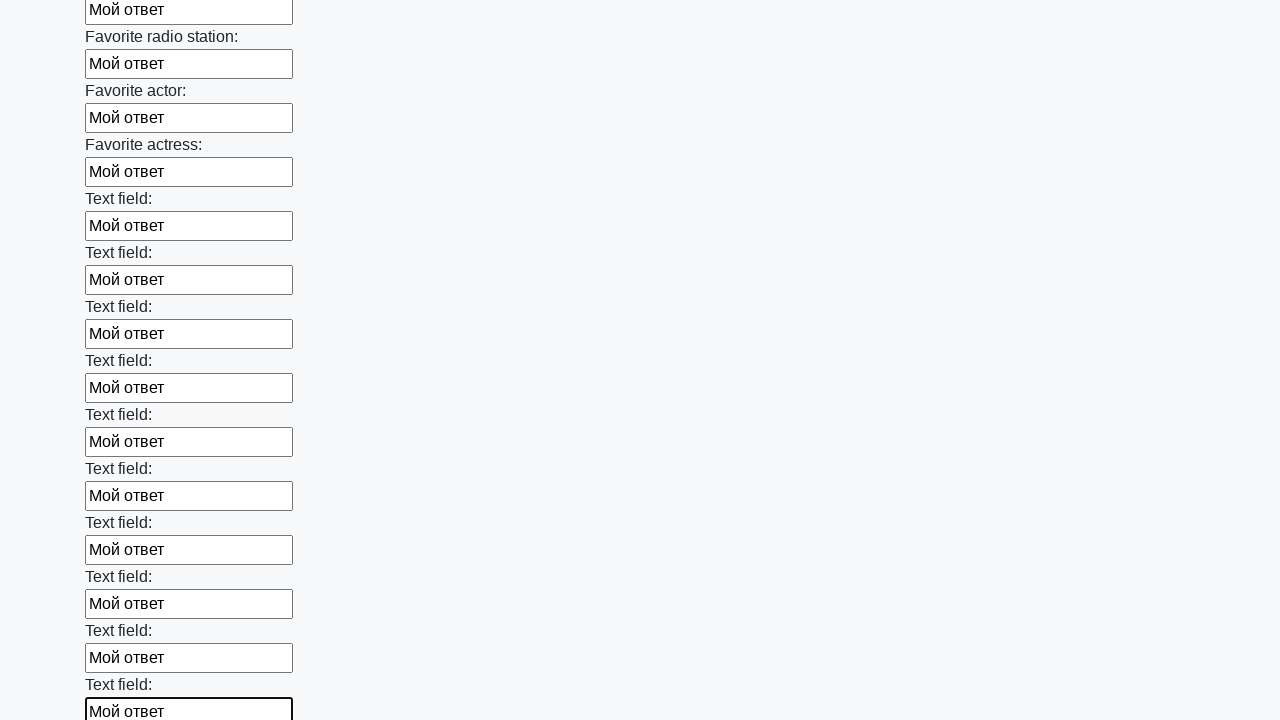

Filled input field with 'Мой ответ' on input >> nth=36
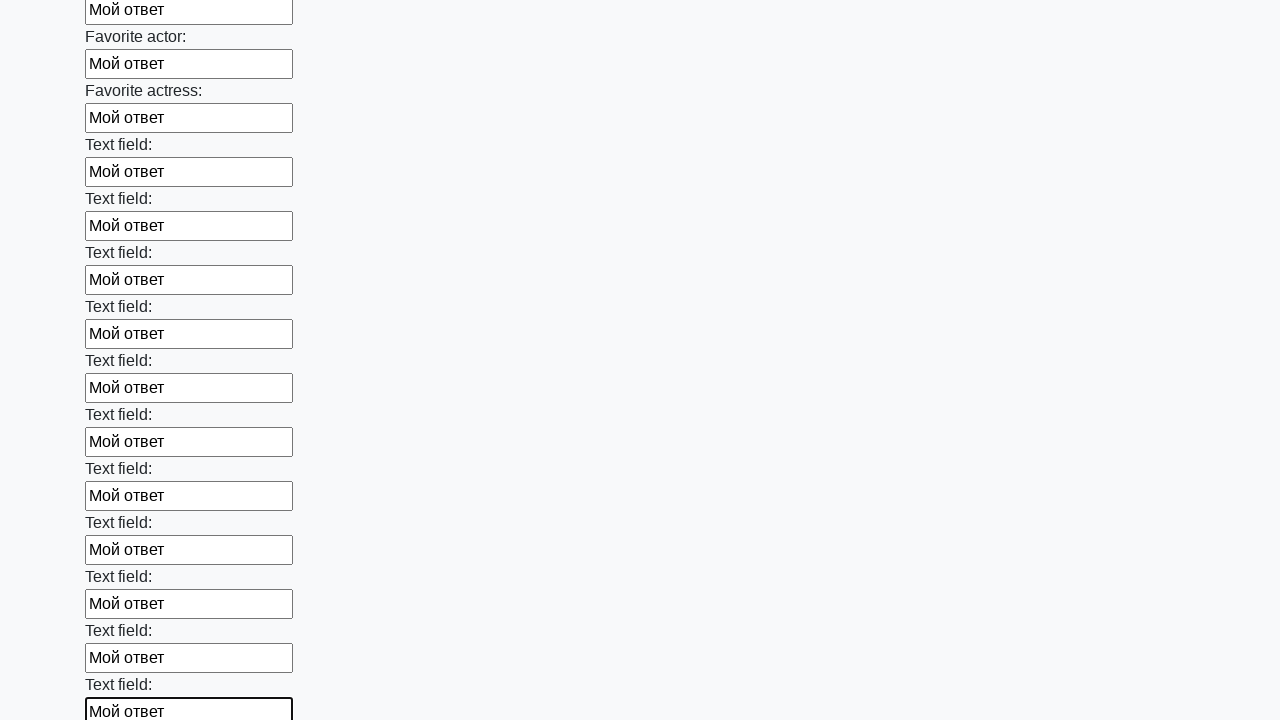

Filled input field with 'Мой ответ' on input >> nth=37
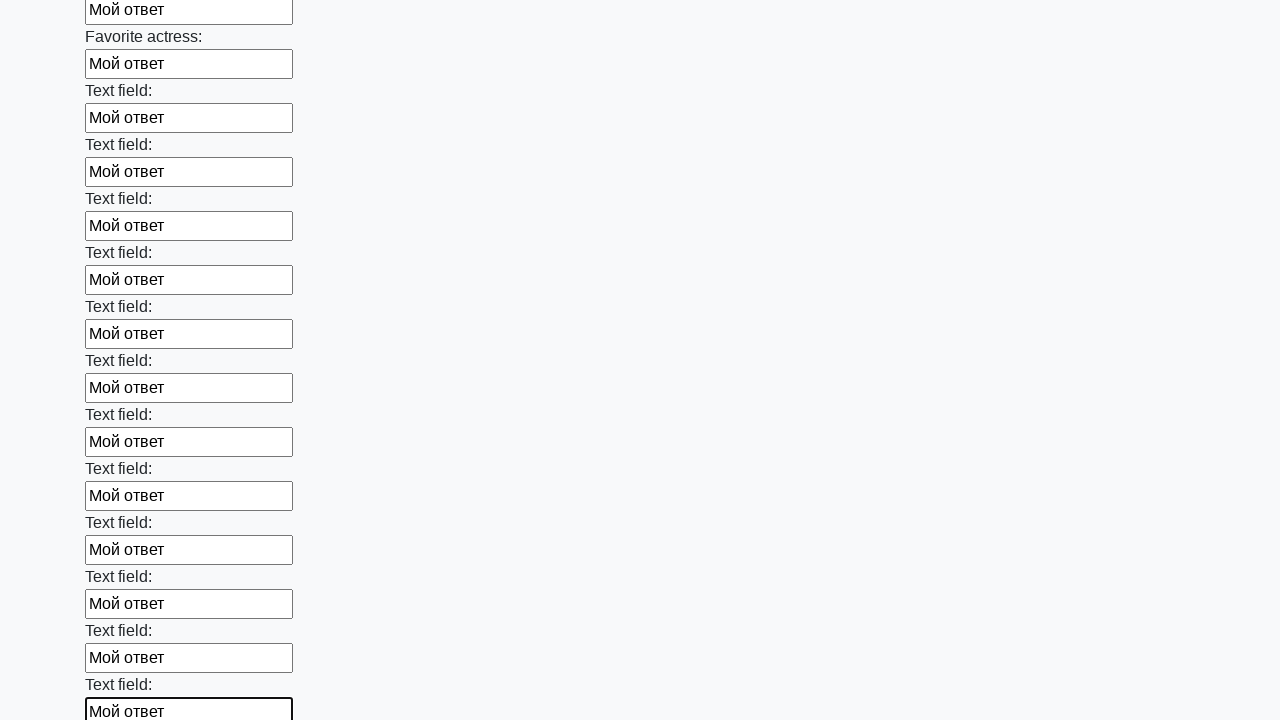

Filled input field with 'Мой ответ' on input >> nth=38
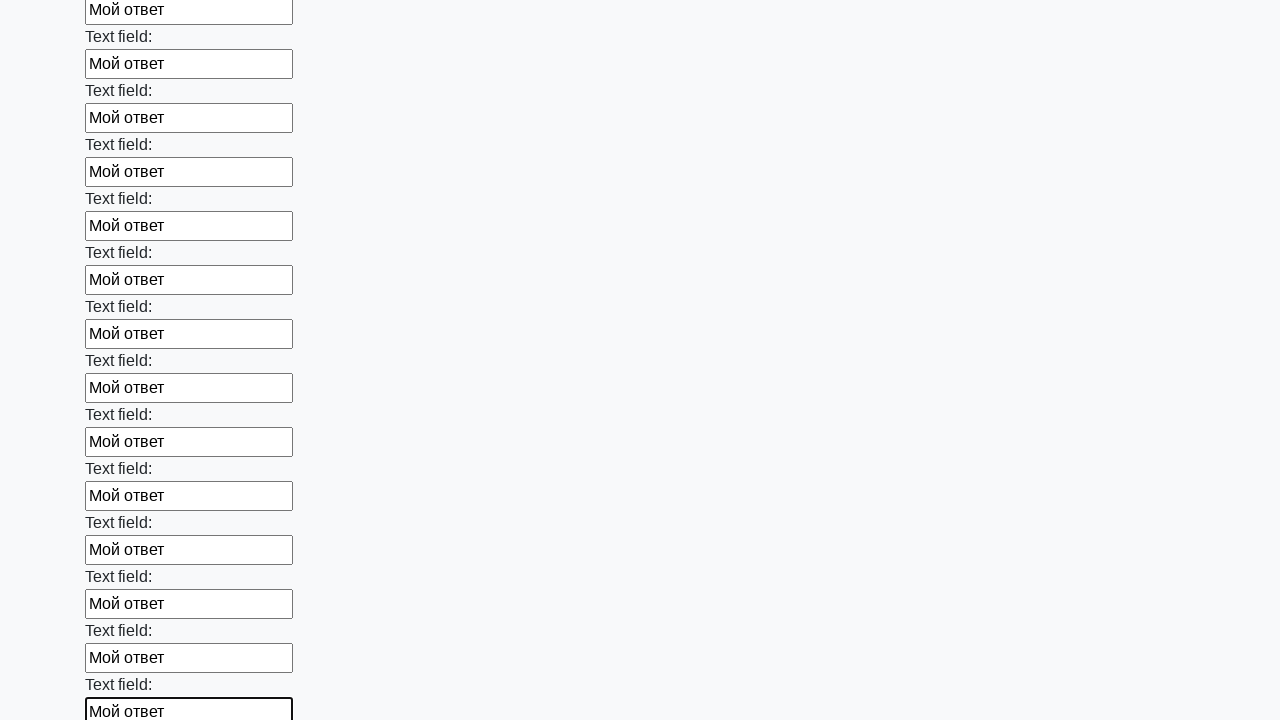

Filled input field with 'Мой ответ' on input >> nth=39
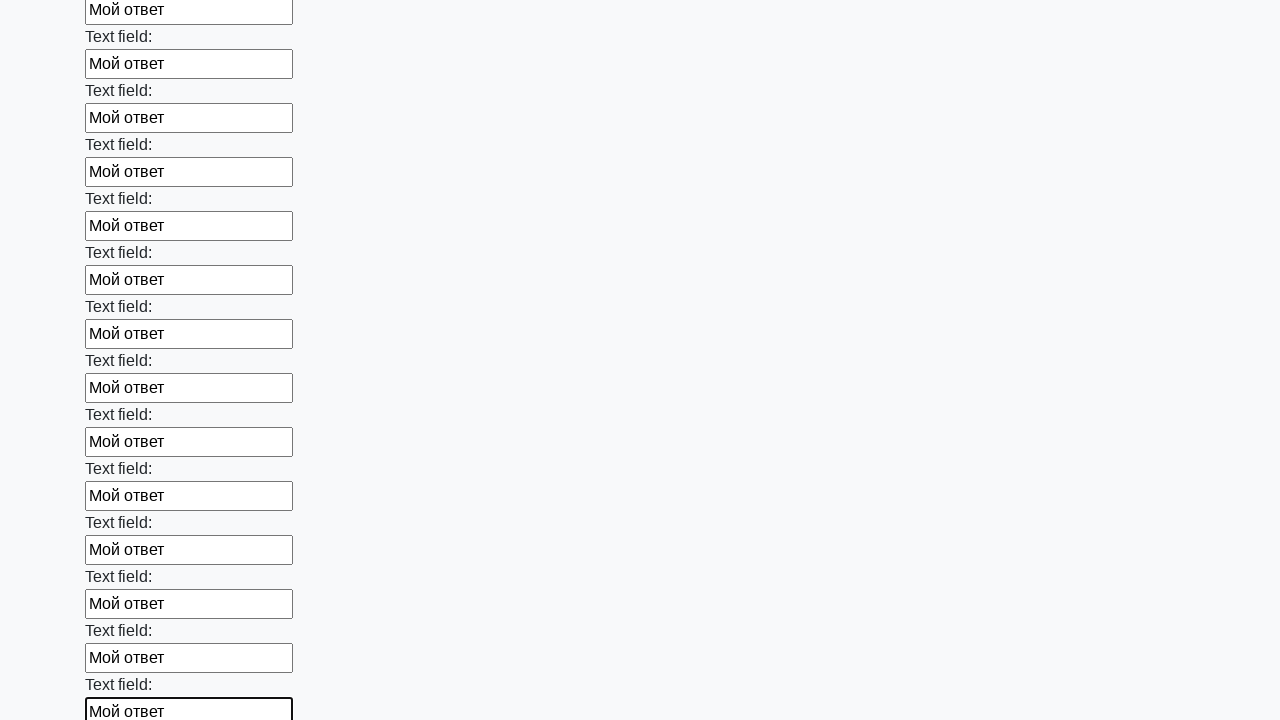

Filled input field with 'Мой ответ' on input >> nth=40
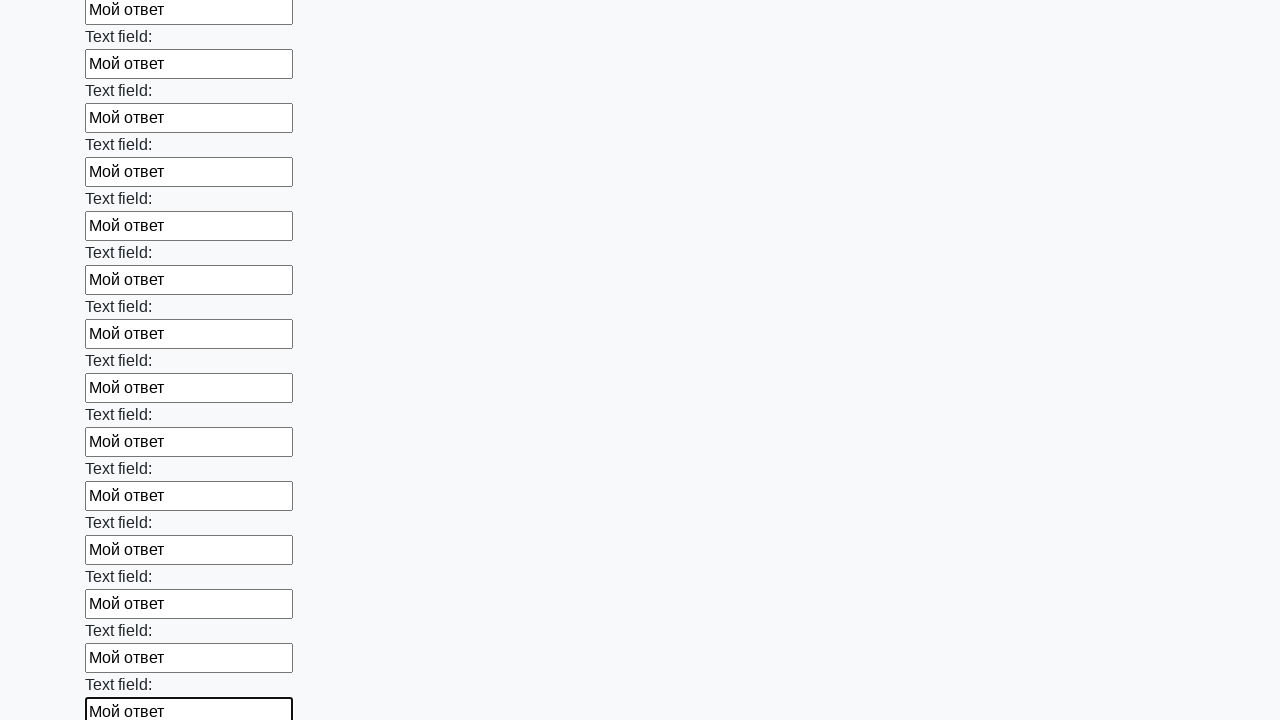

Filled input field with 'Мой ответ' on input >> nth=41
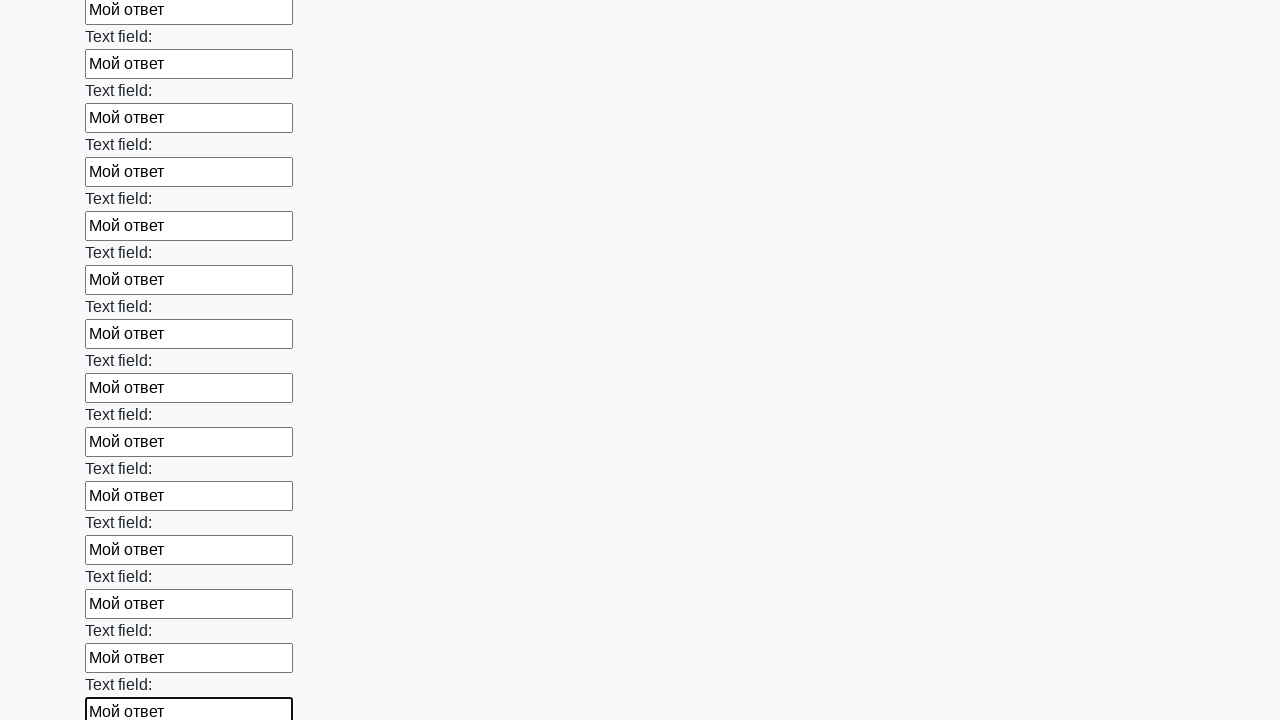

Filled input field with 'Мой ответ' on input >> nth=42
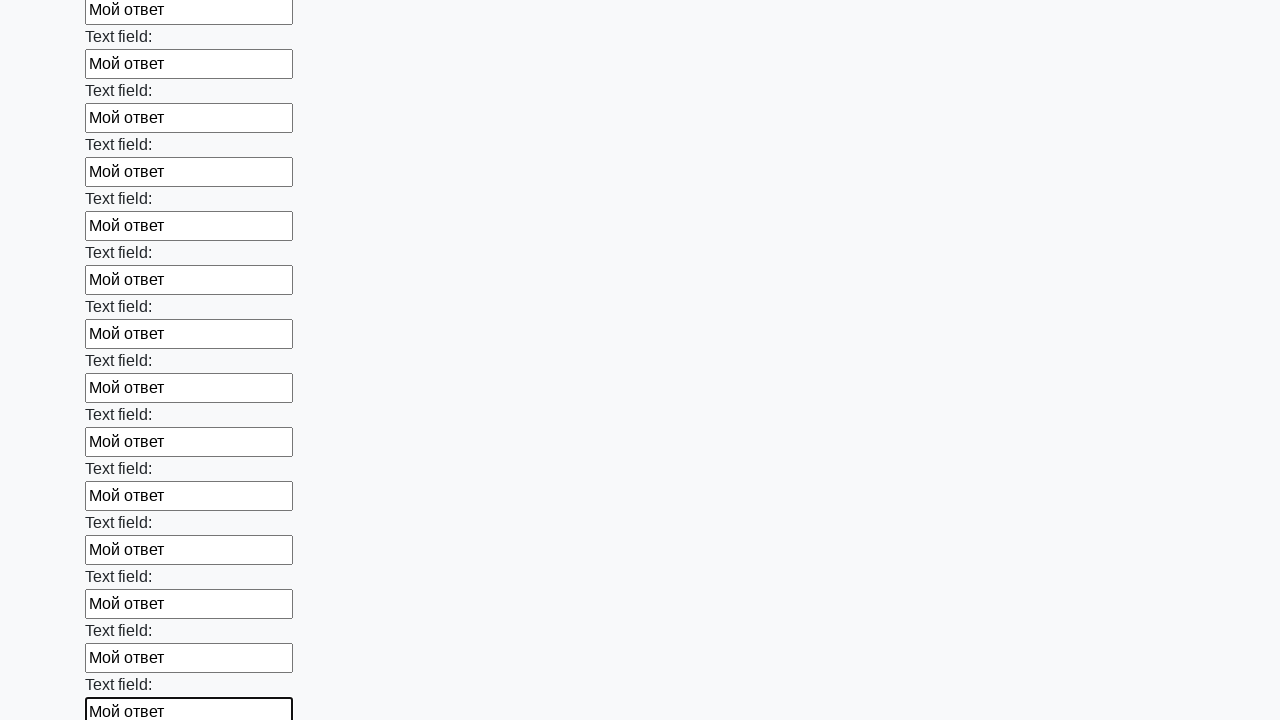

Filled input field with 'Мой ответ' on input >> nth=43
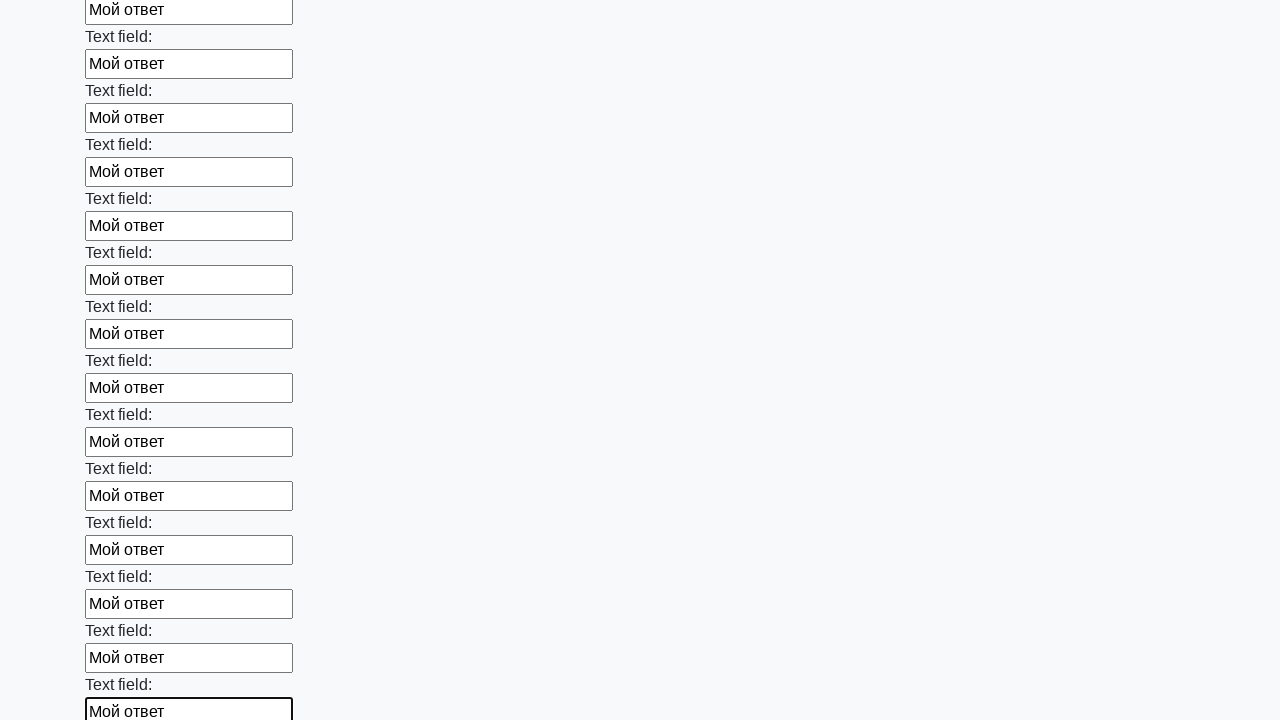

Filled input field with 'Мой ответ' on input >> nth=44
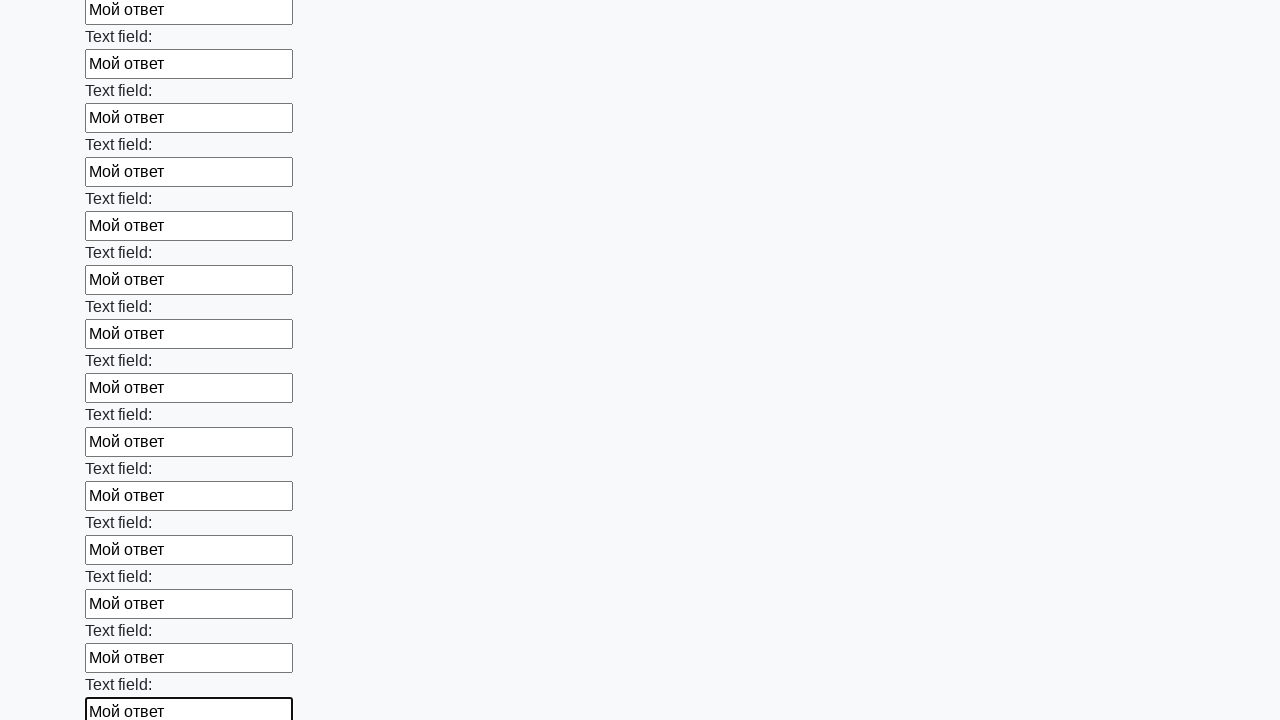

Filled input field with 'Мой ответ' on input >> nth=45
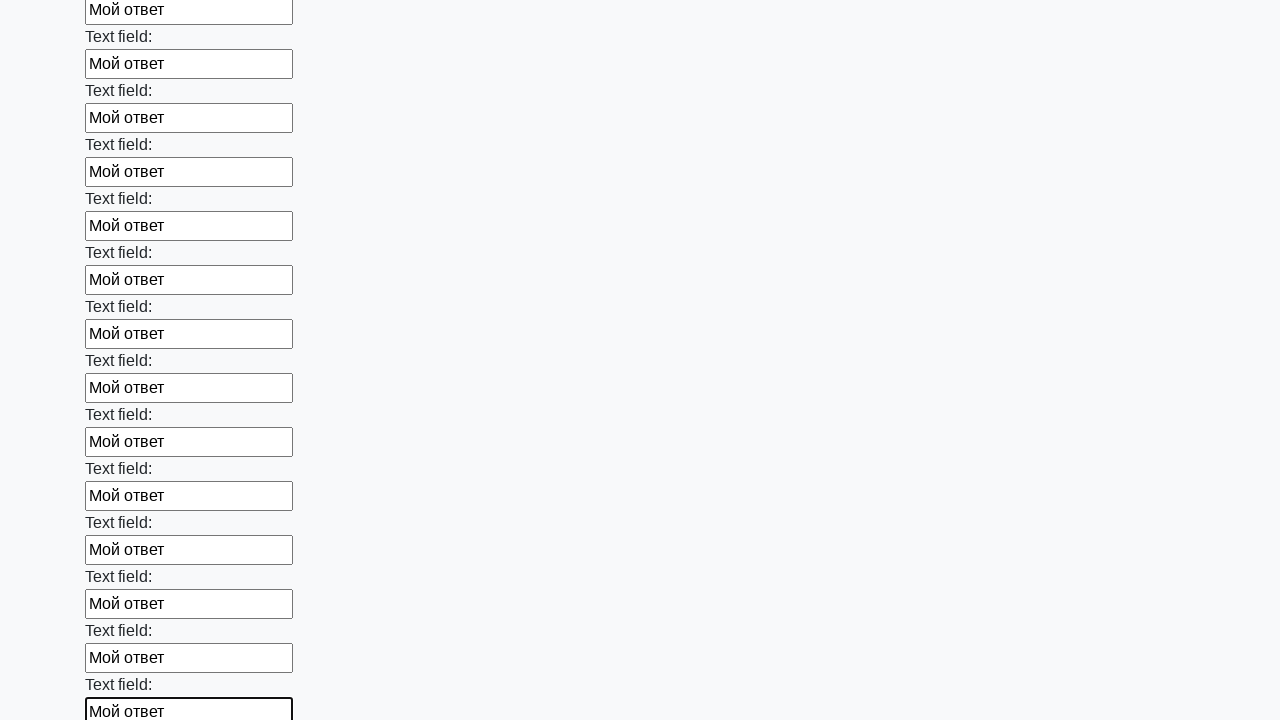

Filled input field with 'Мой ответ' on input >> nth=46
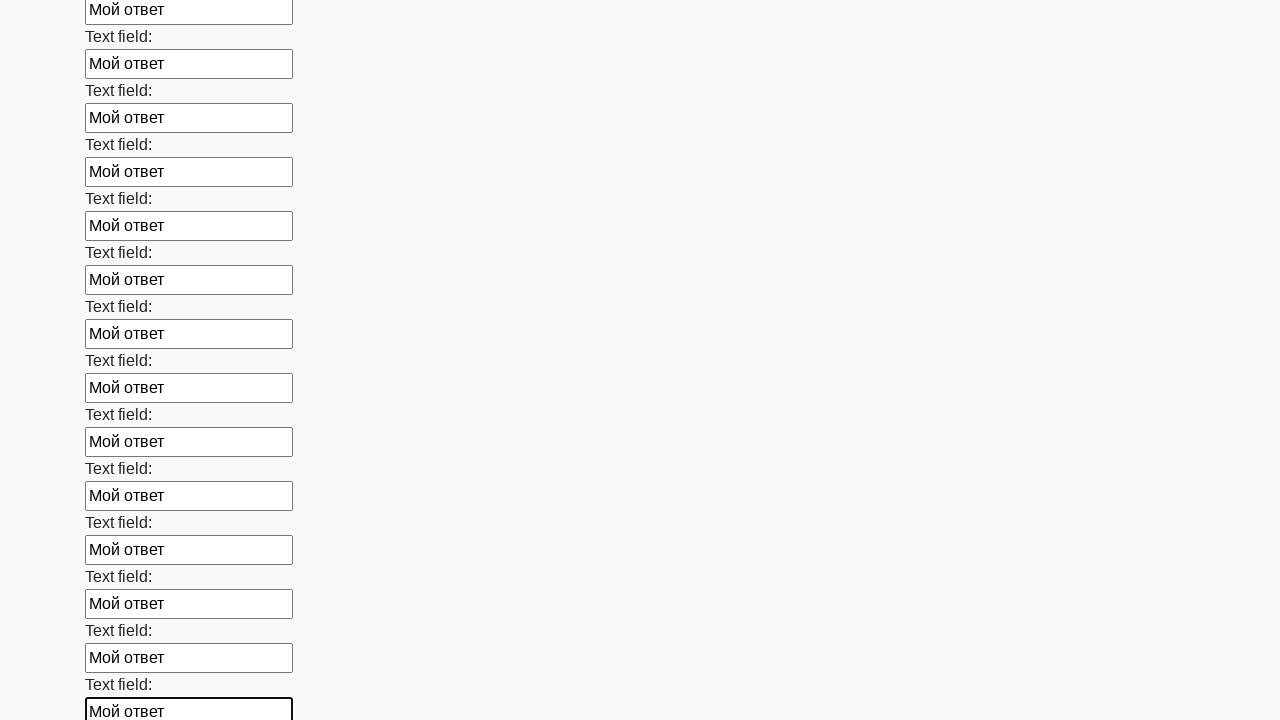

Filled input field with 'Мой ответ' on input >> nth=47
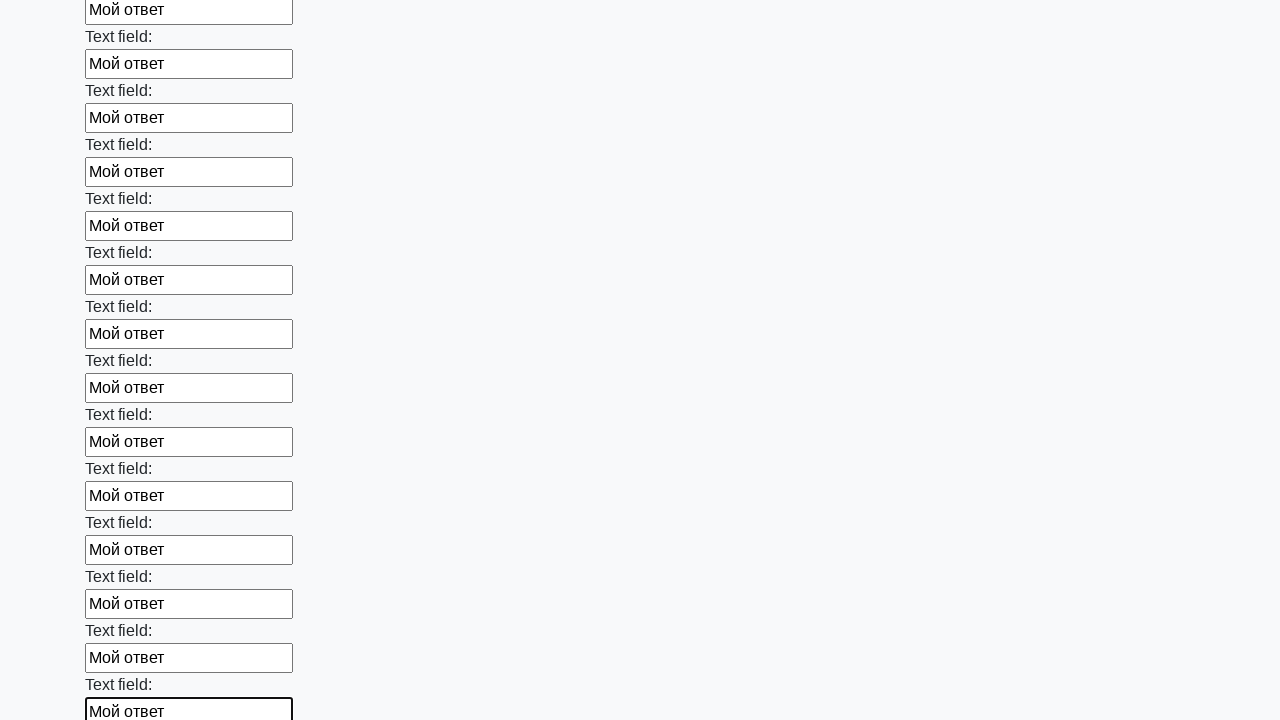

Filled input field with 'Мой ответ' on input >> nth=48
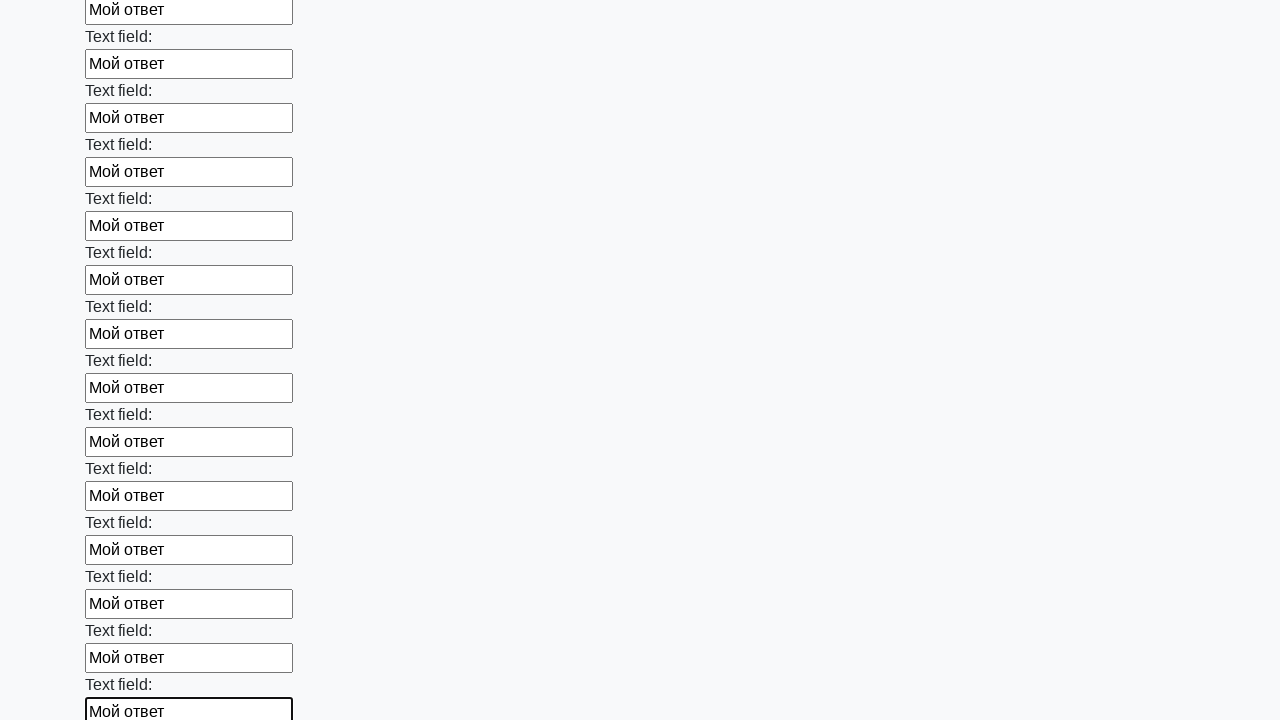

Filled input field with 'Мой ответ' on input >> nth=49
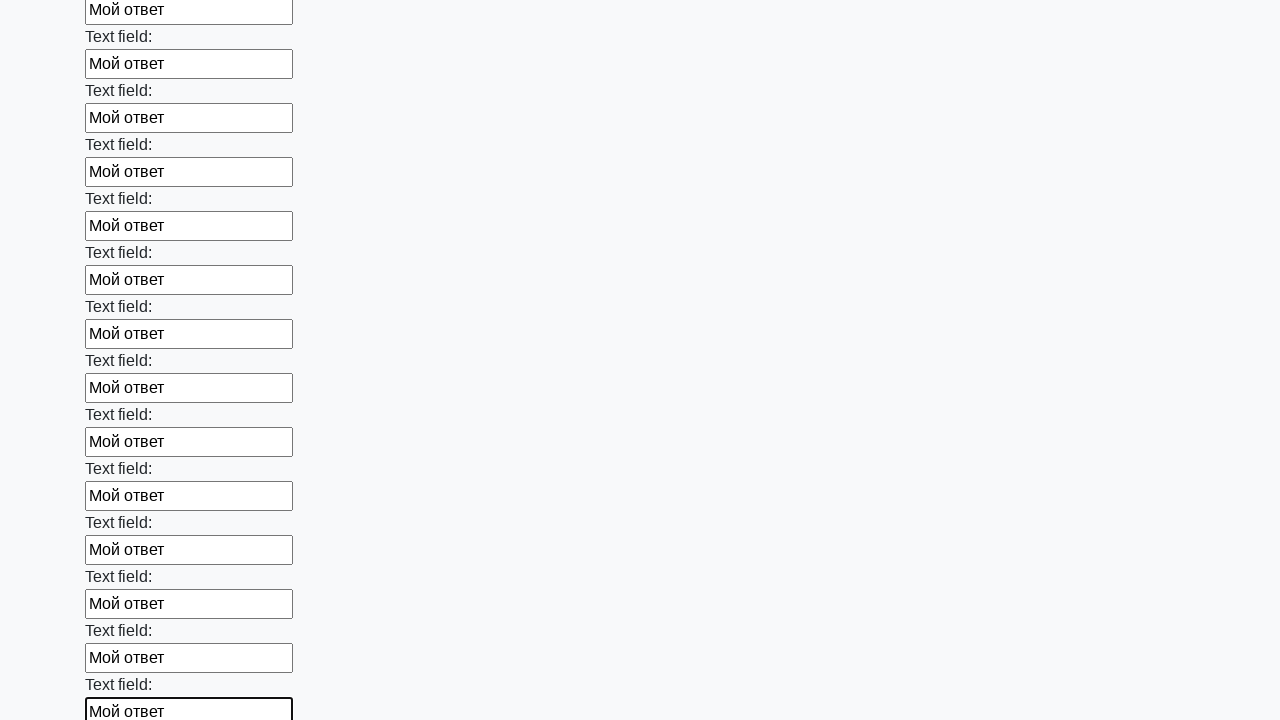

Filled input field with 'Мой ответ' on input >> nth=50
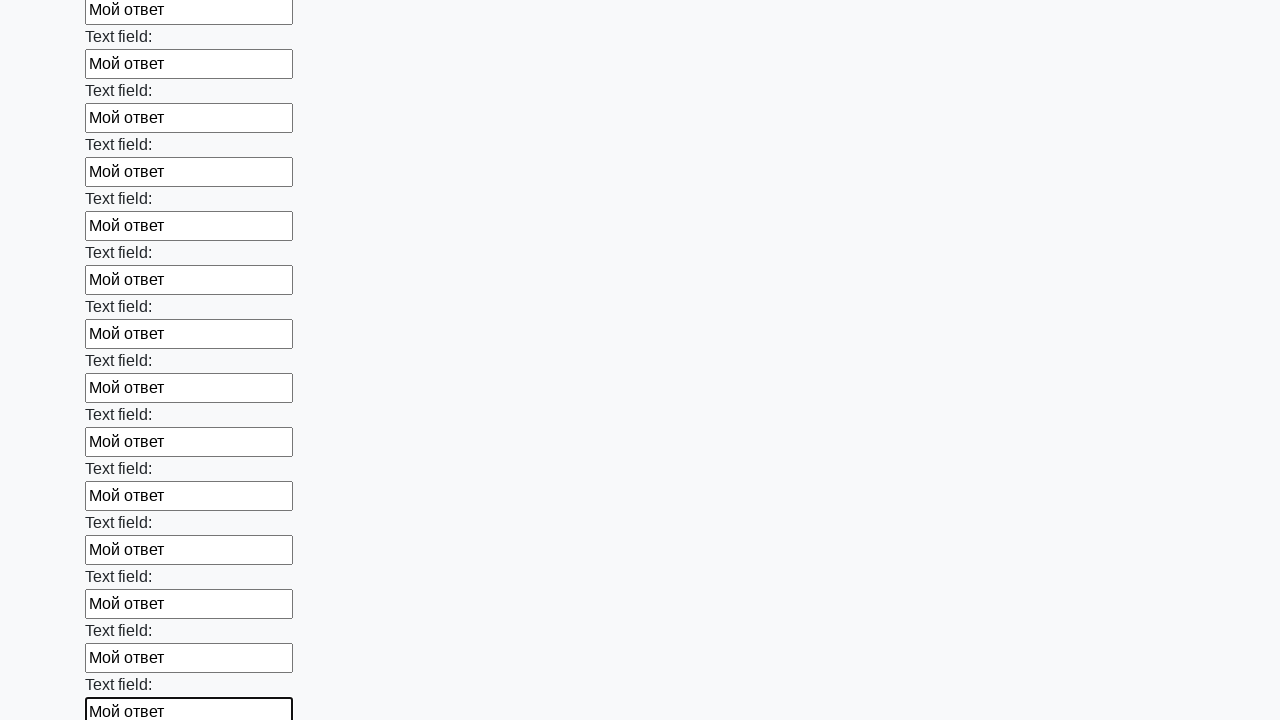

Filled input field with 'Мой ответ' on input >> nth=51
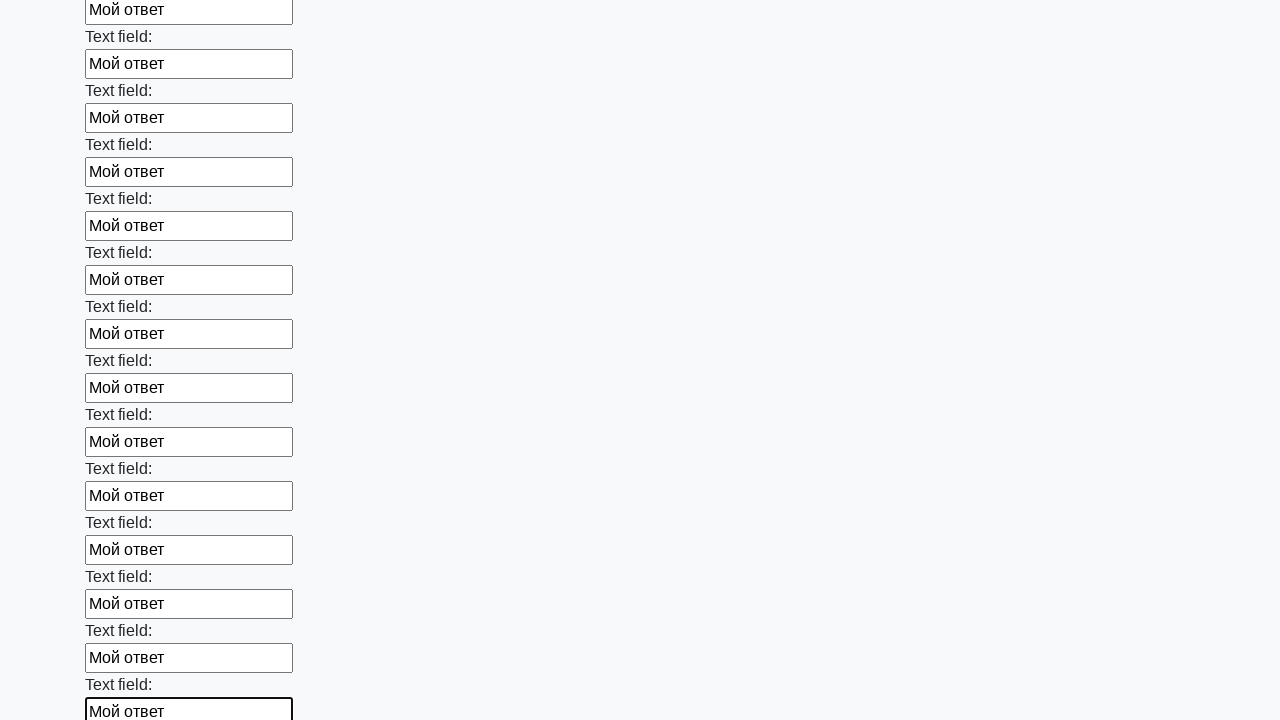

Filled input field with 'Мой ответ' on input >> nth=52
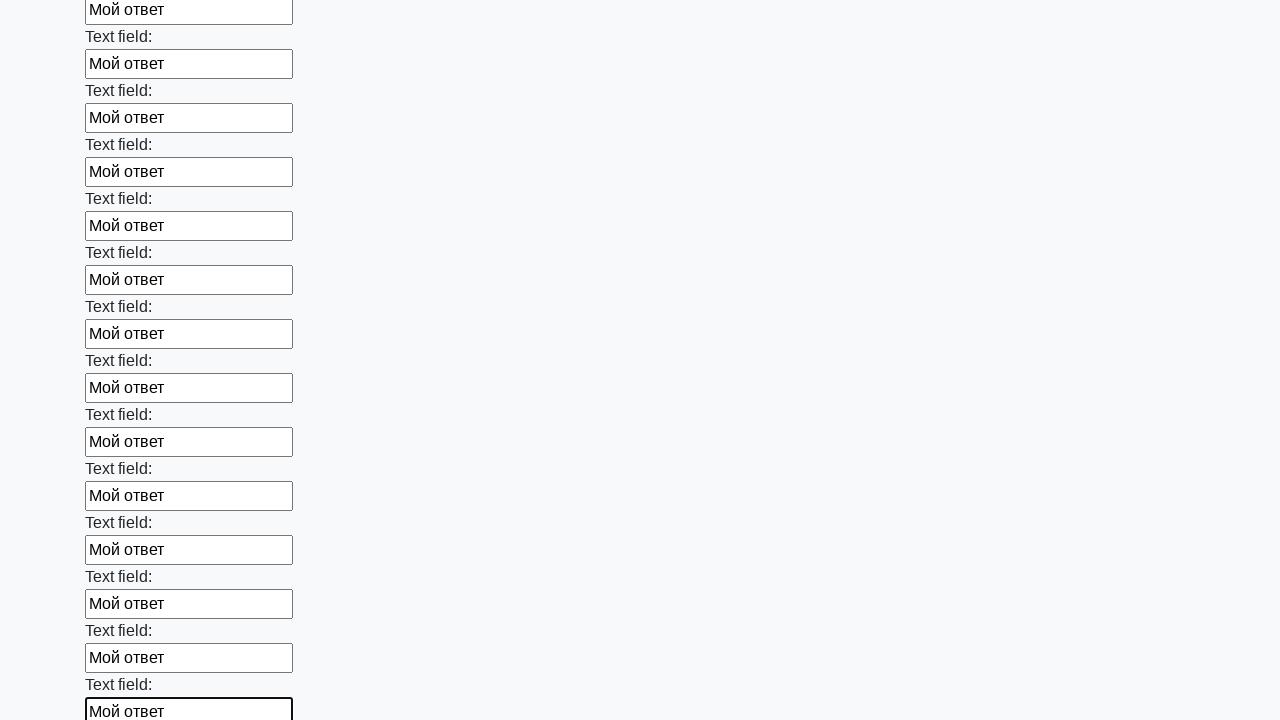

Filled input field with 'Мой ответ' on input >> nth=53
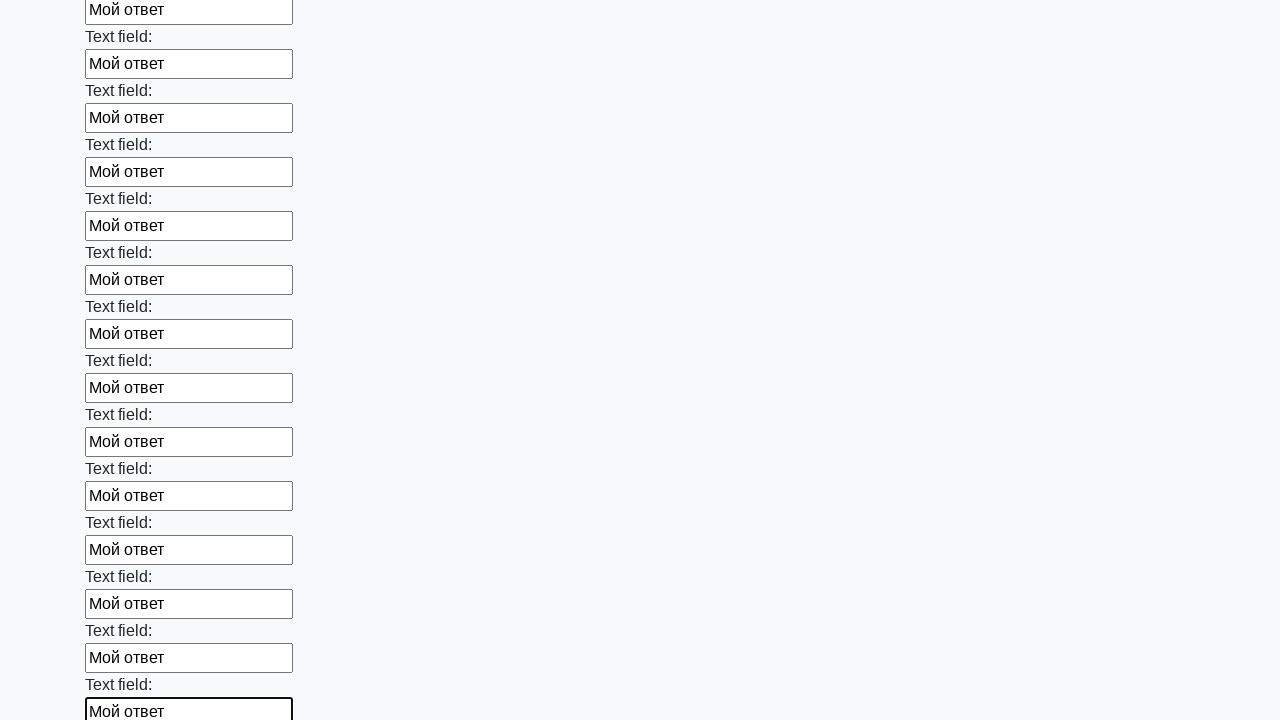

Filled input field with 'Мой ответ' on input >> nth=54
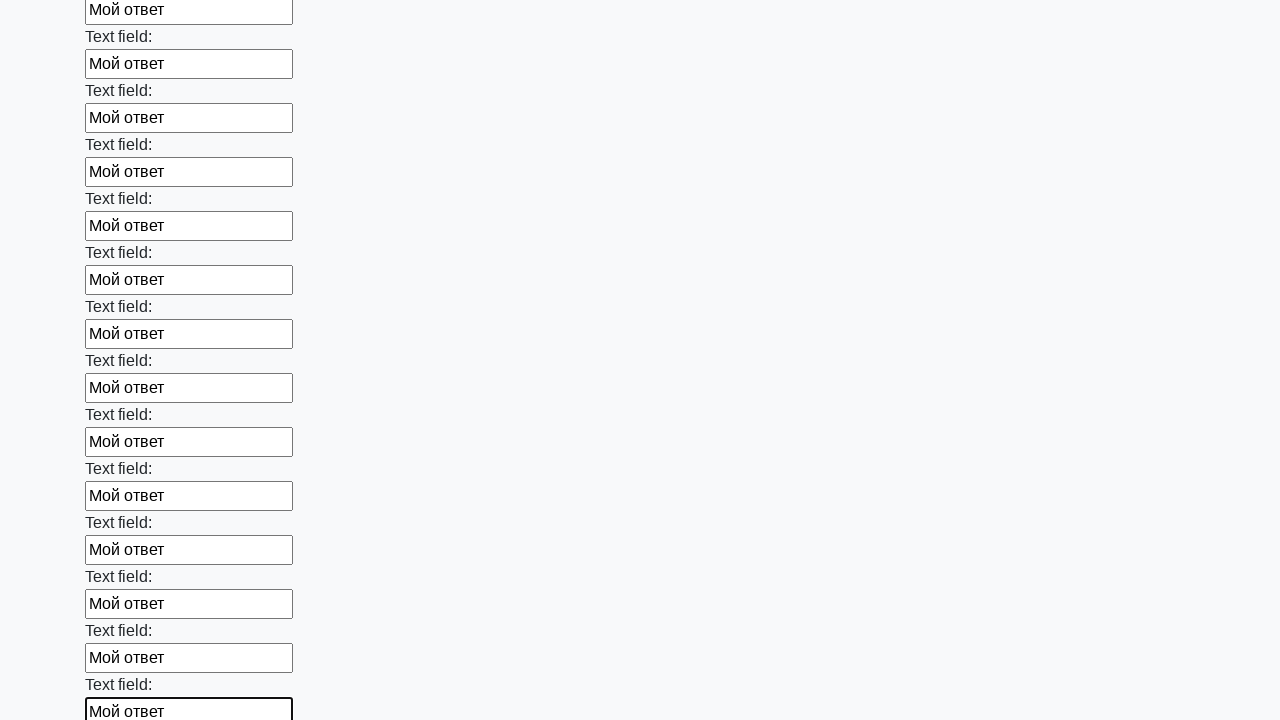

Filled input field with 'Мой ответ' on input >> nth=55
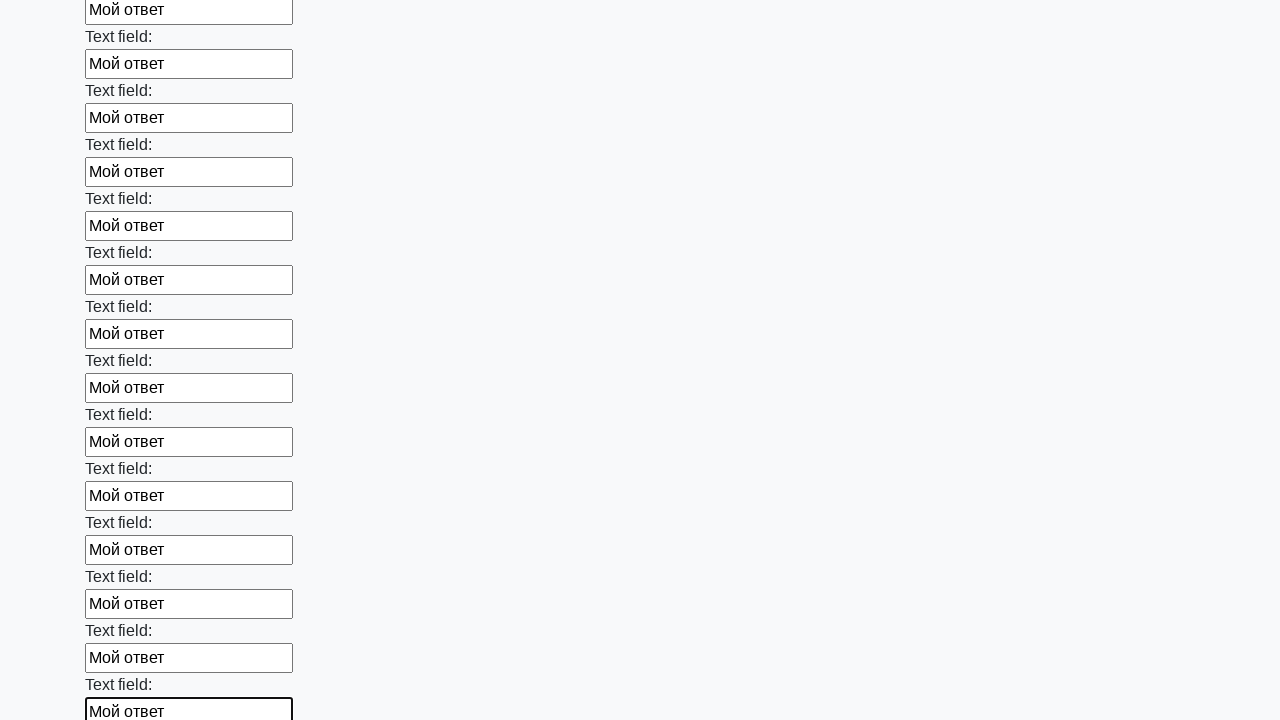

Filled input field with 'Мой ответ' on input >> nth=56
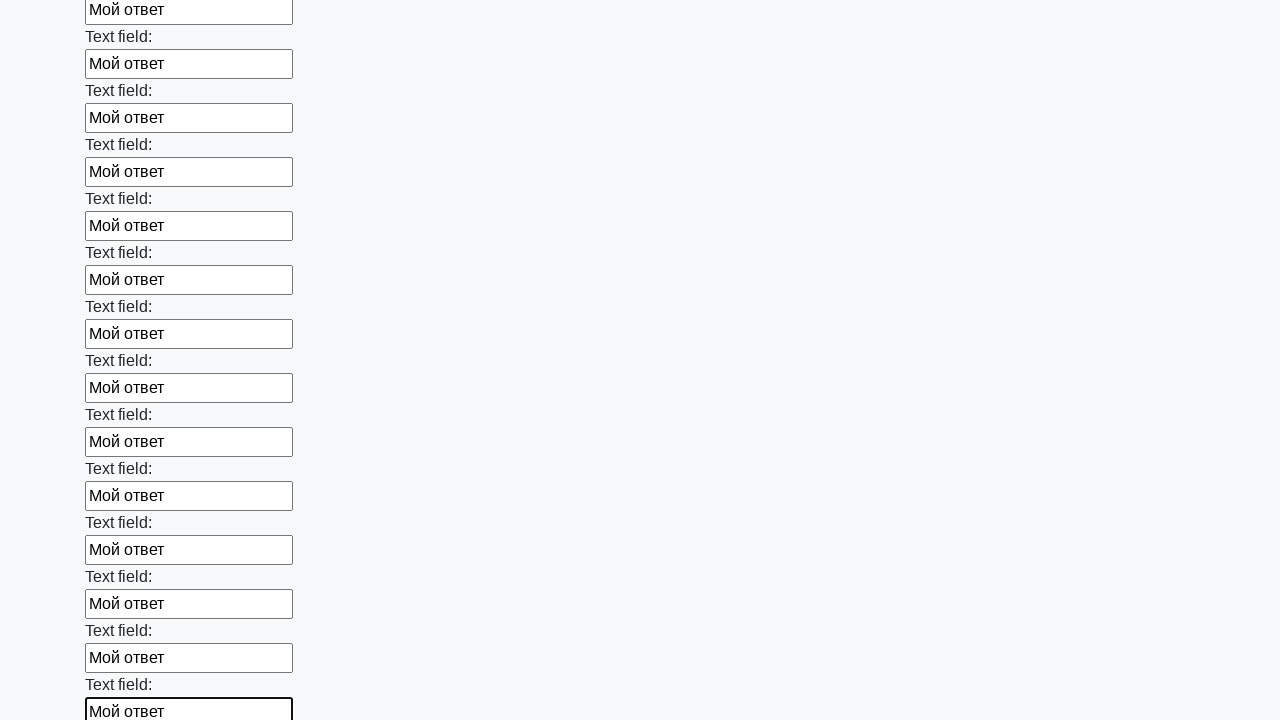

Filled input field with 'Мой ответ' on input >> nth=57
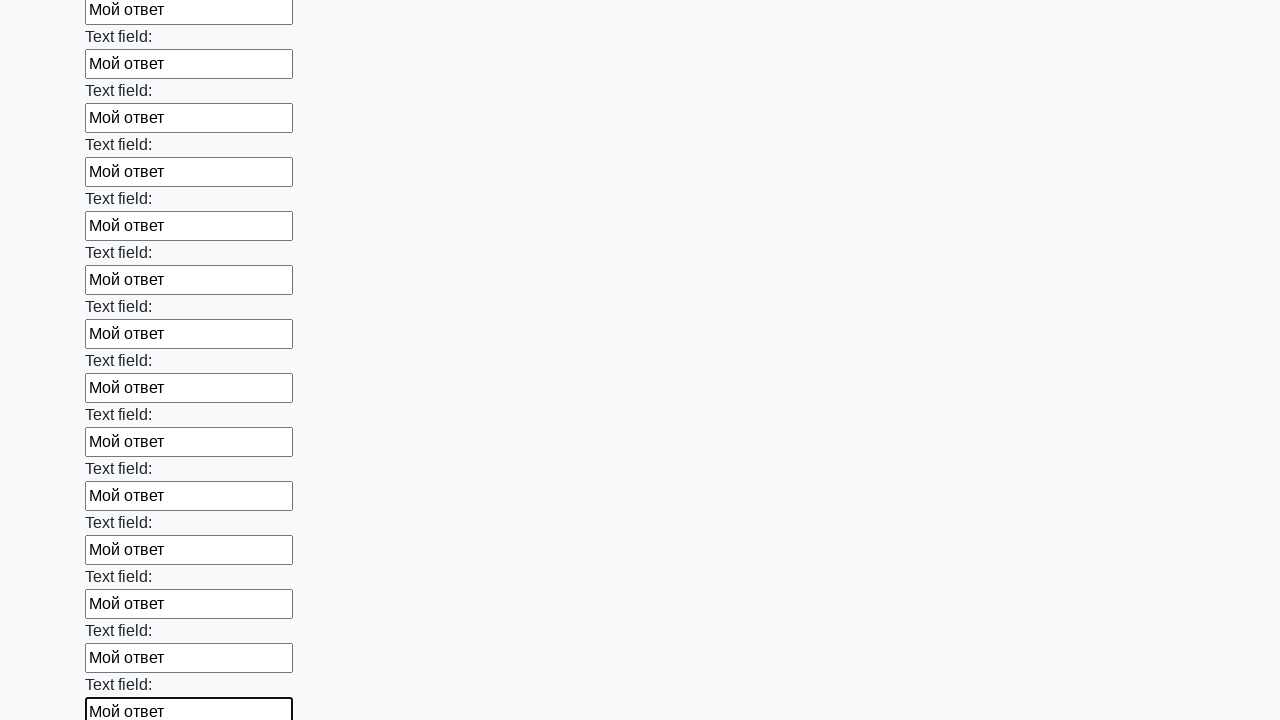

Filled input field with 'Мой ответ' on input >> nth=58
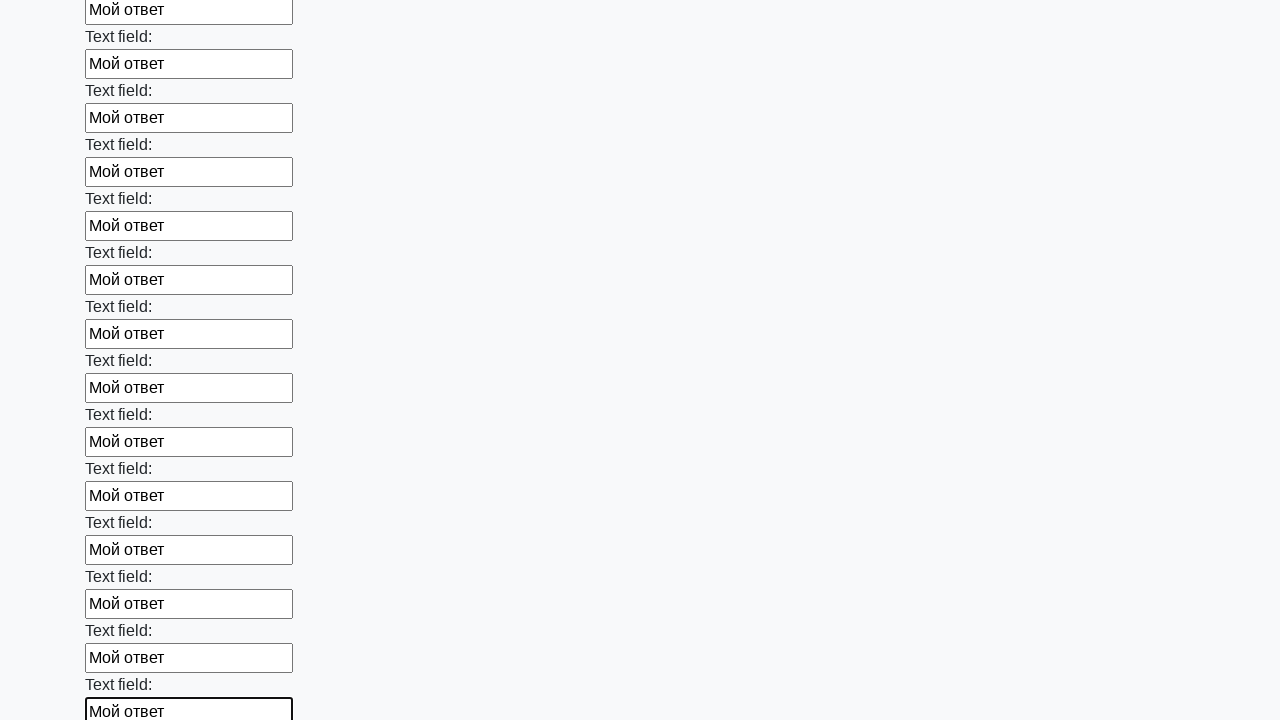

Filled input field with 'Мой ответ' on input >> nth=59
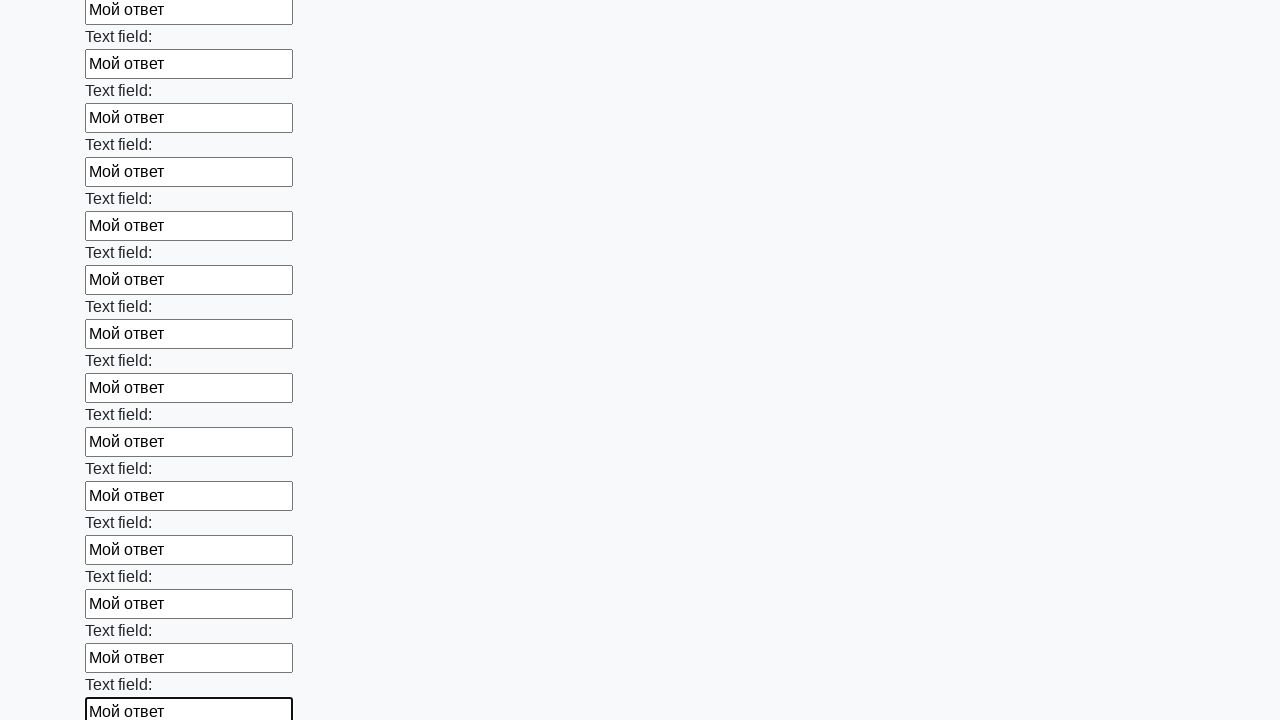

Filled input field with 'Мой ответ' on input >> nth=60
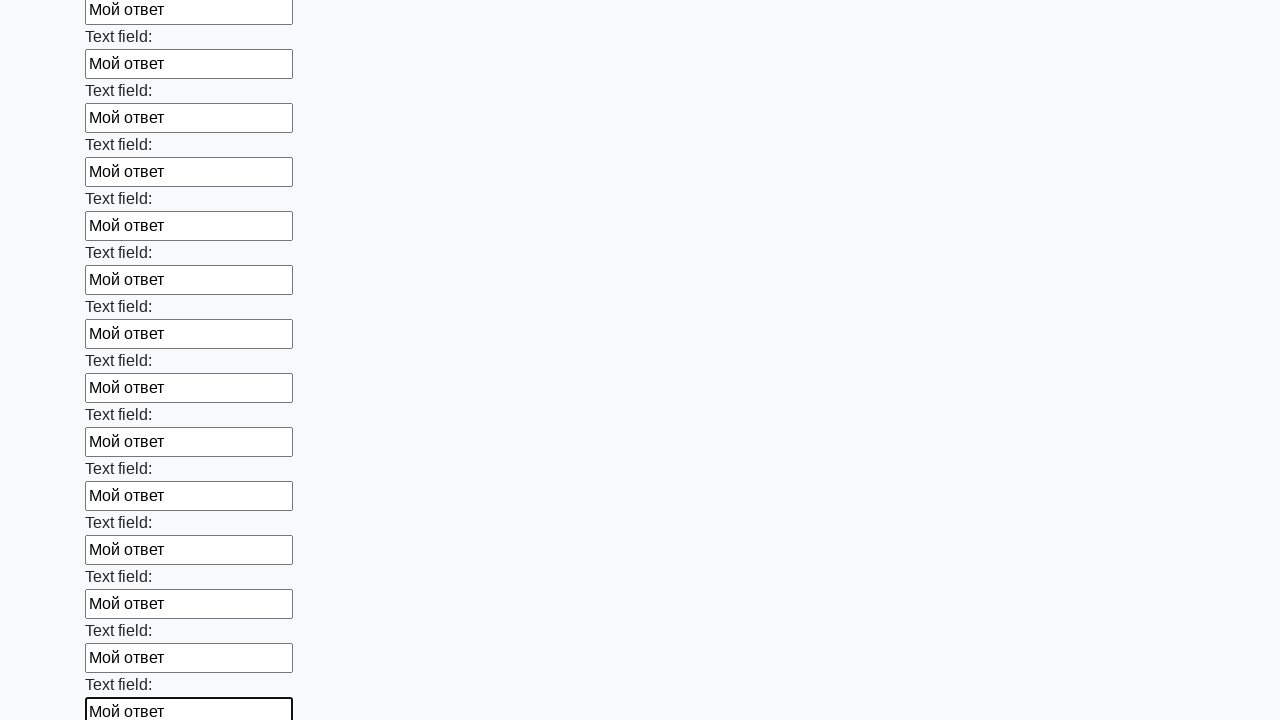

Filled input field with 'Мой ответ' on input >> nth=61
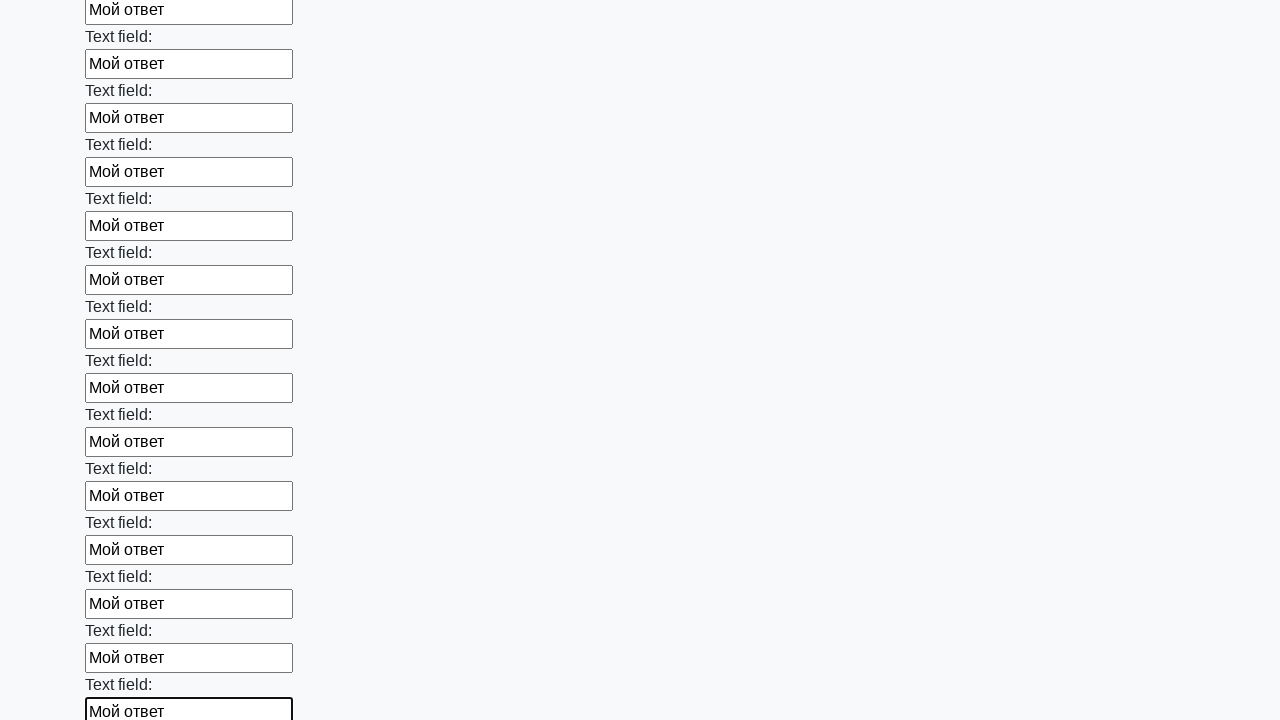

Filled input field with 'Мой ответ' on input >> nth=62
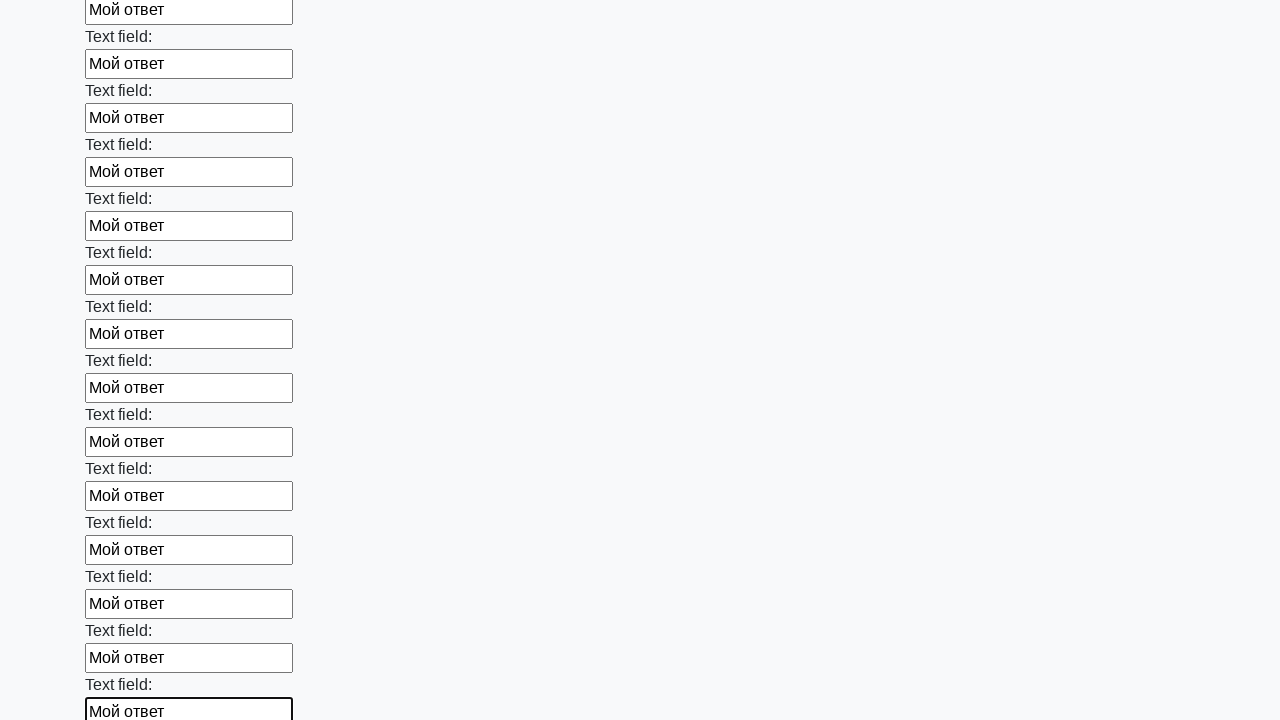

Filled input field with 'Мой ответ' on input >> nth=63
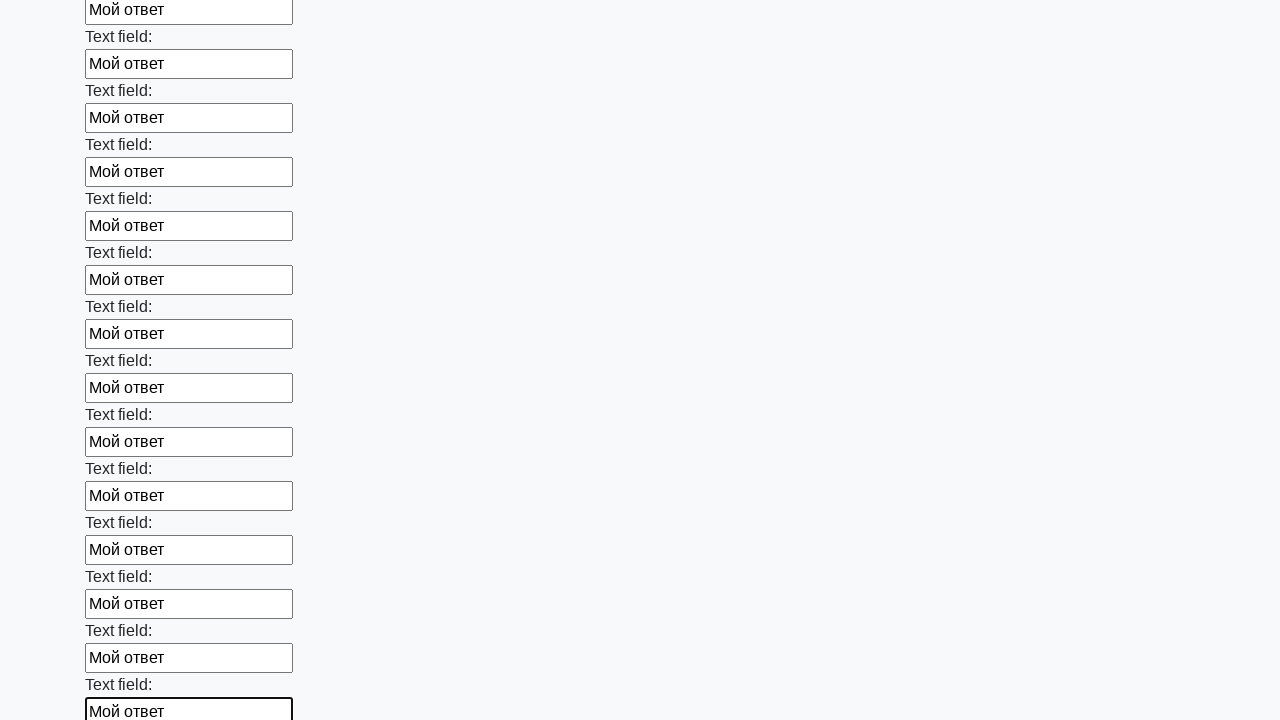

Filled input field with 'Мой ответ' on input >> nth=64
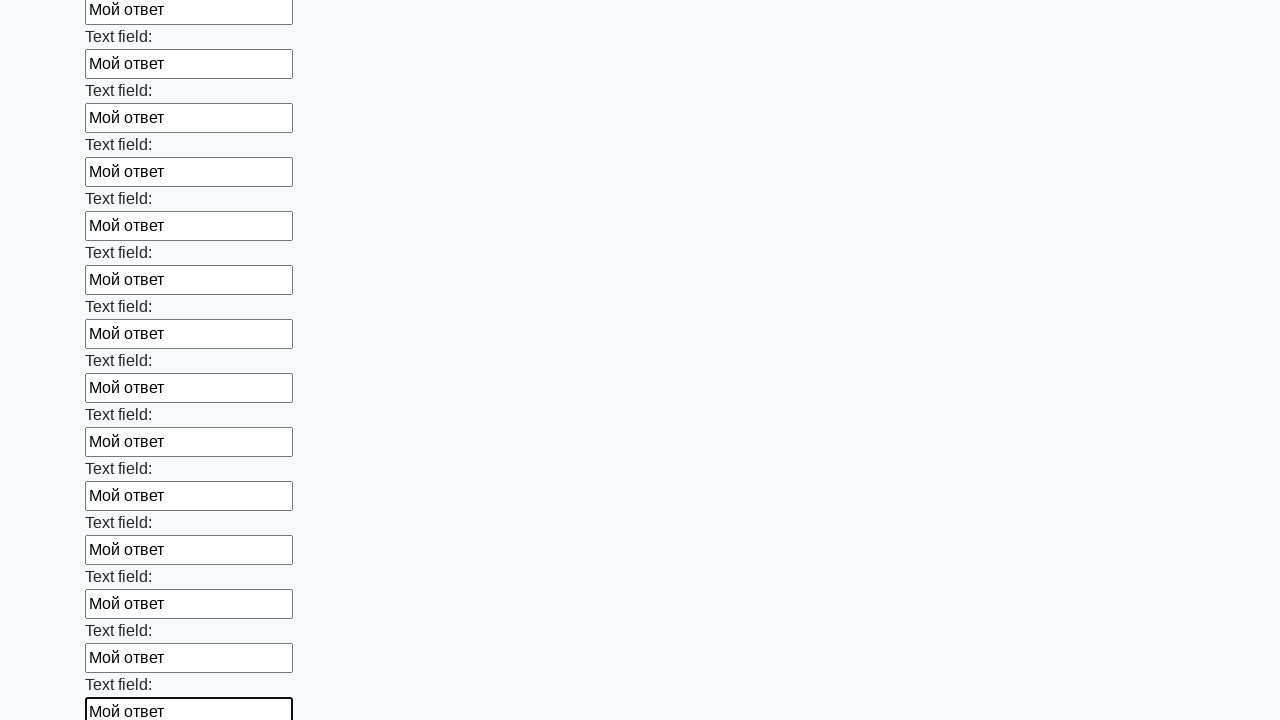

Filled input field with 'Мой ответ' on input >> nth=65
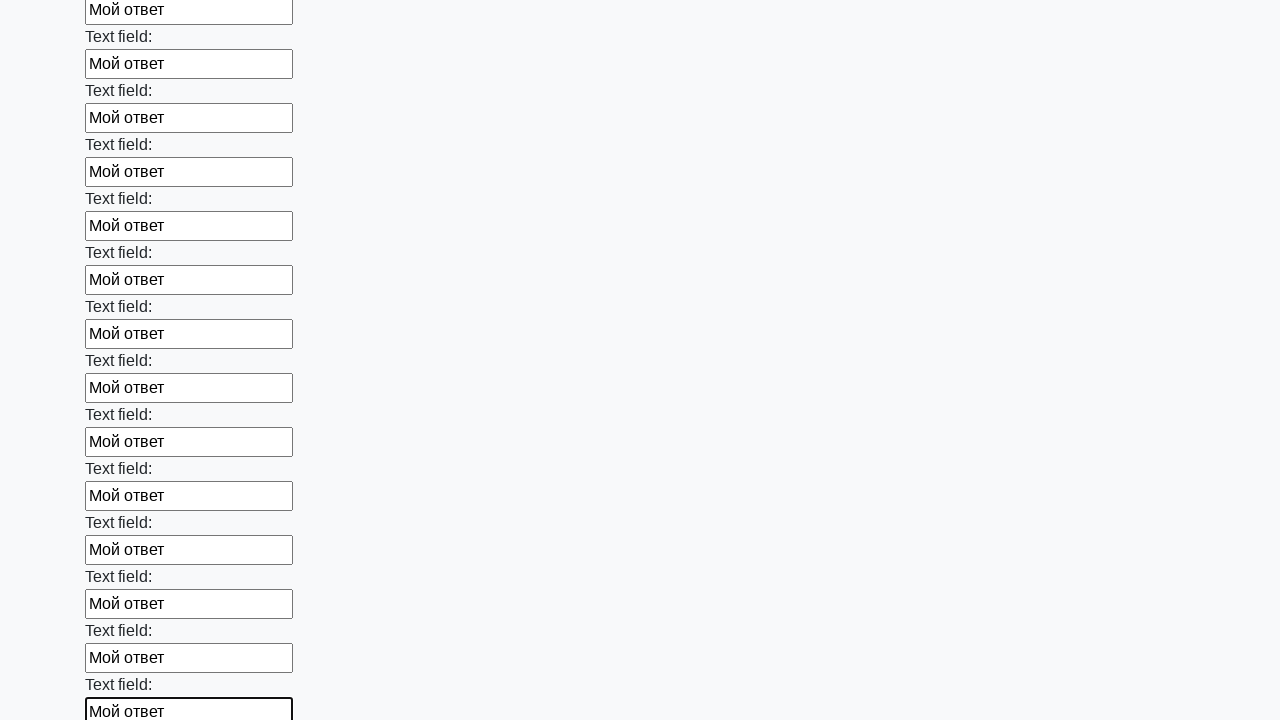

Filled input field with 'Мой ответ' on input >> nth=66
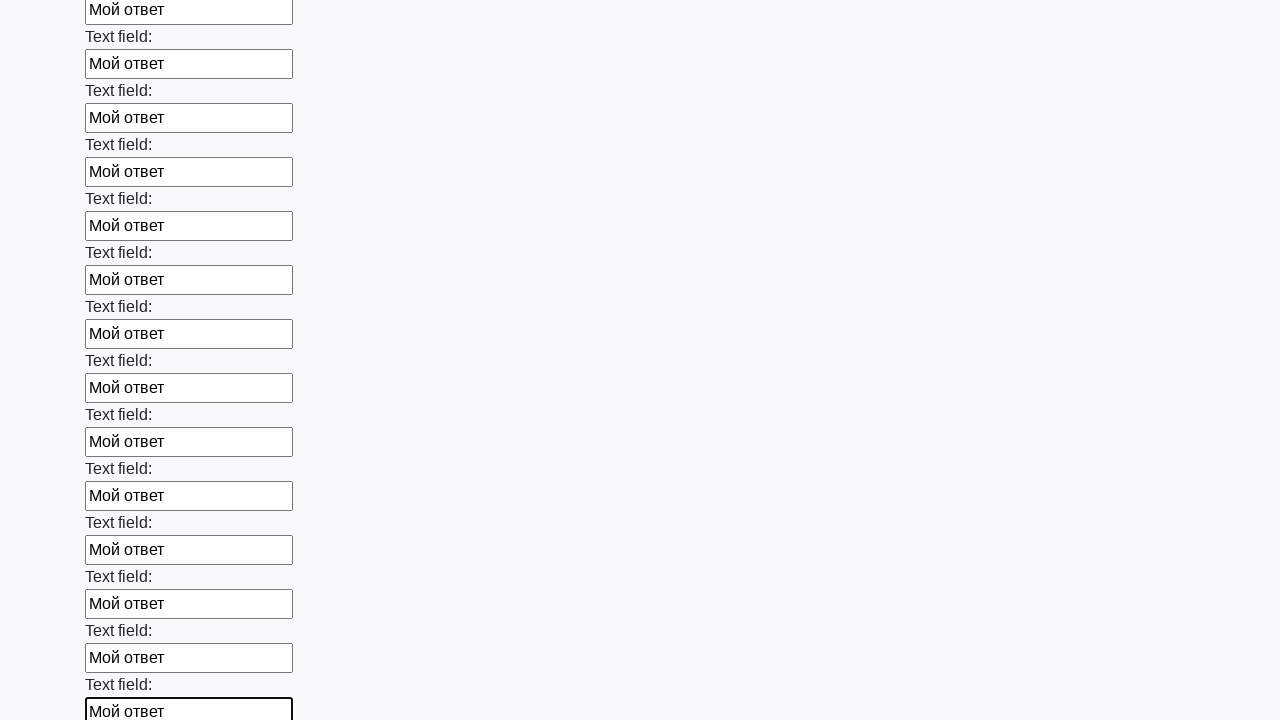

Filled input field with 'Мой ответ' on input >> nth=67
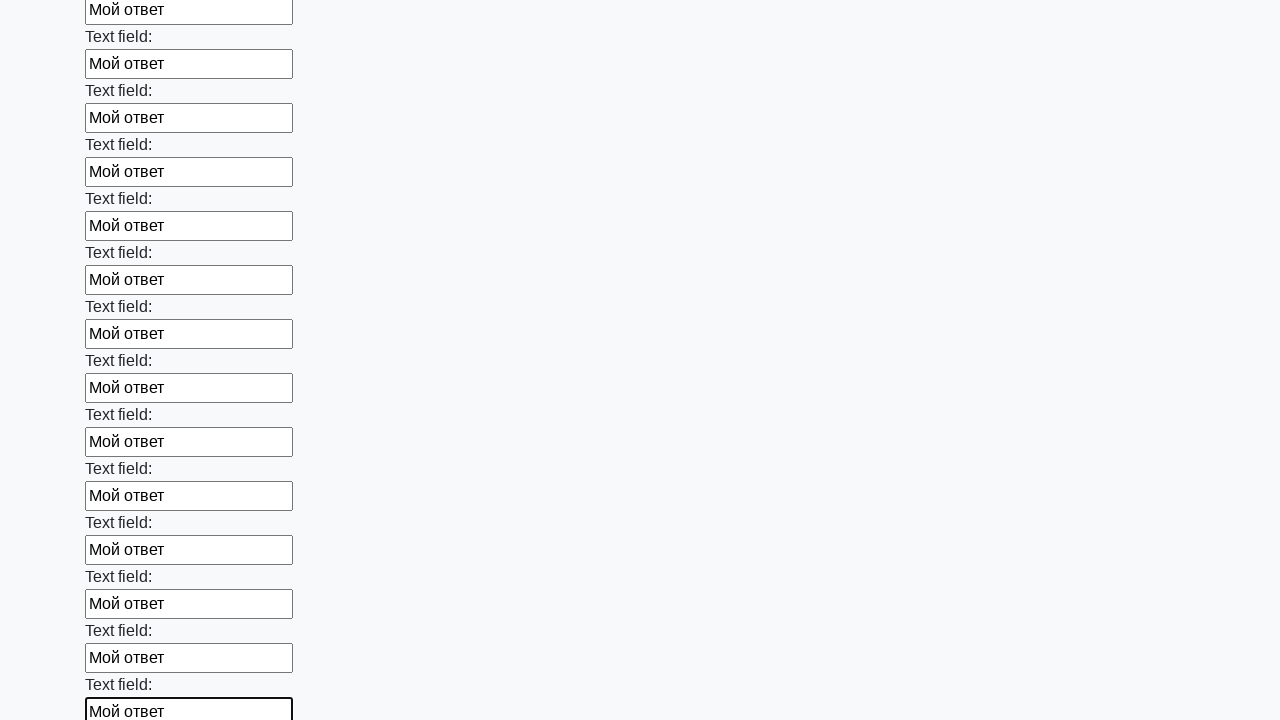

Filled input field with 'Мой ответ' on input >> nth=68
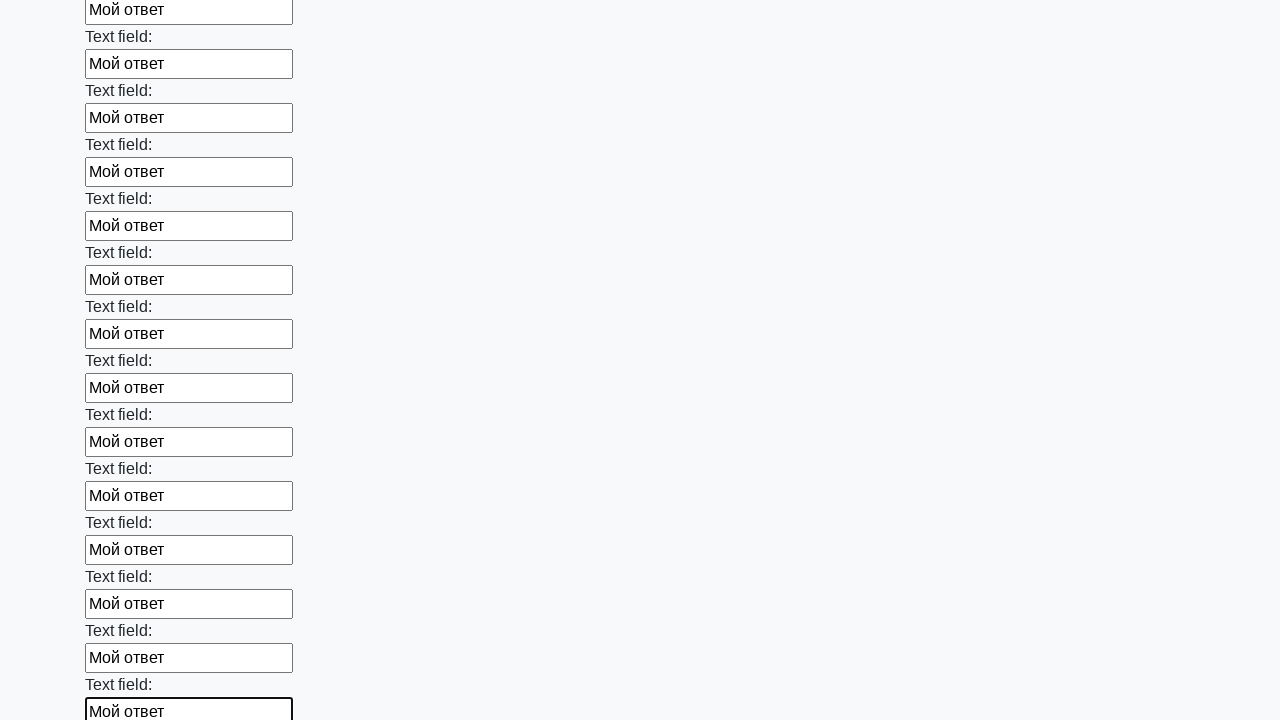

Filled input field with 'Мой ответ' on input >> nth=69
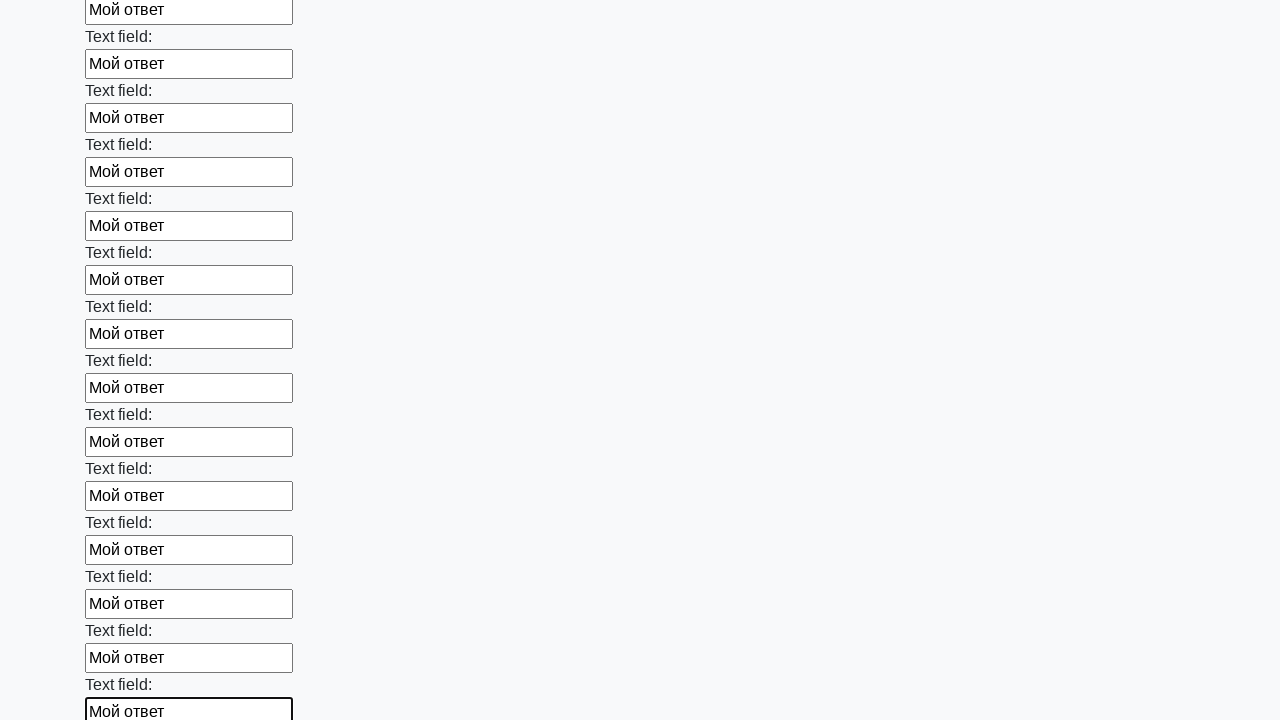

Filled input field with 'Мой ответ' on input >> nth=70
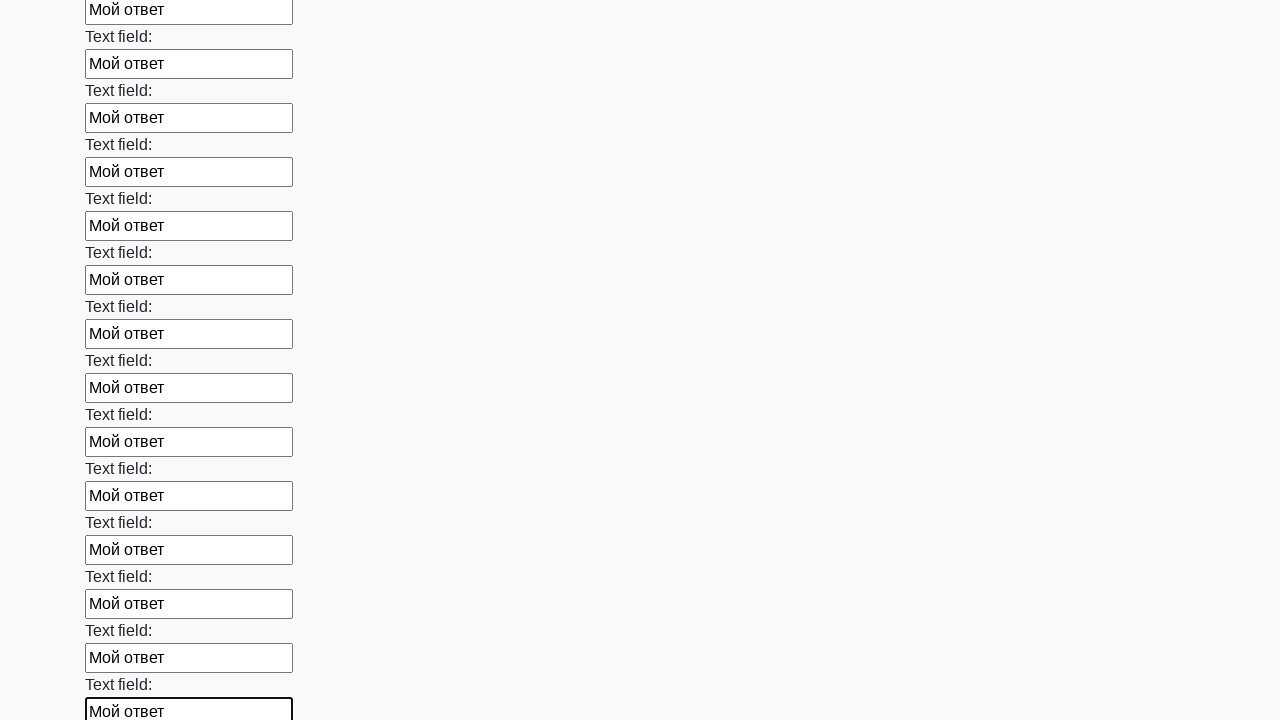

Filled input field with 'Мой ответ' on input >> nth=71
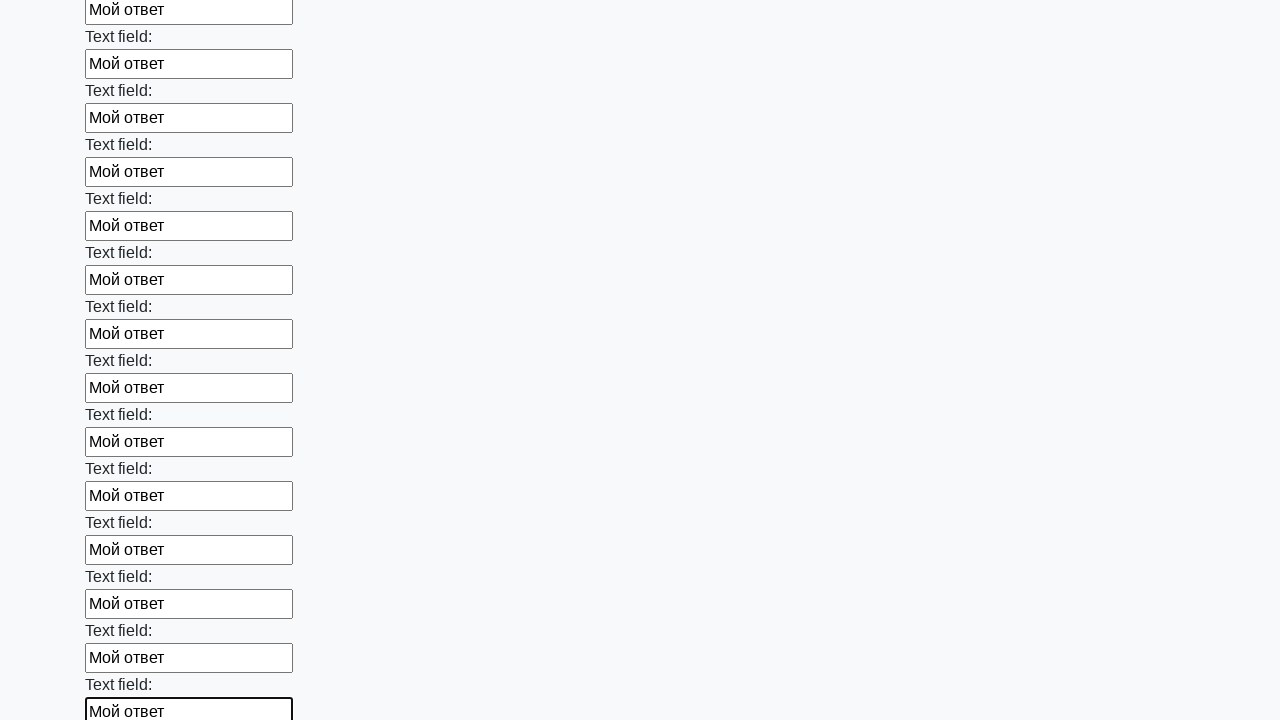

Filled input field with 'Мой ответ' on input >> nth=72
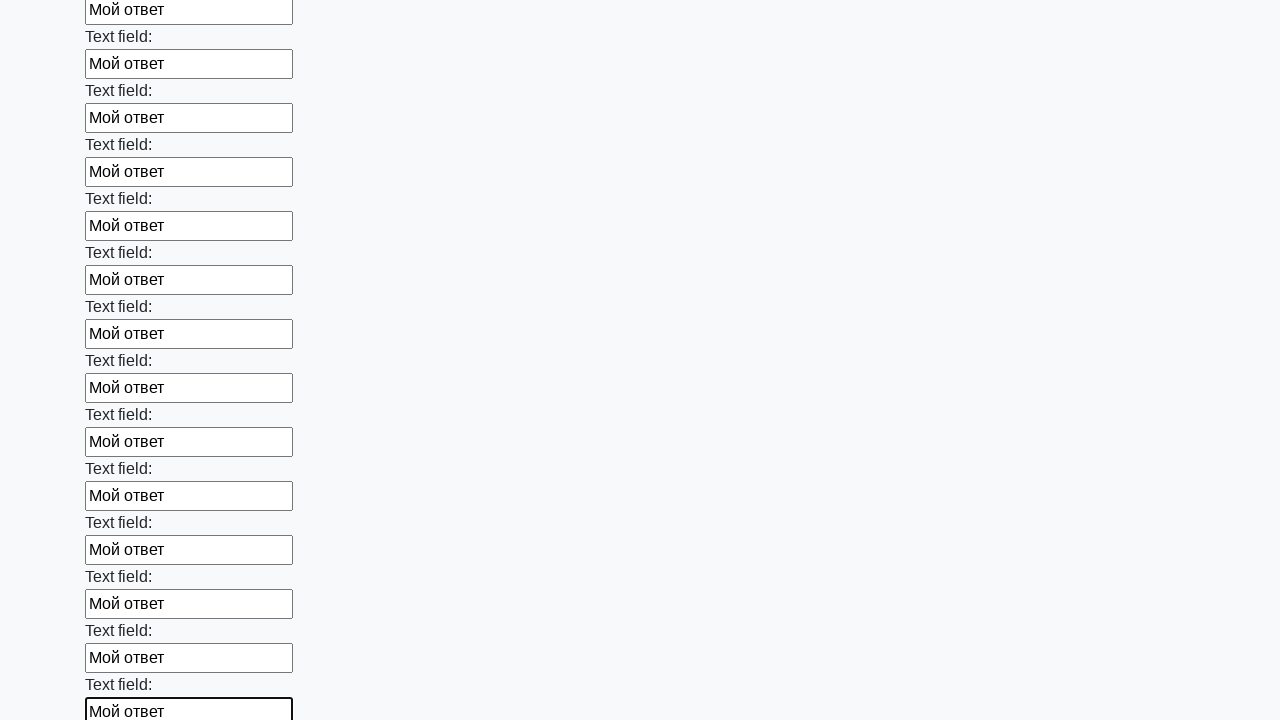

Filled input field with 'Мой ответ' on input >> nth=73
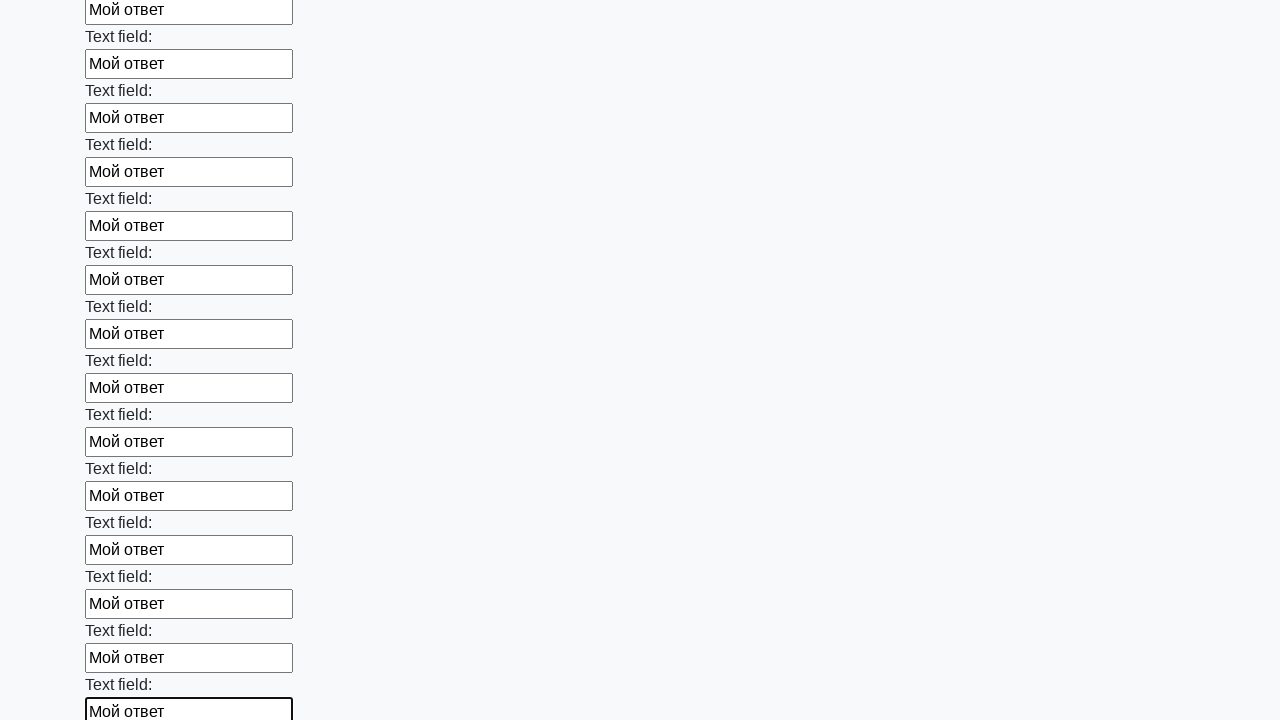

Filled input field with 'Мой ответ' on input >> nth=74
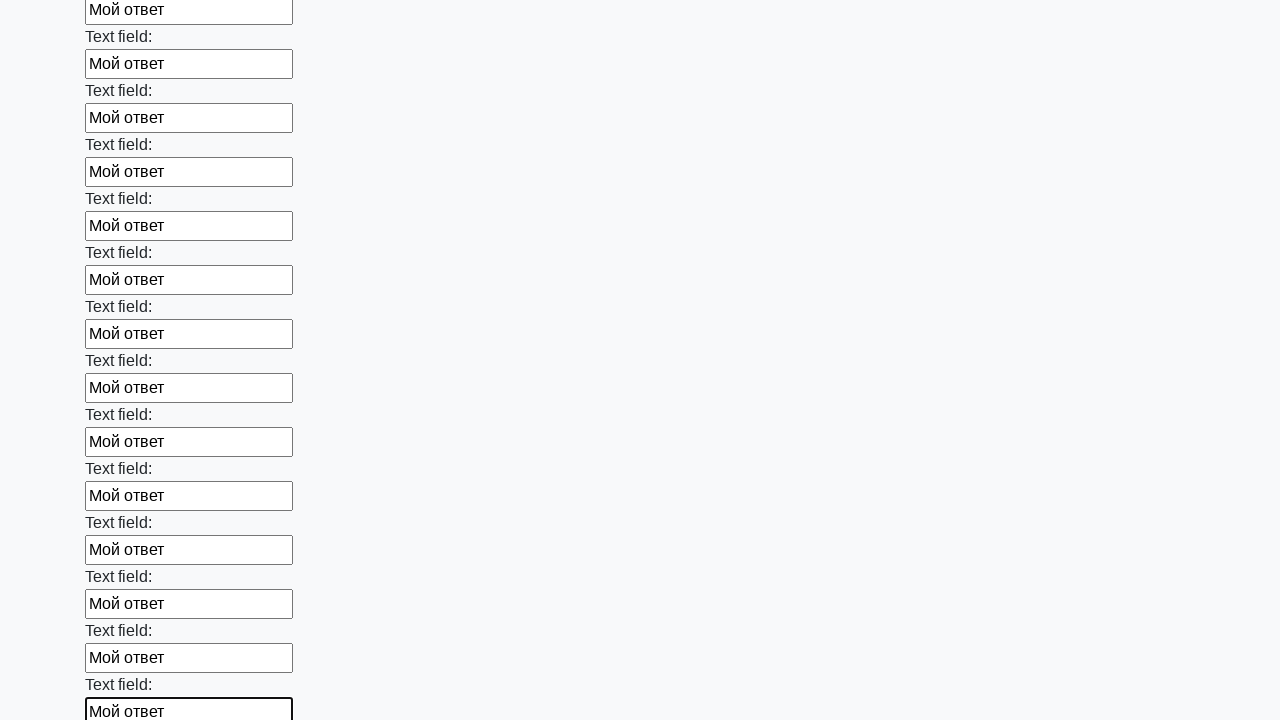

Filled input field with 'Мой ответ' on input >> nth=75
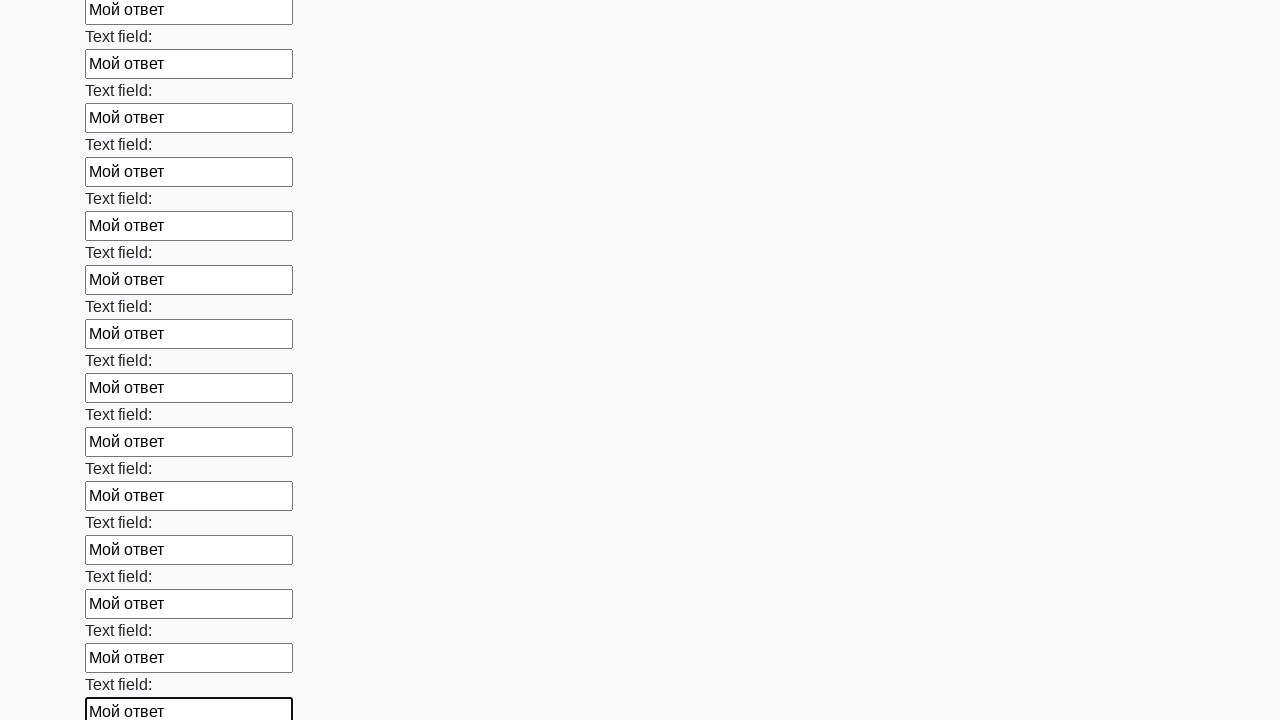

Filled input field with 'Мой ответ' on input >> nth=76
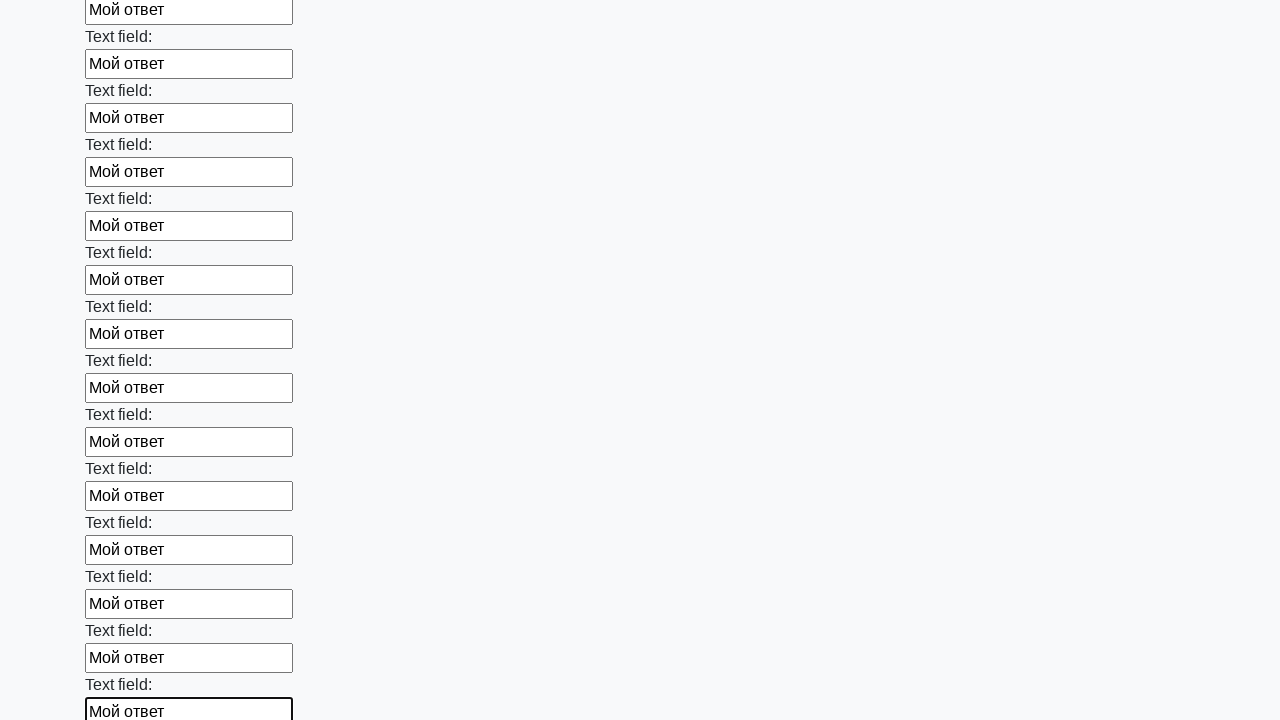

Filled input field with 'Мой ответ' on input >> nth=77
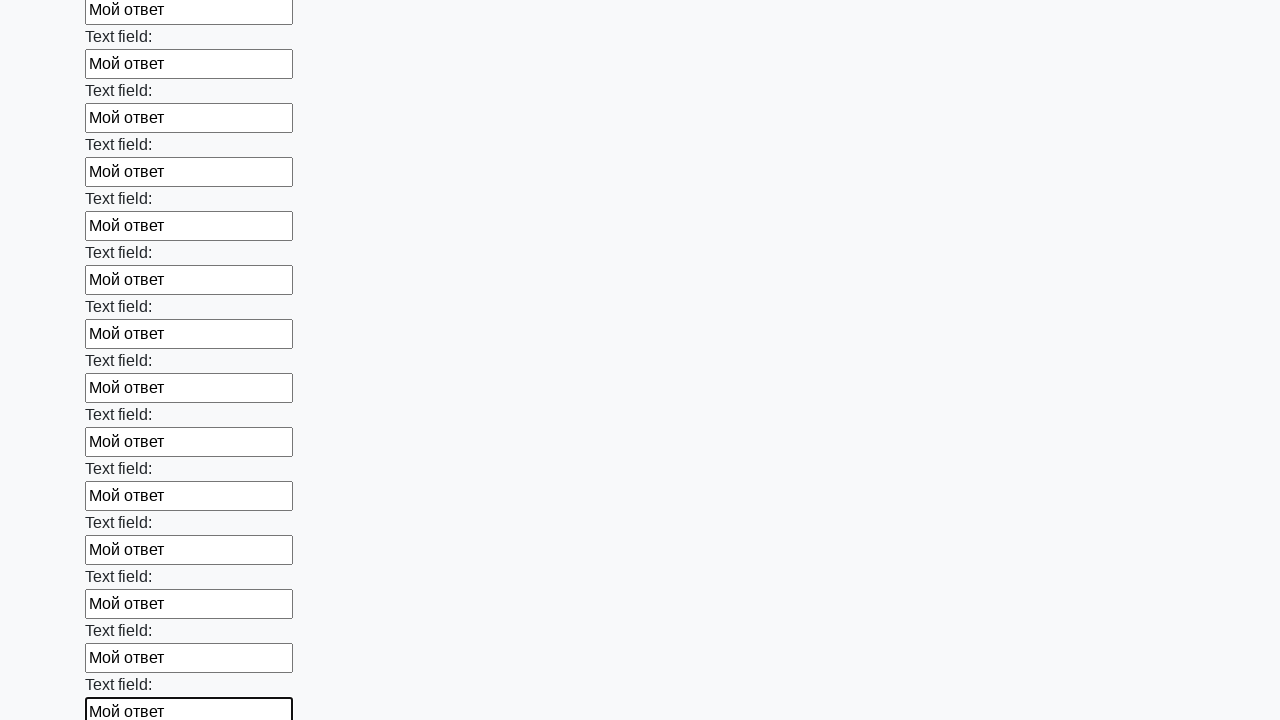

Filled input field with 'Мой ответ' on input >> nth=78
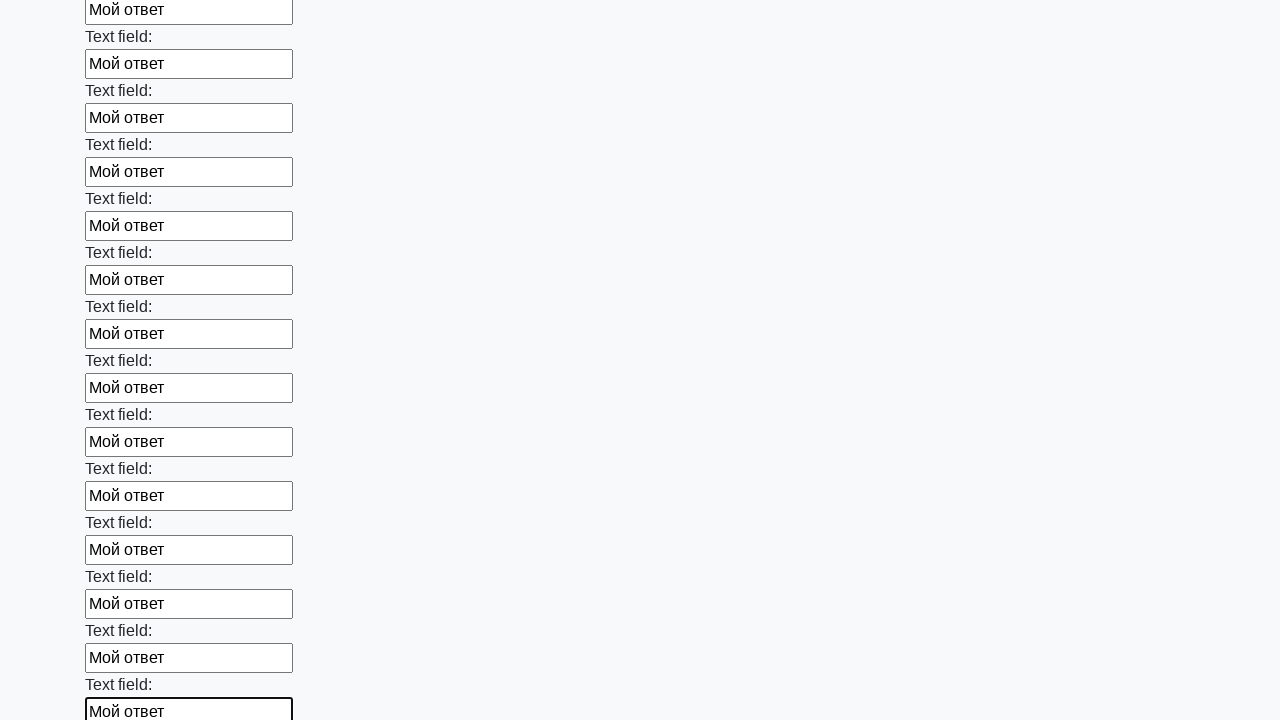

Filled input field with 'Мой ответ' on input >> nth=79
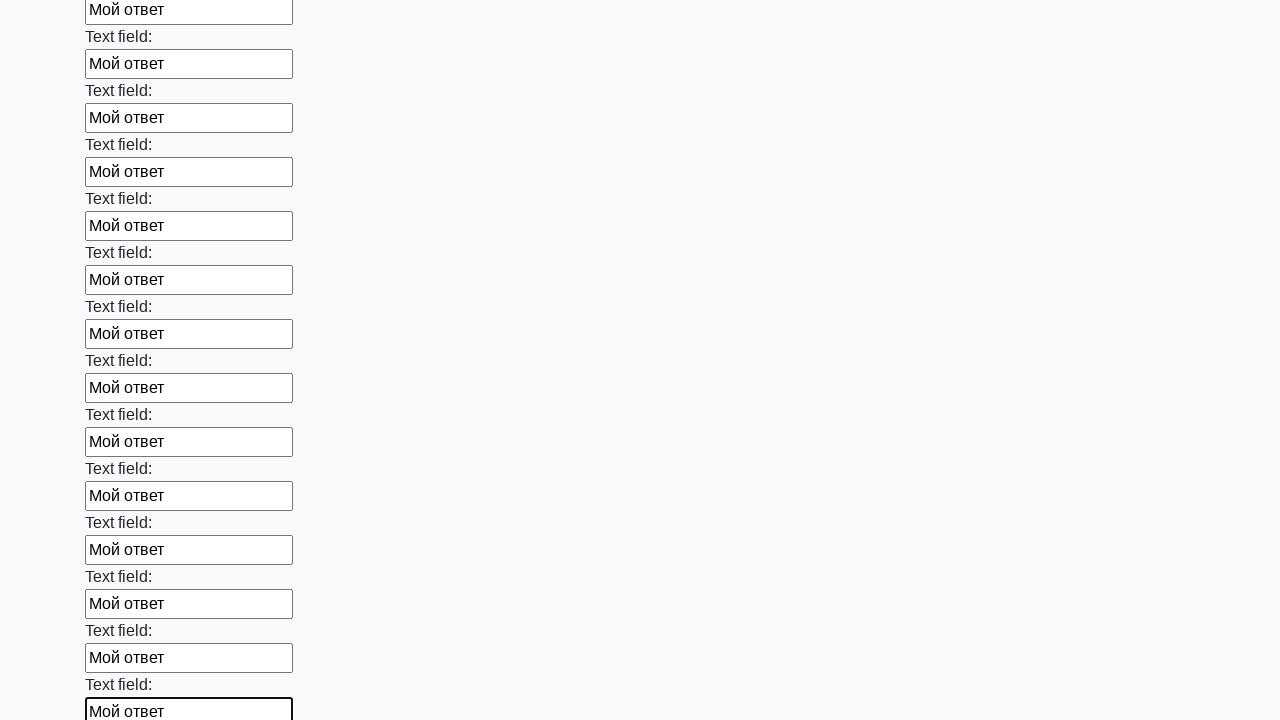

Filled input field with 'Мой ответ' on input >> nth=80
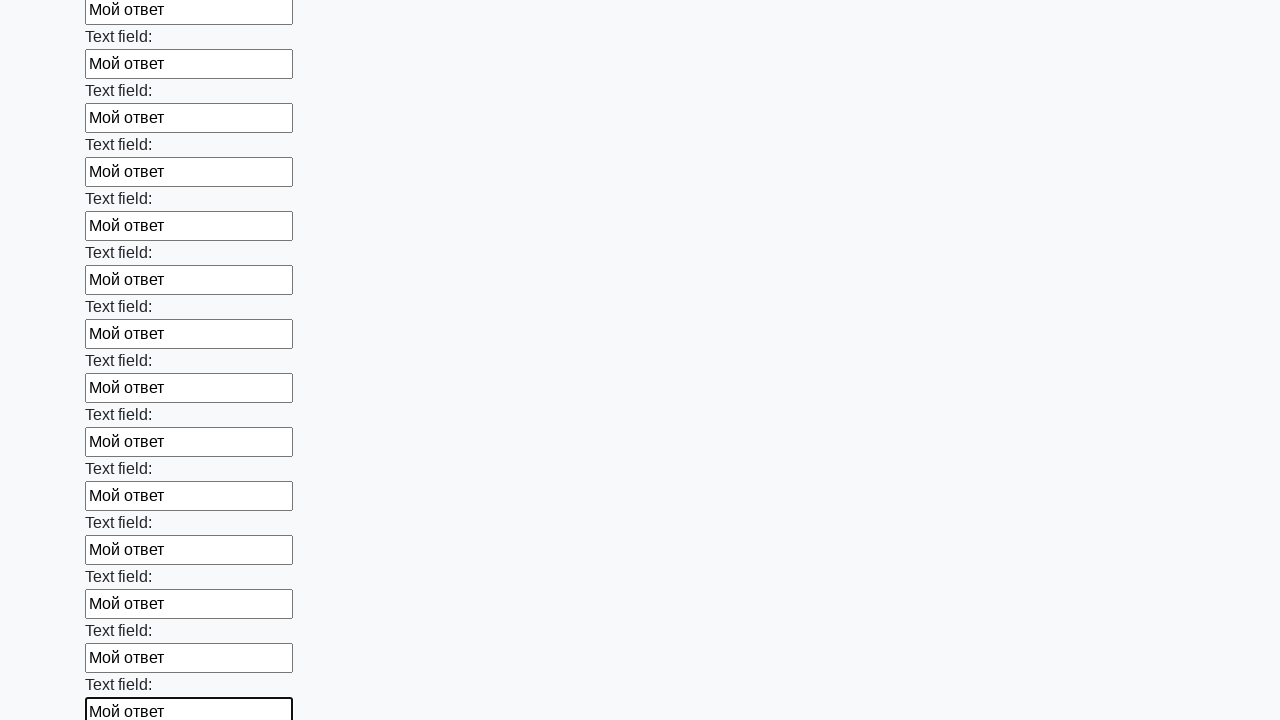

Filled input field with 'Мой ответ' on input >> nth=81
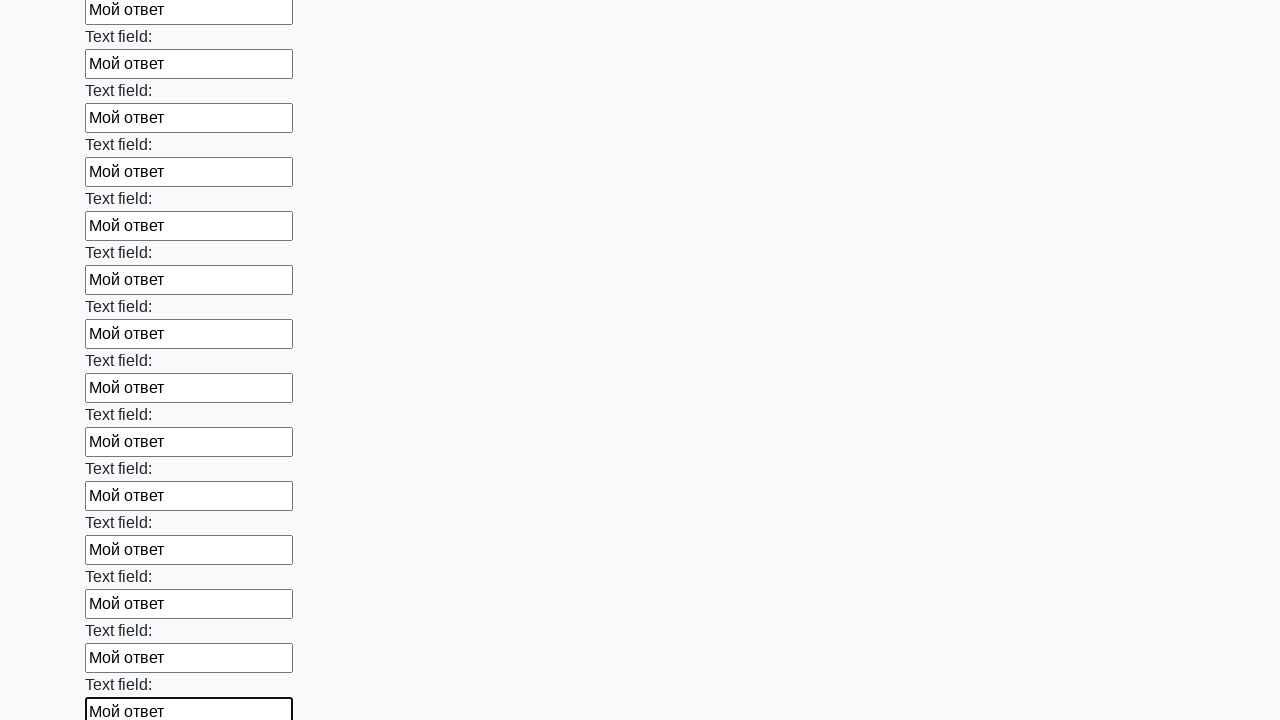

Filled input field with 'Мой ответ' on input >> nth=82
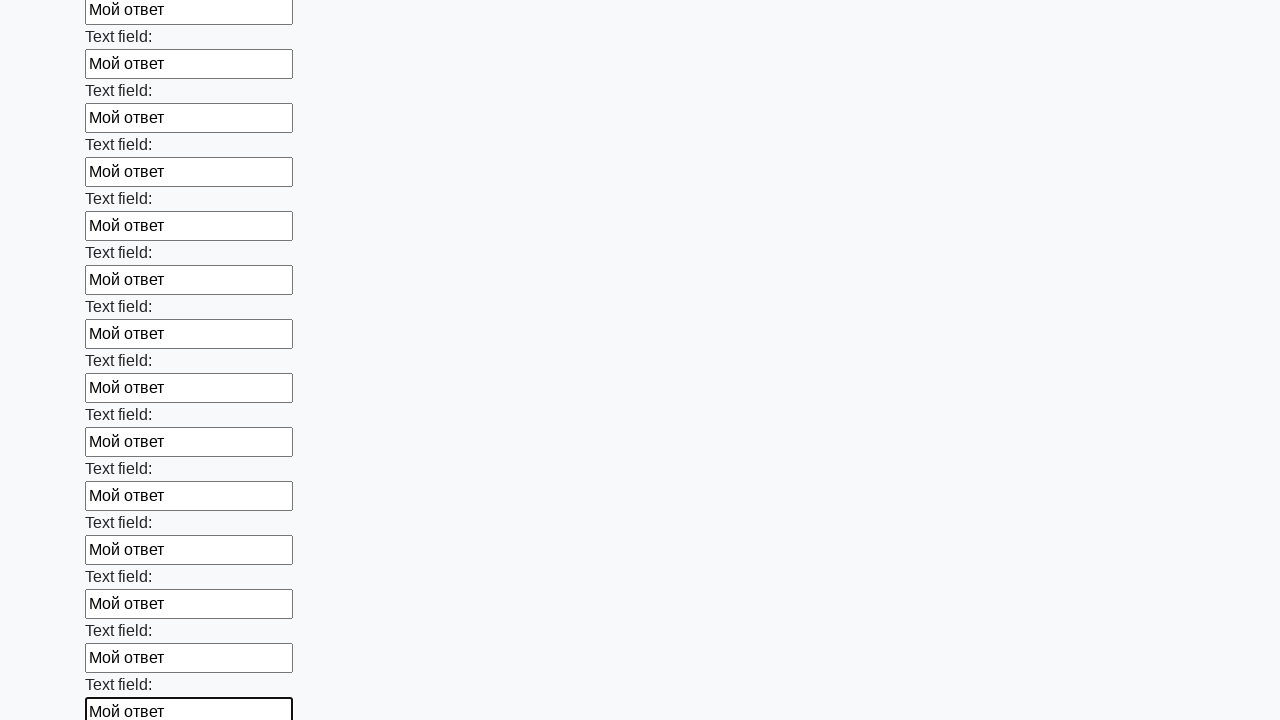

Filled input field with 'Мой ответ' on input >> nth=83
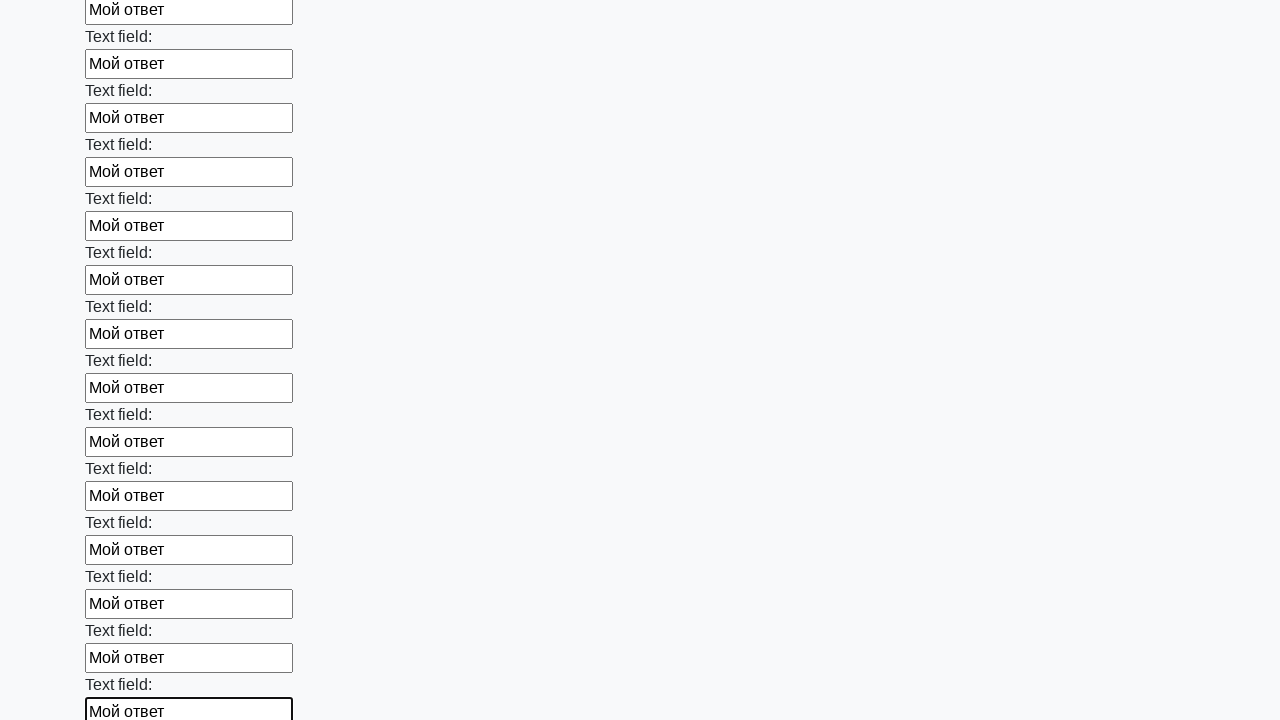

Filled input field with 'Мой ответ' on input >> nth=84
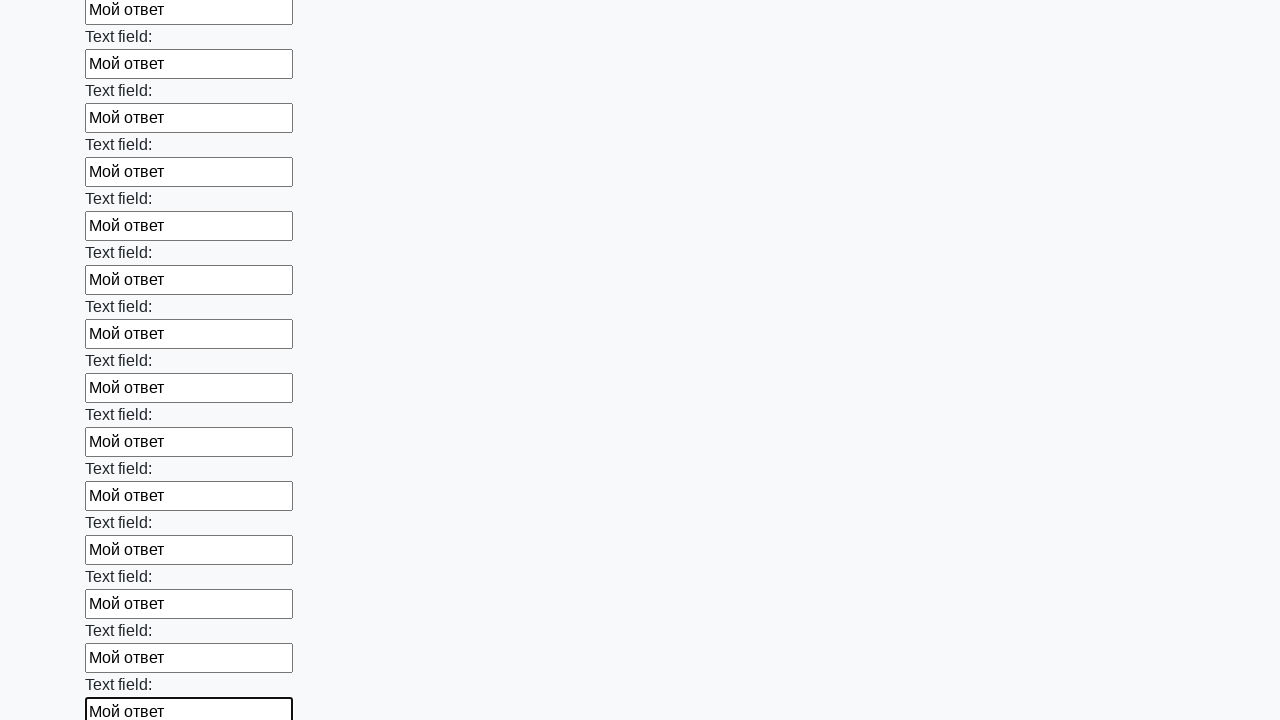

Filled input field with 'Мой ответ' on input >> nth=85
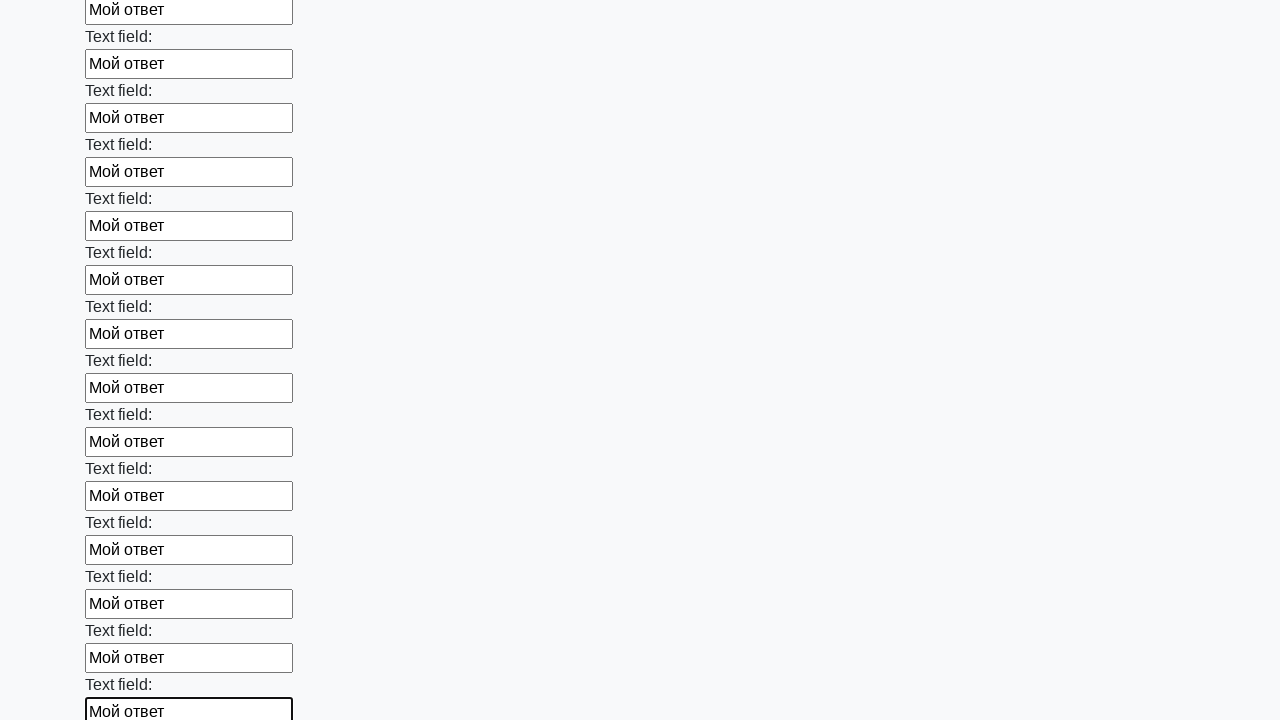

Filled input field with 'Мой ответ' on input >> nth=86
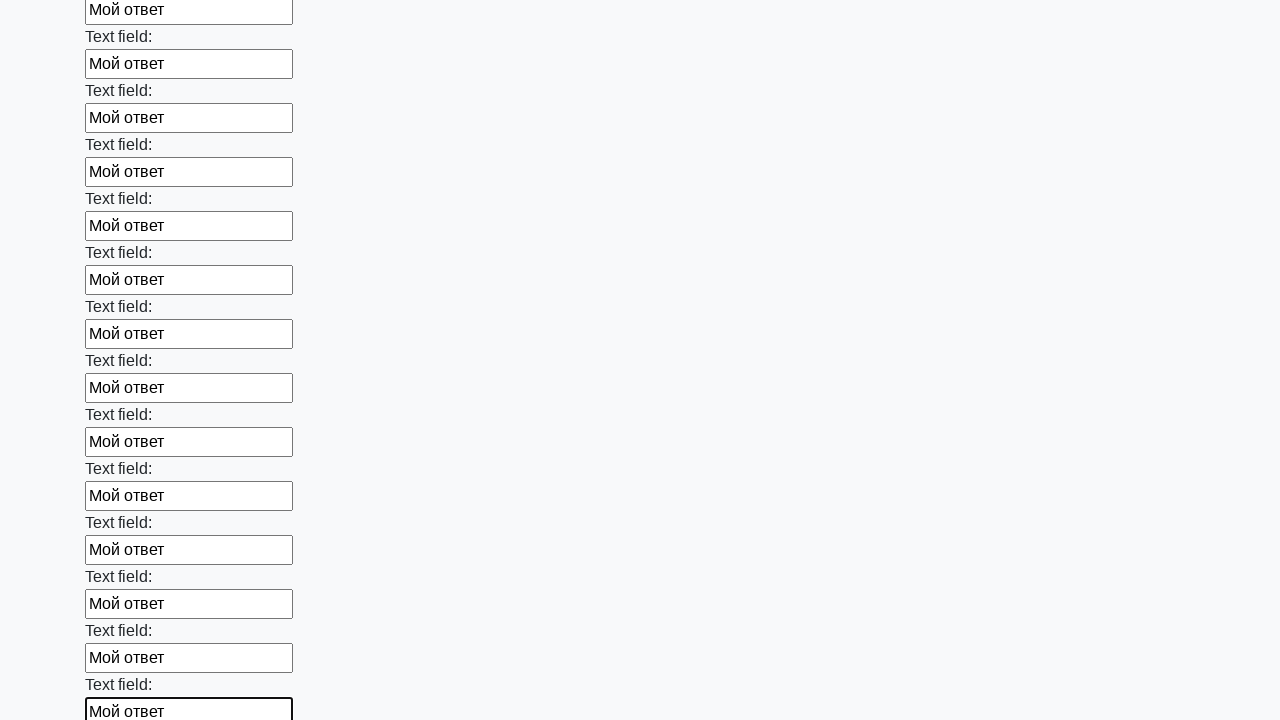

Filled input field with 'Мой ответ' on input >> nth=87
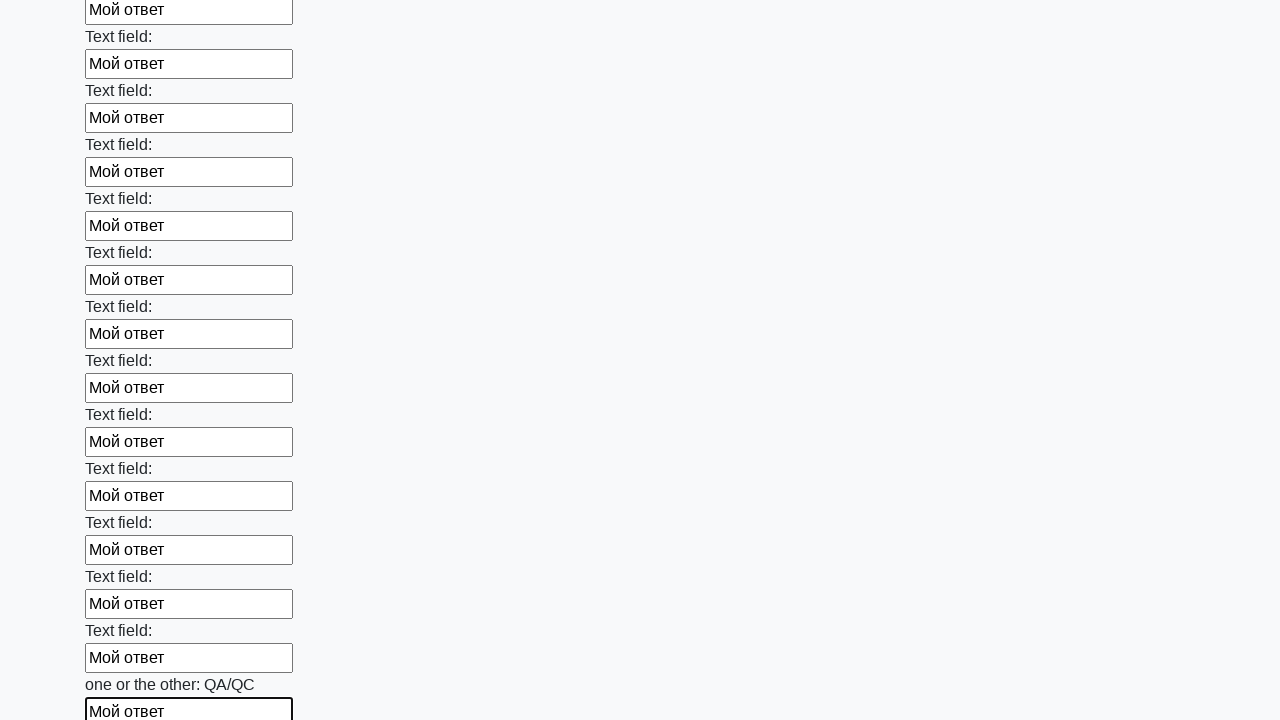

Filled input field with 'Мой ответ' on input >> nth=88
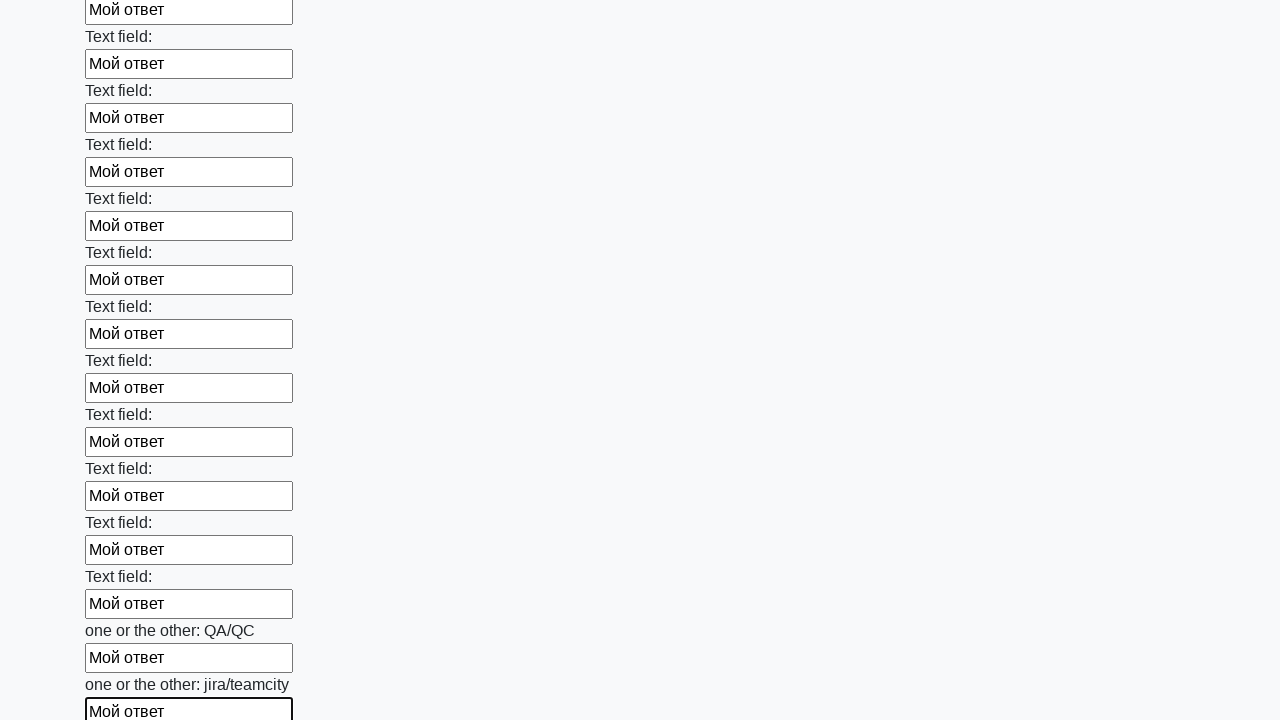

Filled input field with 'Мой ответ' on input >> nth=89
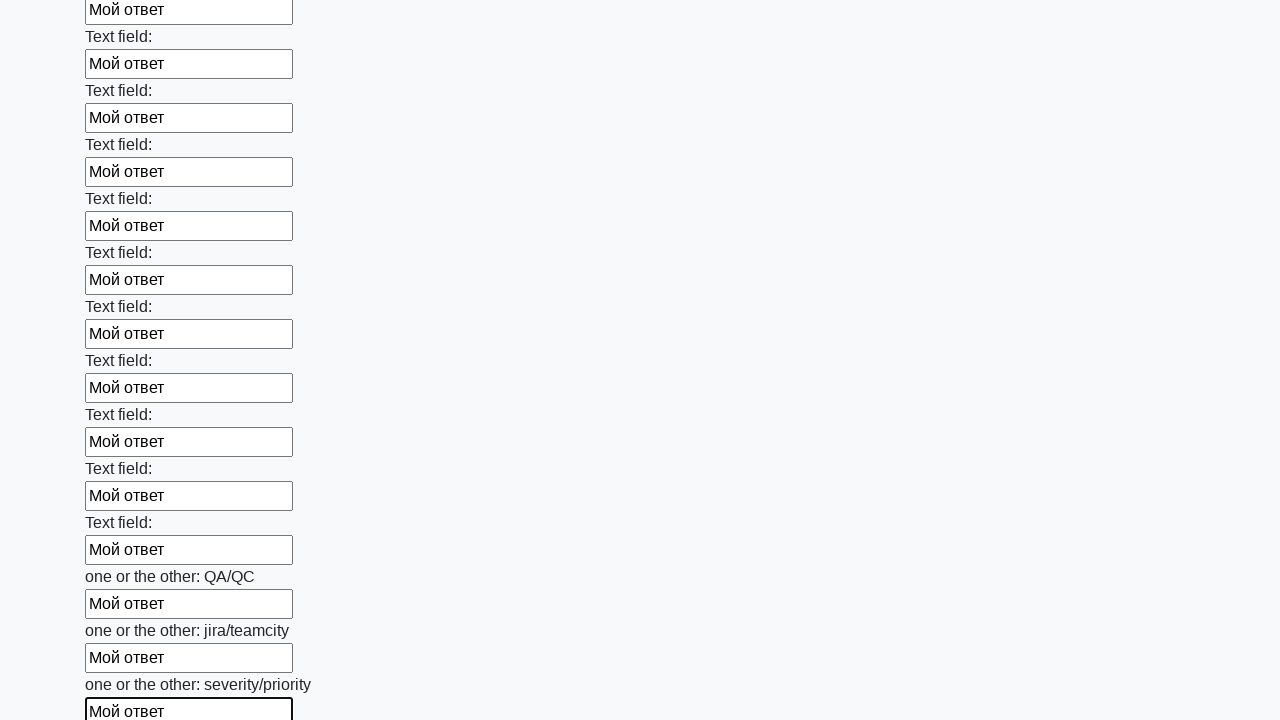

Filled input field with 'Мой ответ' on input >> nth=90
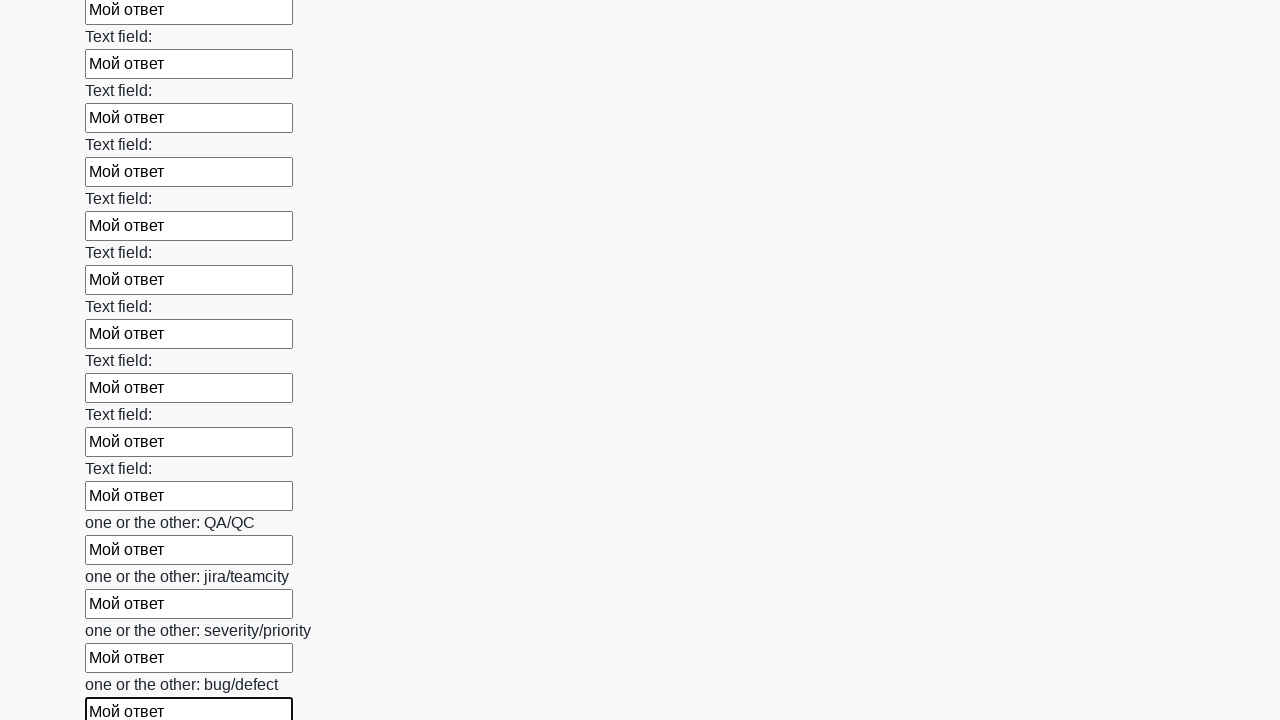

Filled input field with 'Мой ответ' on input >> nth=91
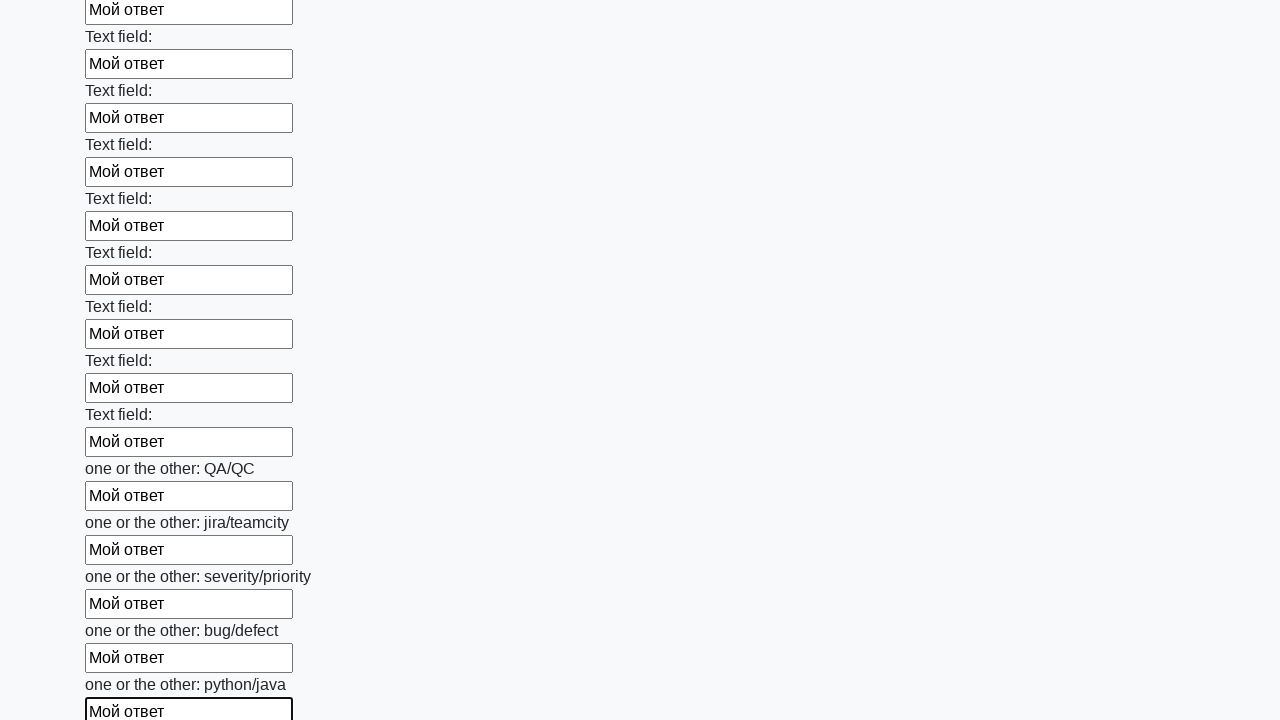

Filled input field with 'Мой ответ' on input >> nth=92
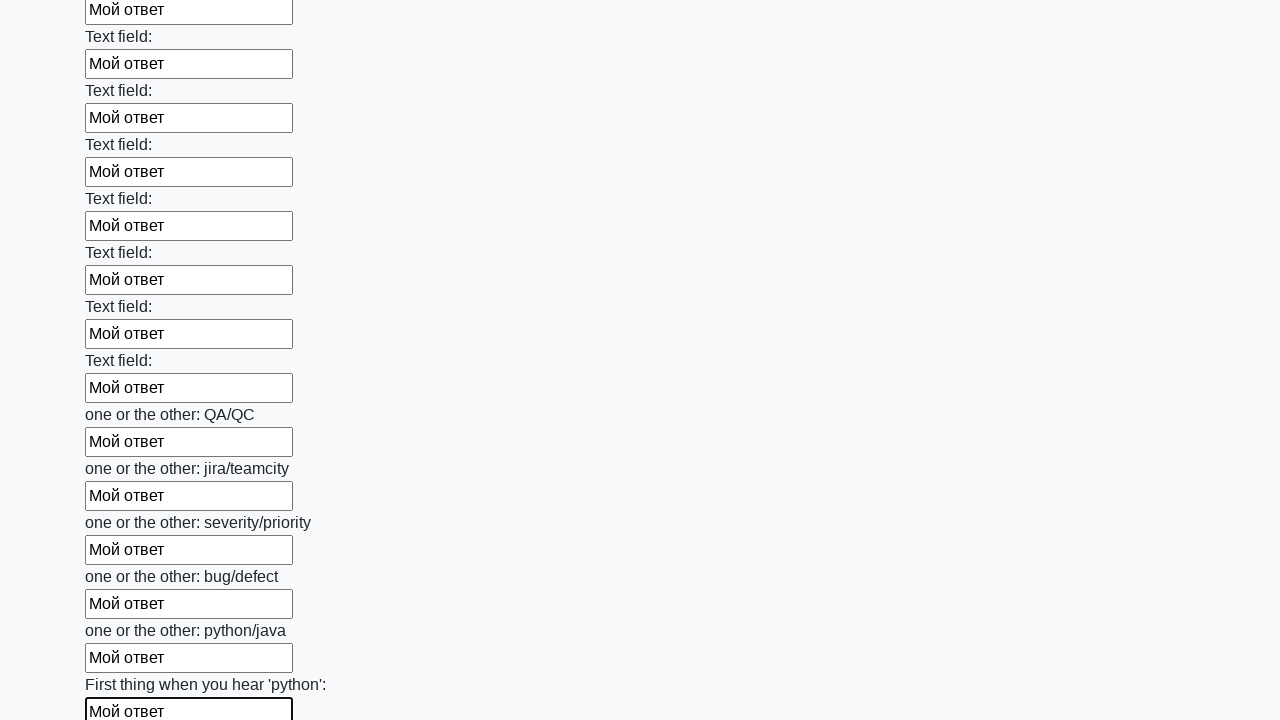

Filled input field with 'Мой ответ' on input >> nth=93
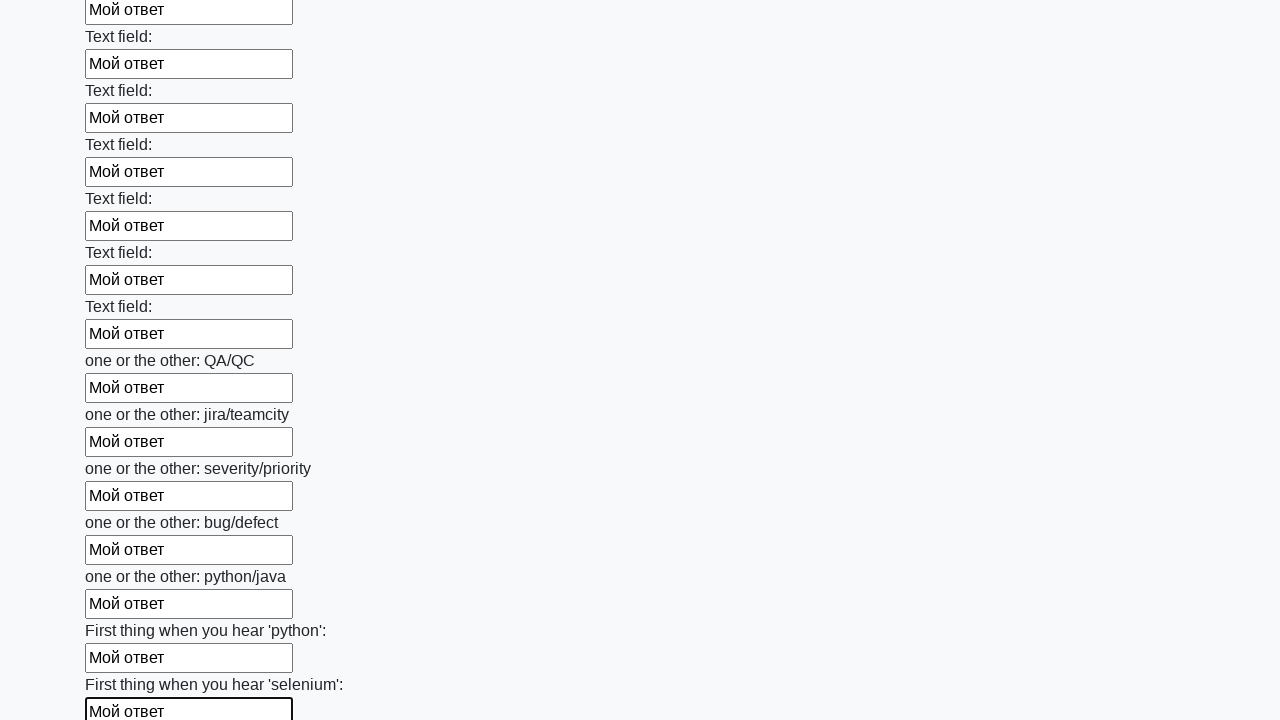

Filled input field with 'Мой ответ' on input >> nth=94
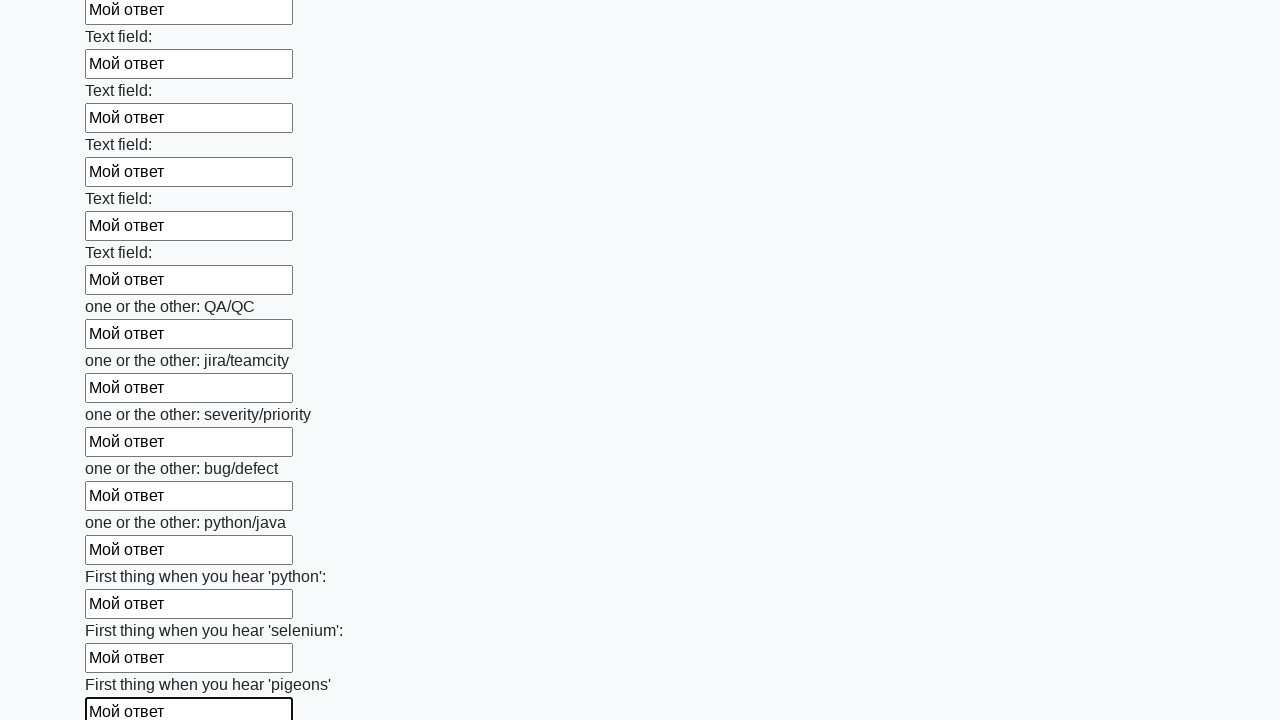

Filled input field with 'Мой ответ' on input >> nth=95
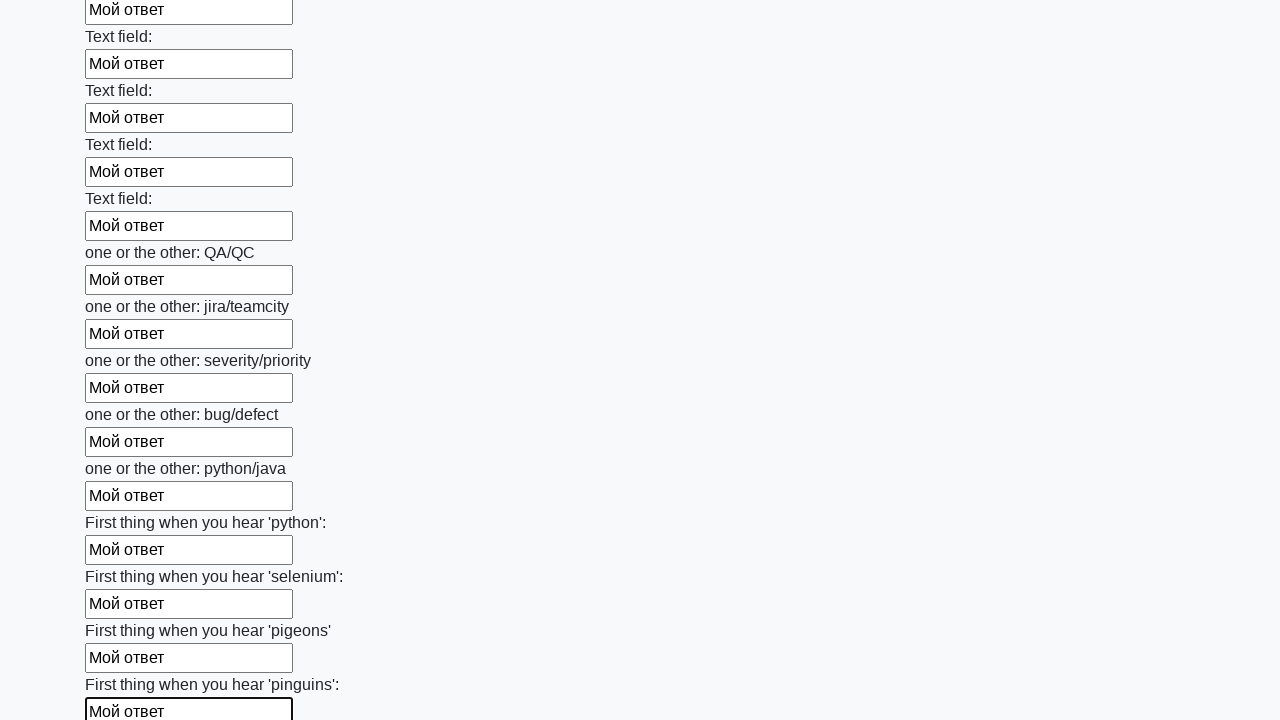

Filled input field with 'Мой ответ' on input >> nth=96
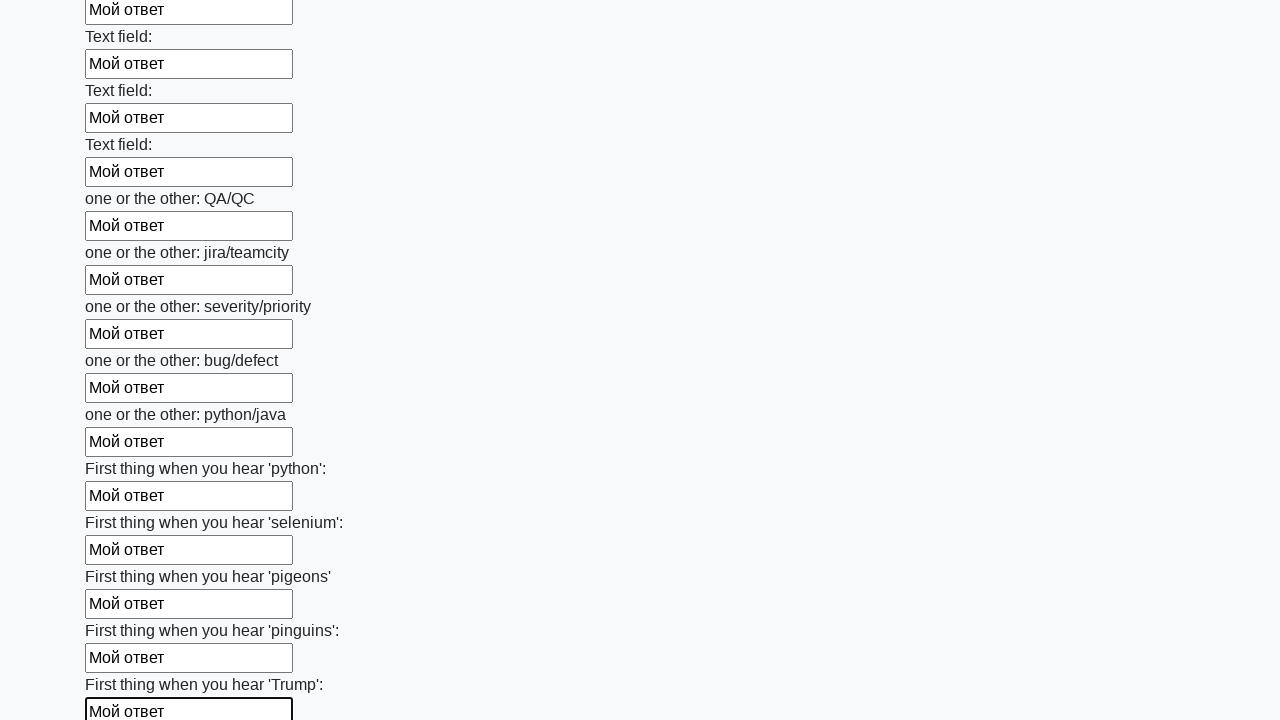

Filled input field with 'Мой ответ' on input >> nth=97
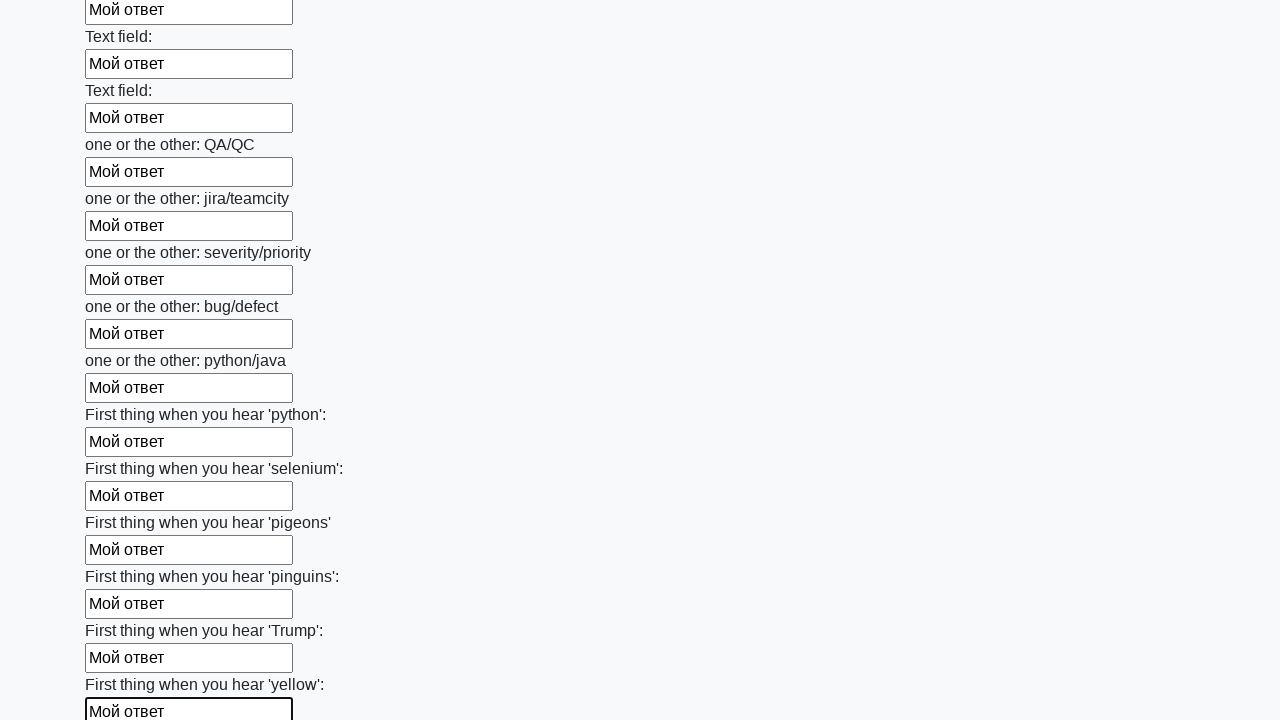

Filled input field with 'Мой ответ' on input >> nth=98
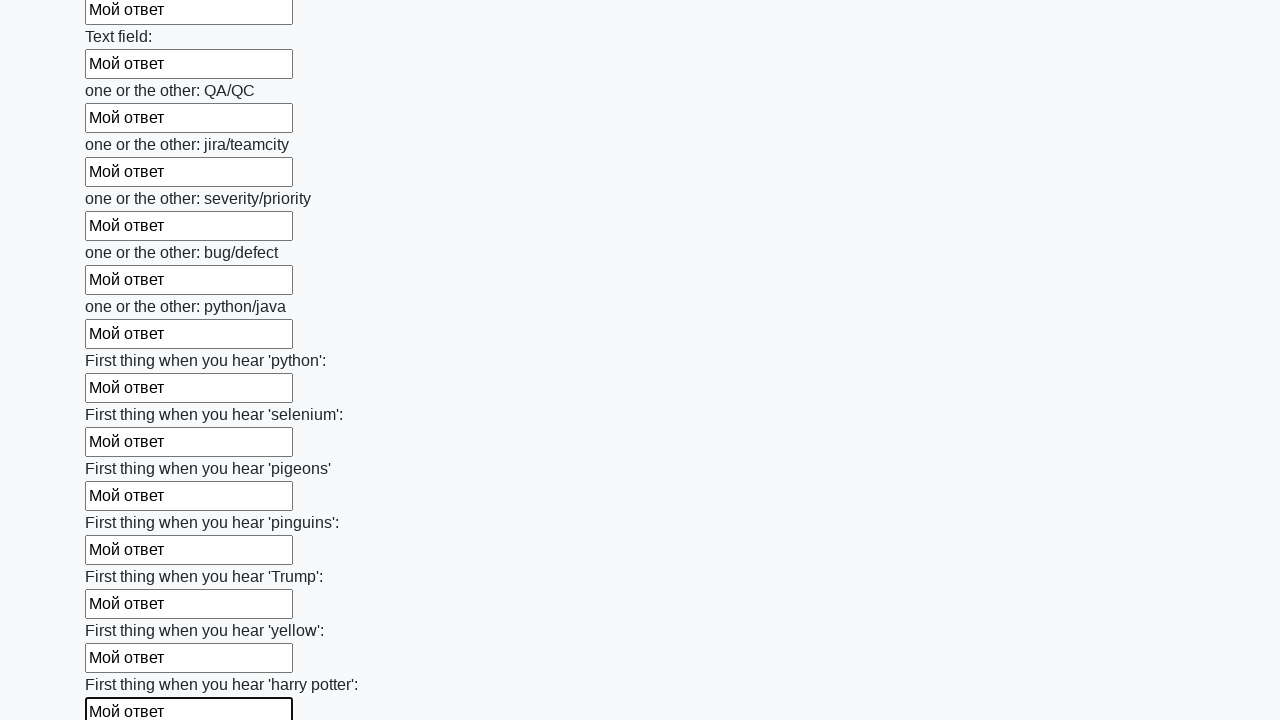

Filled input field with 'Мой ответ' on input >> nth=99
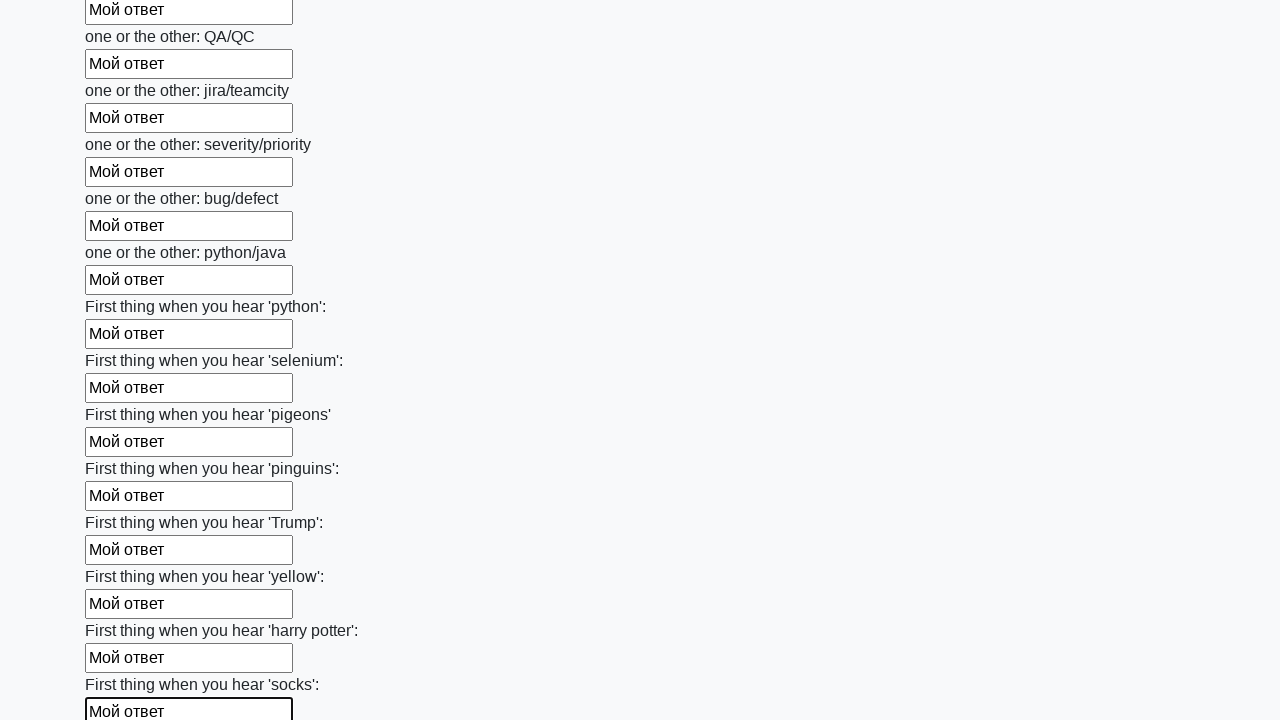

Clicked the submit button at (123, 611) on button.btn
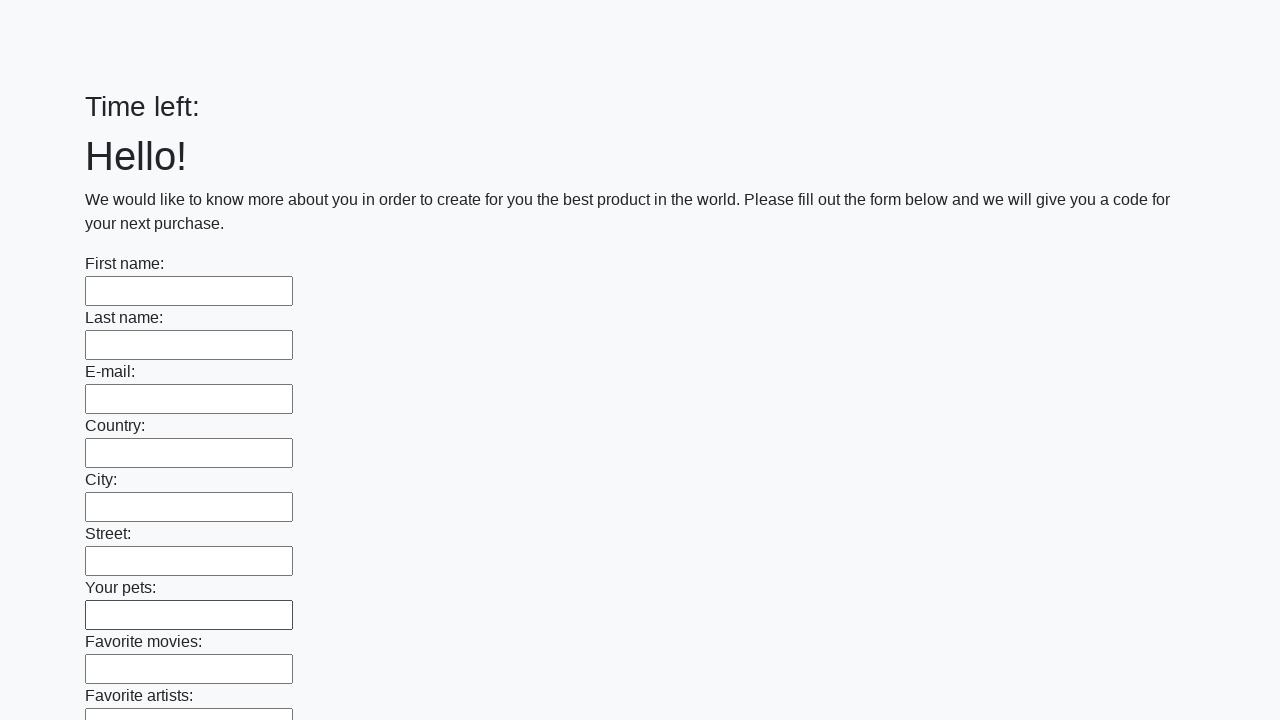

Set up dialog handler to accept alerts
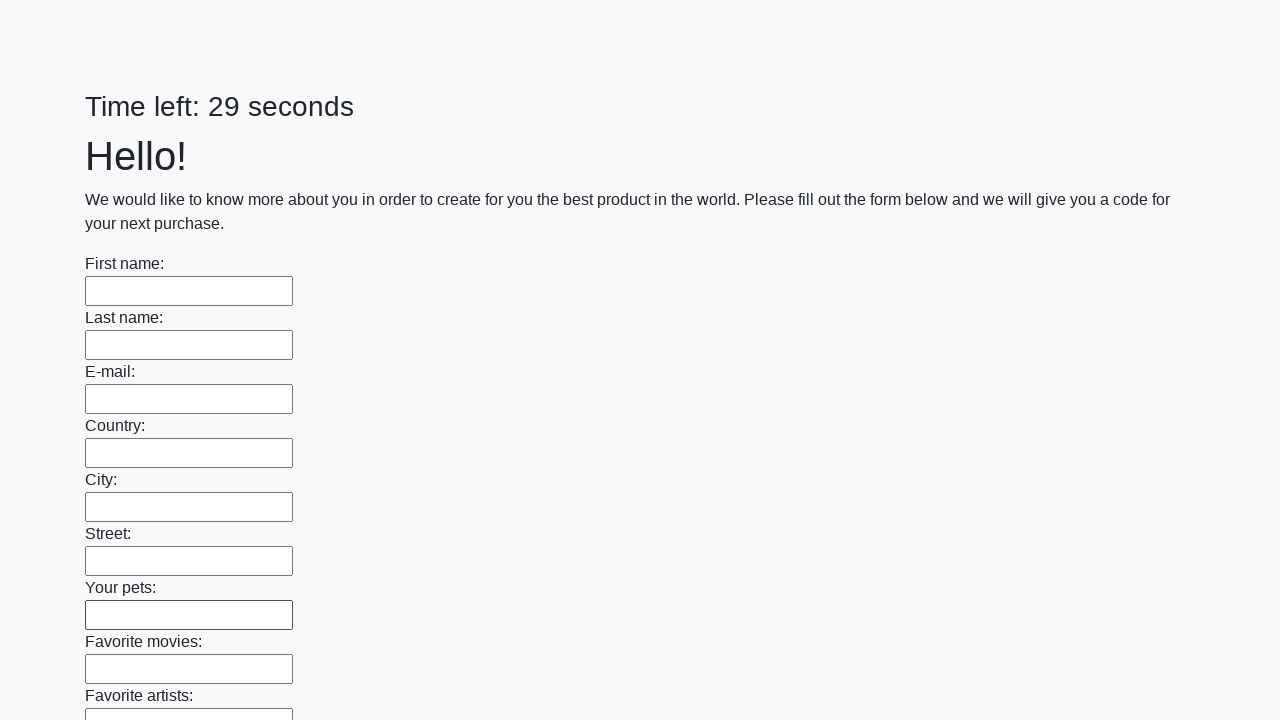

Waited for dialog to be processed
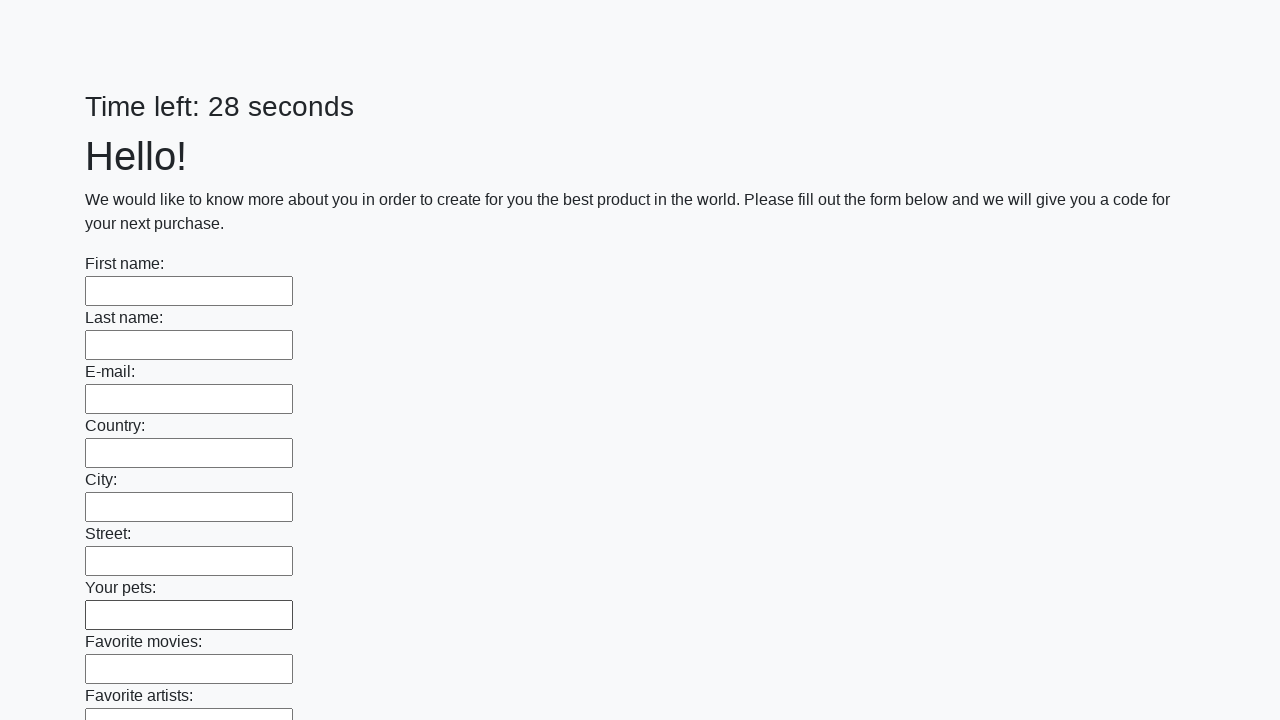

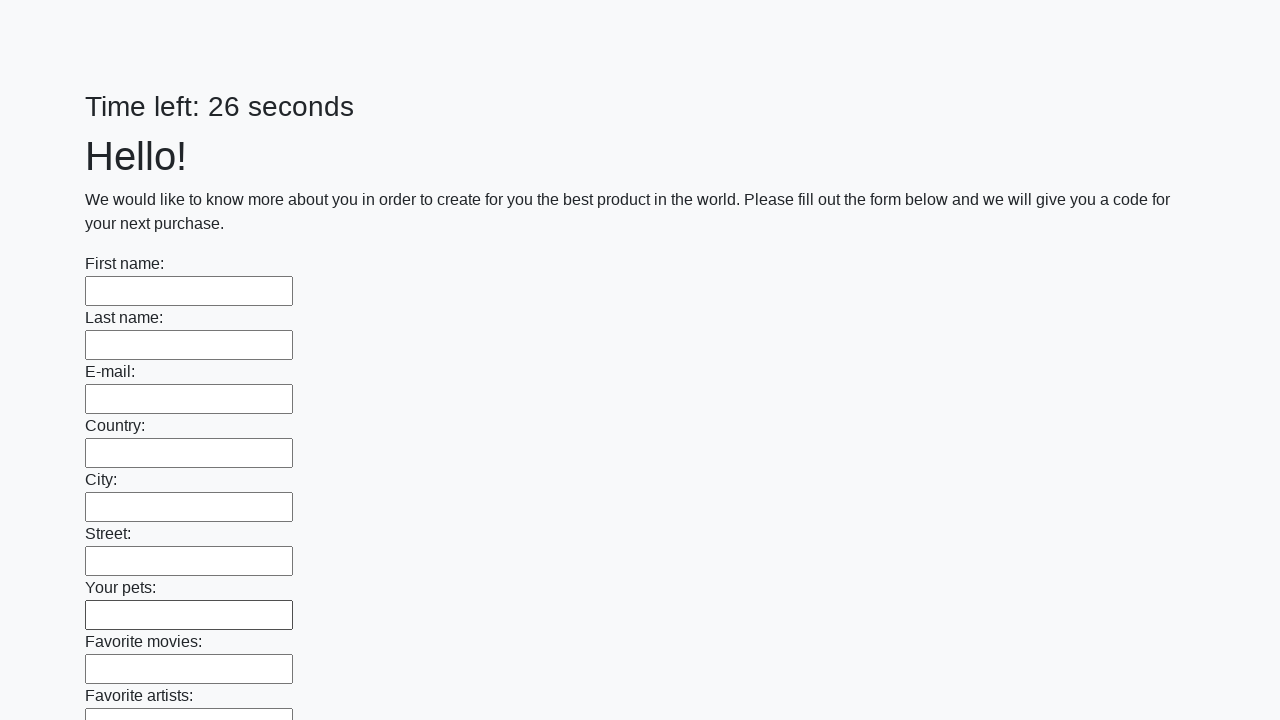